Tests filling out a large form by entering text into all text input fields and submitting the form by clicking the submit button.

Starting URL: http://suninjuly.github.io/huge_form.html

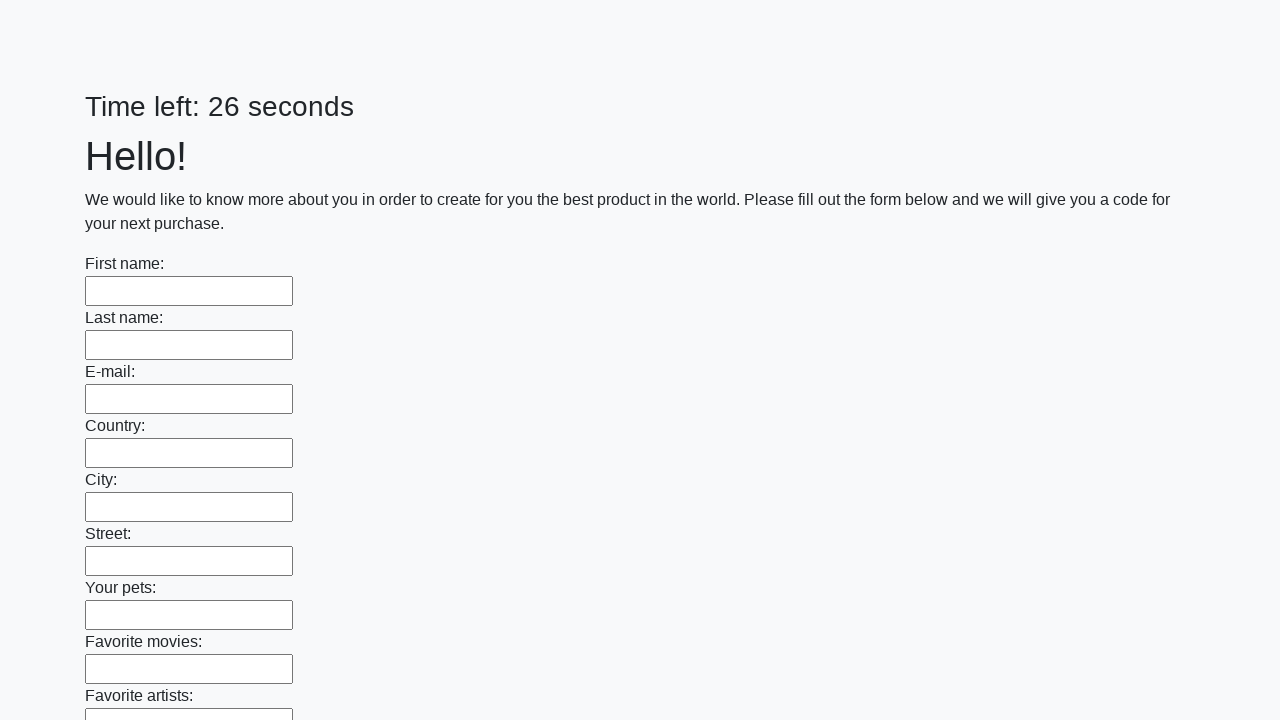

Located all text input fields on the form
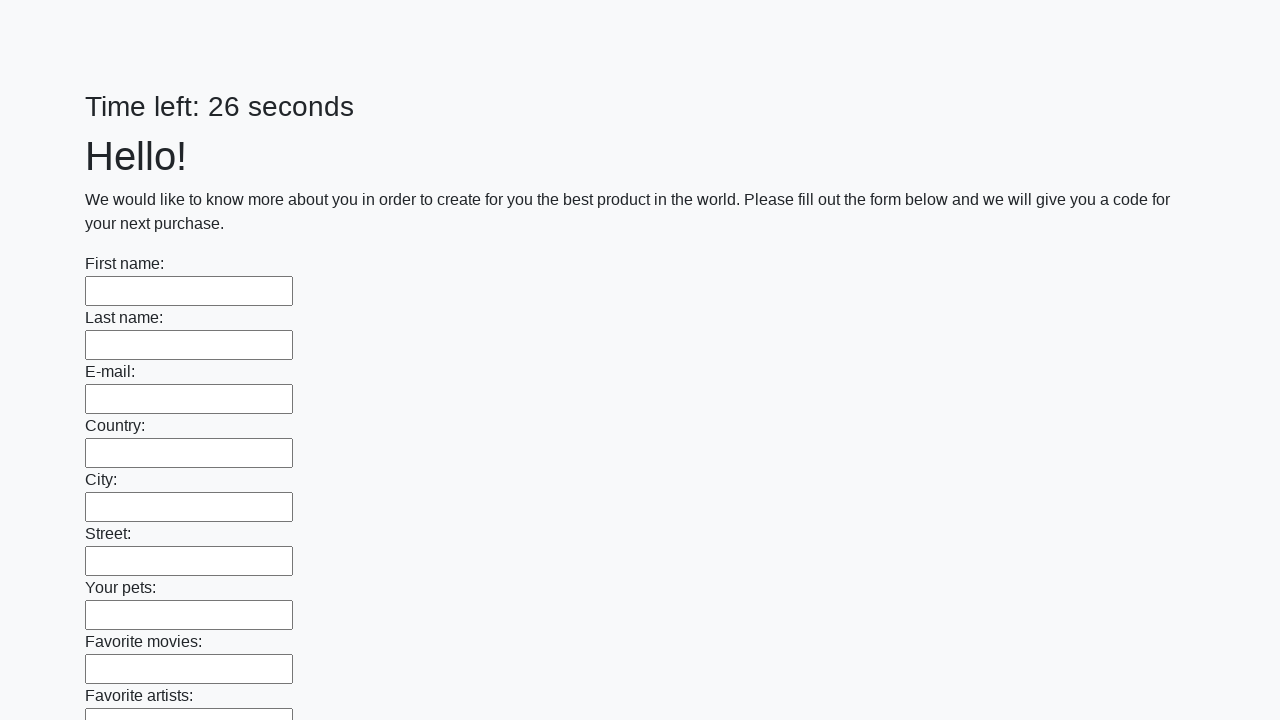

Counted 100 text input fields
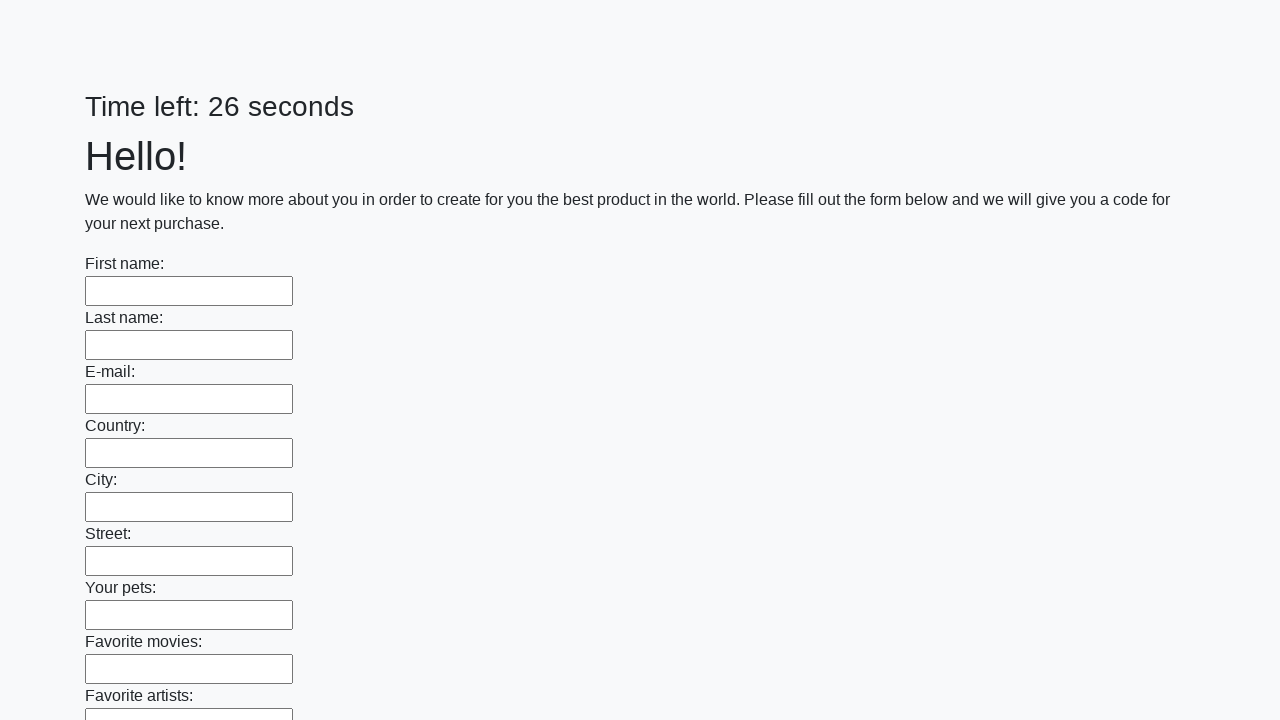

Filled text input field 1 of 100 with 'Мой ответ' on input[type="text"] >> nth=0
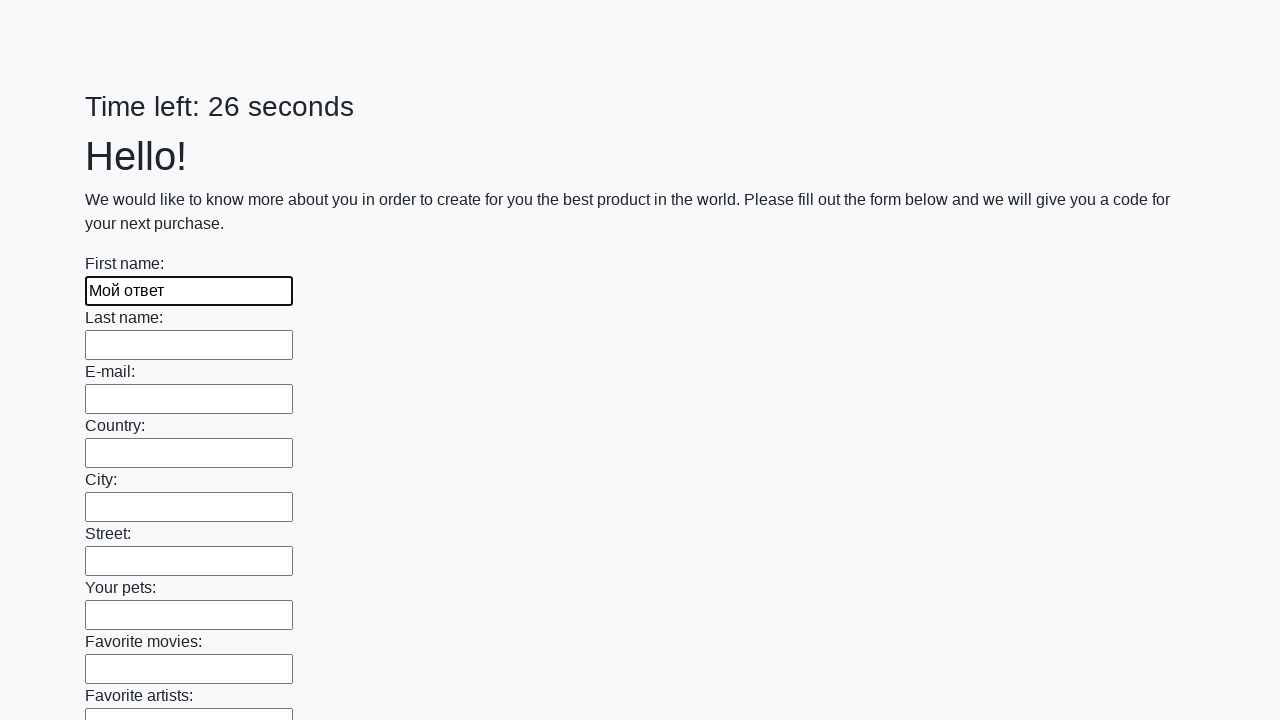

Filled text input field 2 of 100 with 'Мой ответ' on input[type="text"] >> nth=1
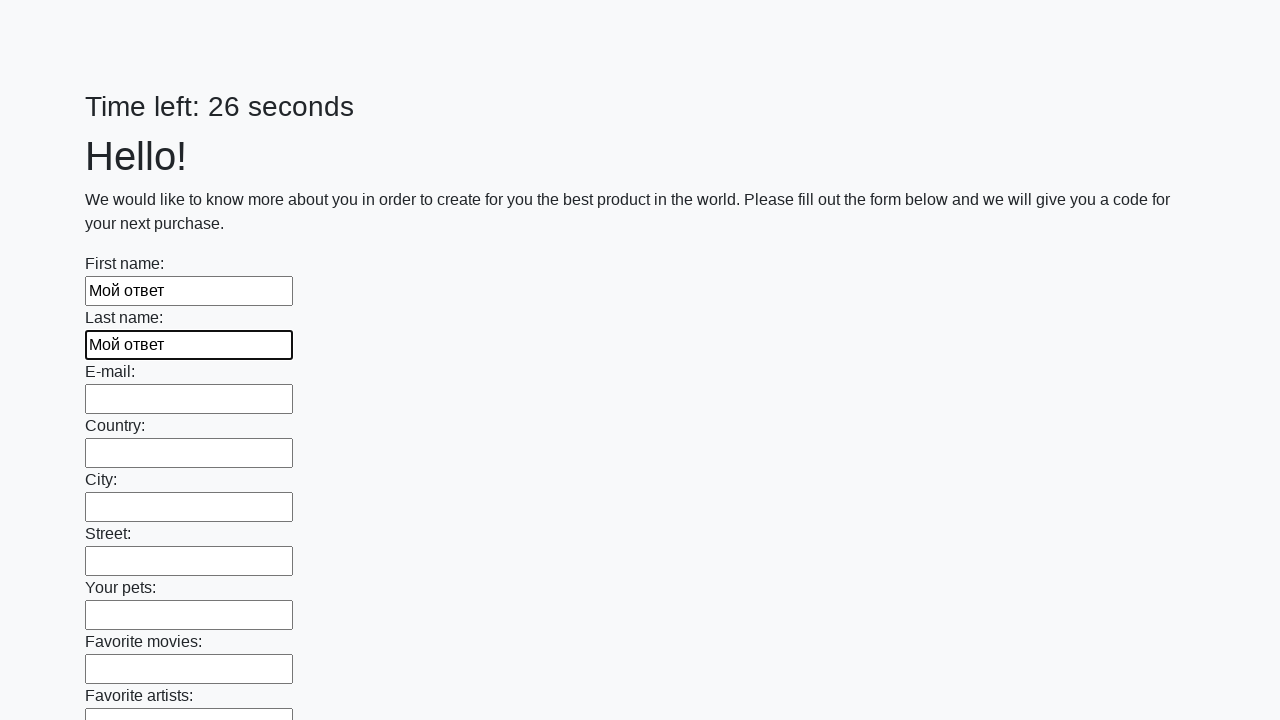

Filled text input field 3 of 100 with 'Мой ответ' on input[type="text"] >> nth=2
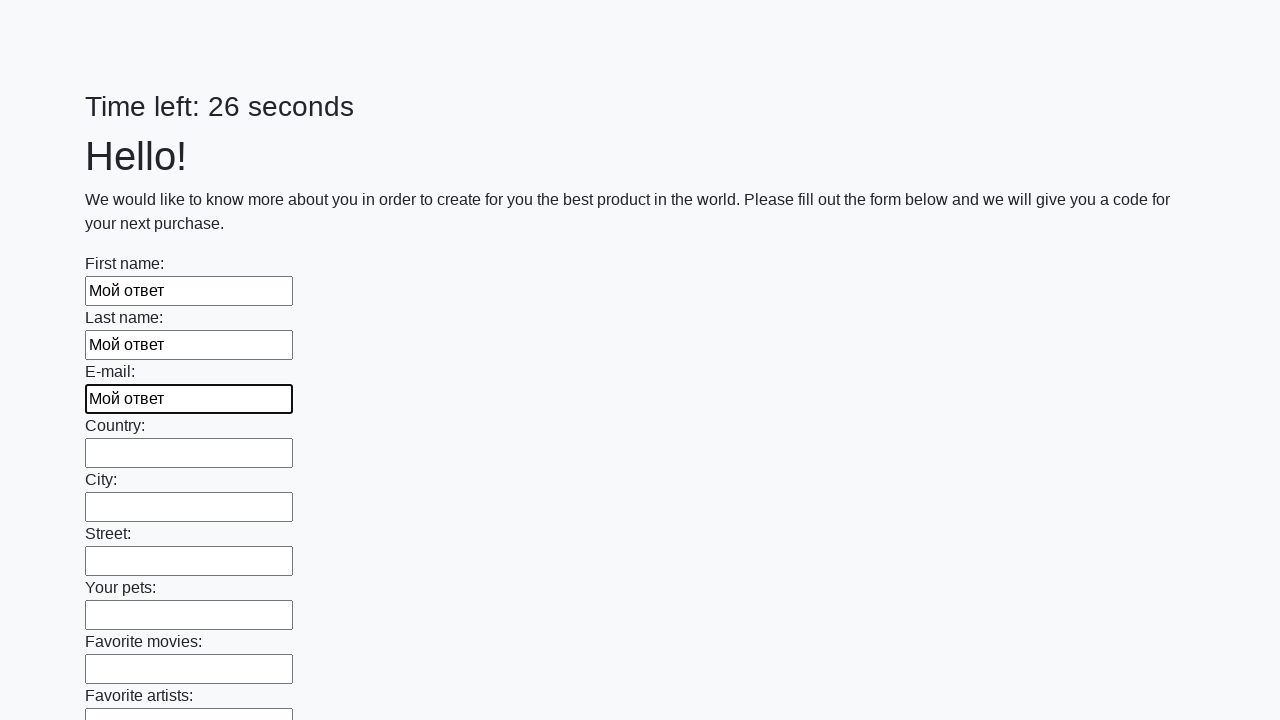

Filled text input field 4 of 100 with 'Мой ответ' on input[type="text"] >> nth=3
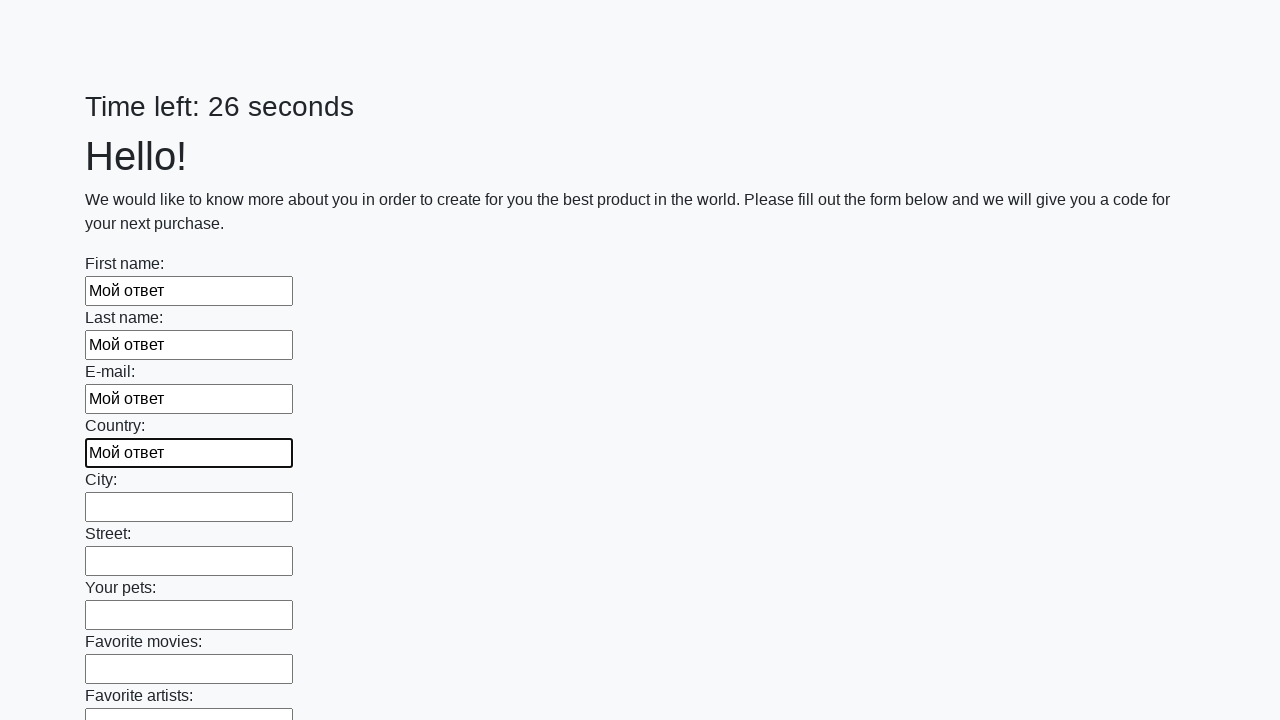

Filled text input field 5 of 100 with 'Мой ответ' on input[type="text"] >> nth=4
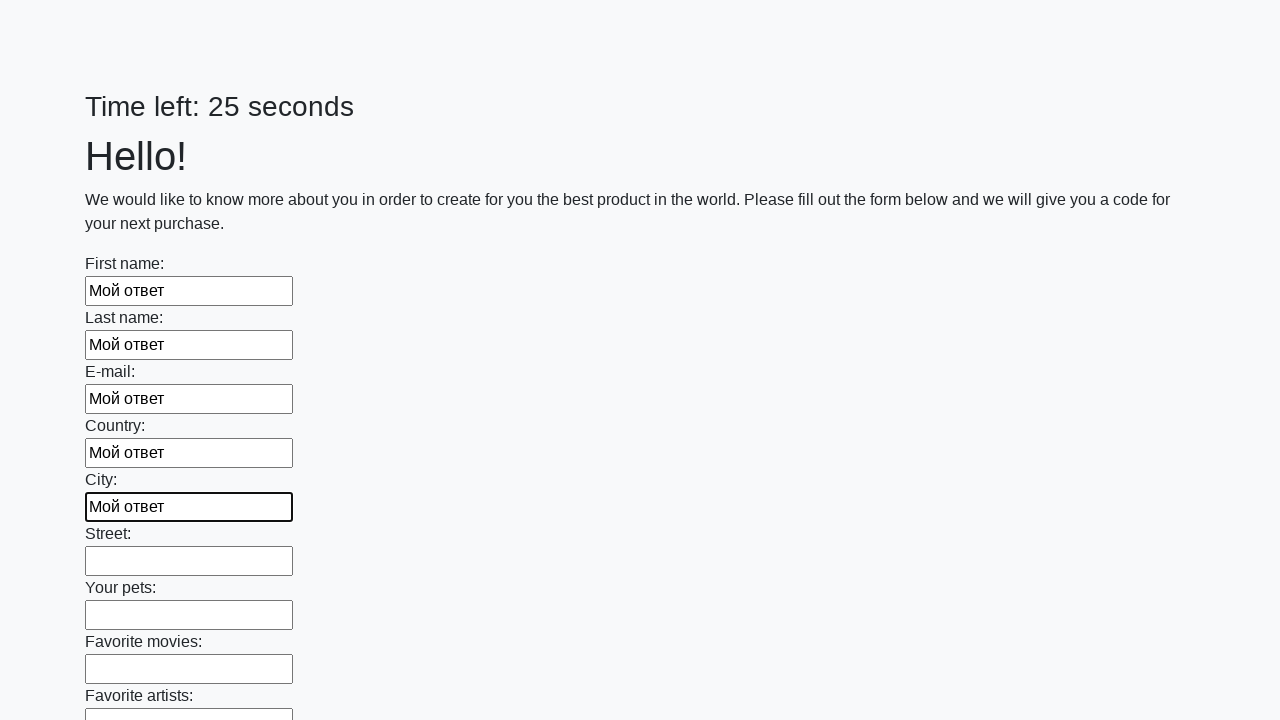

Filled text input field 6 of 100 with 'Мой ответ' on input[type="text"] >> nth=5
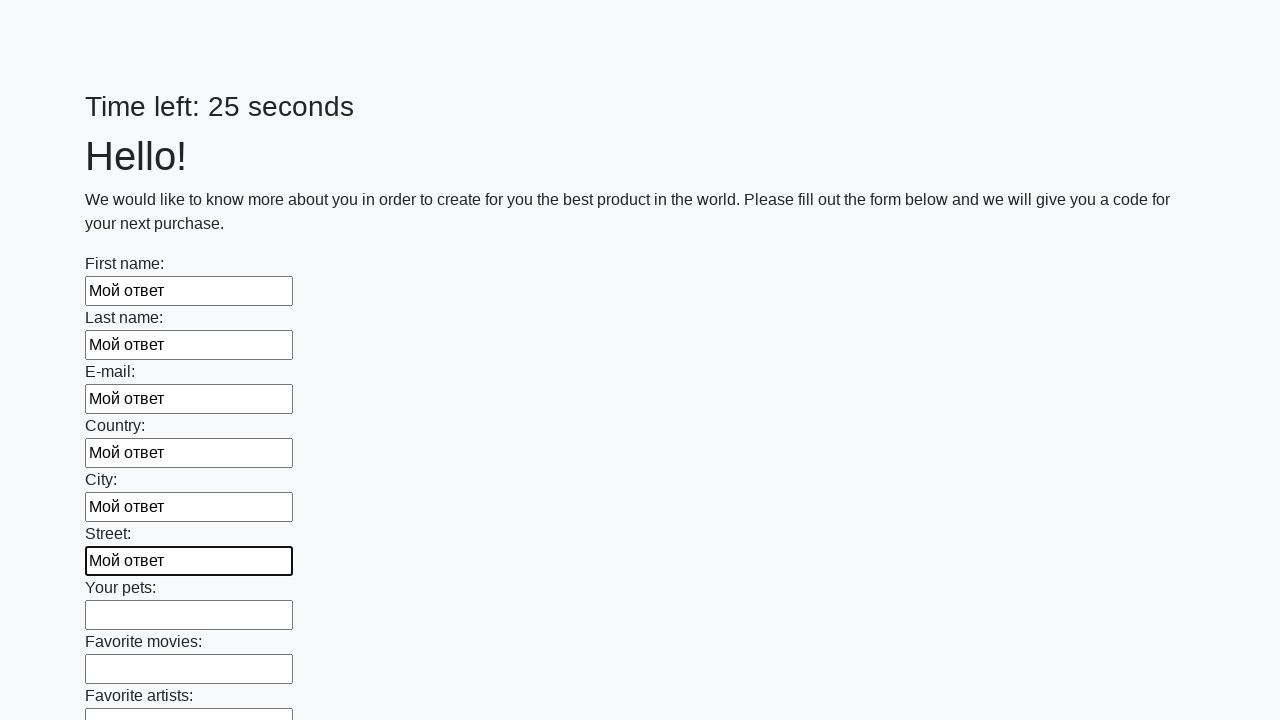

Filled text input field 7 of 100 with 'Мой ответ' on input[type="text"] >> nth=6
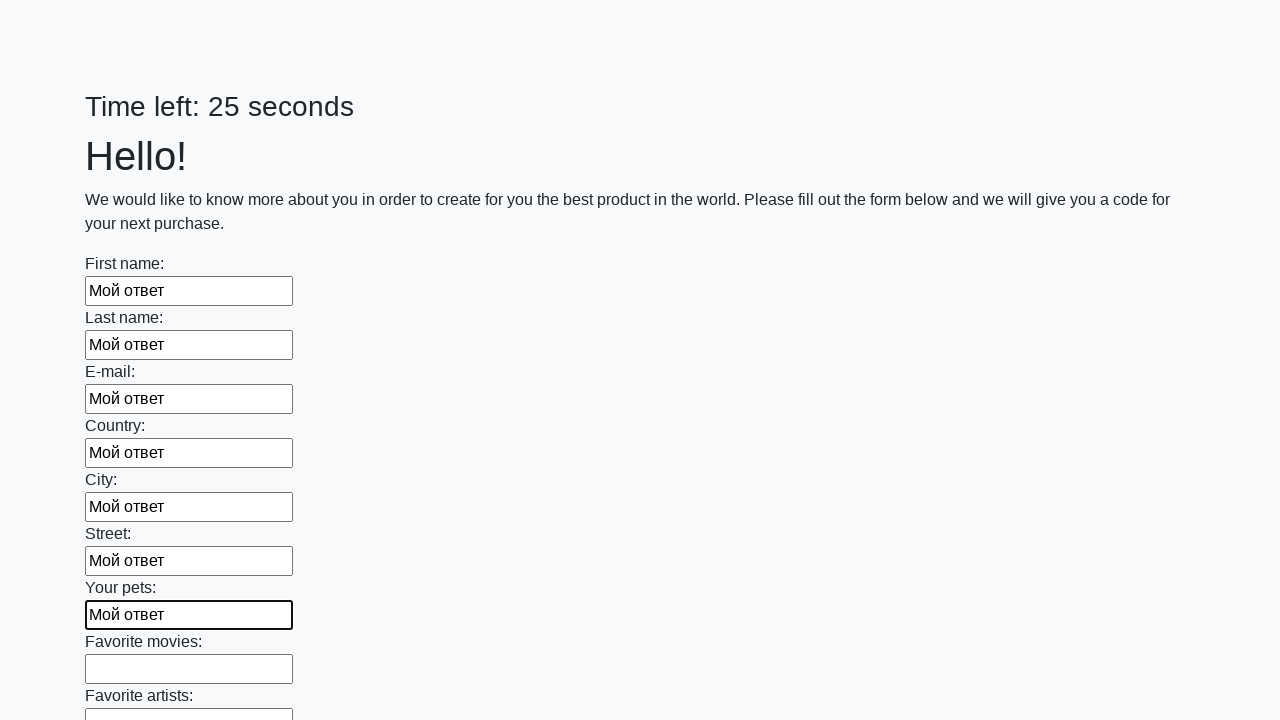

Filled text input field 8 of 100 with 'Мой ответ' on input[type="text"] >> nth=7
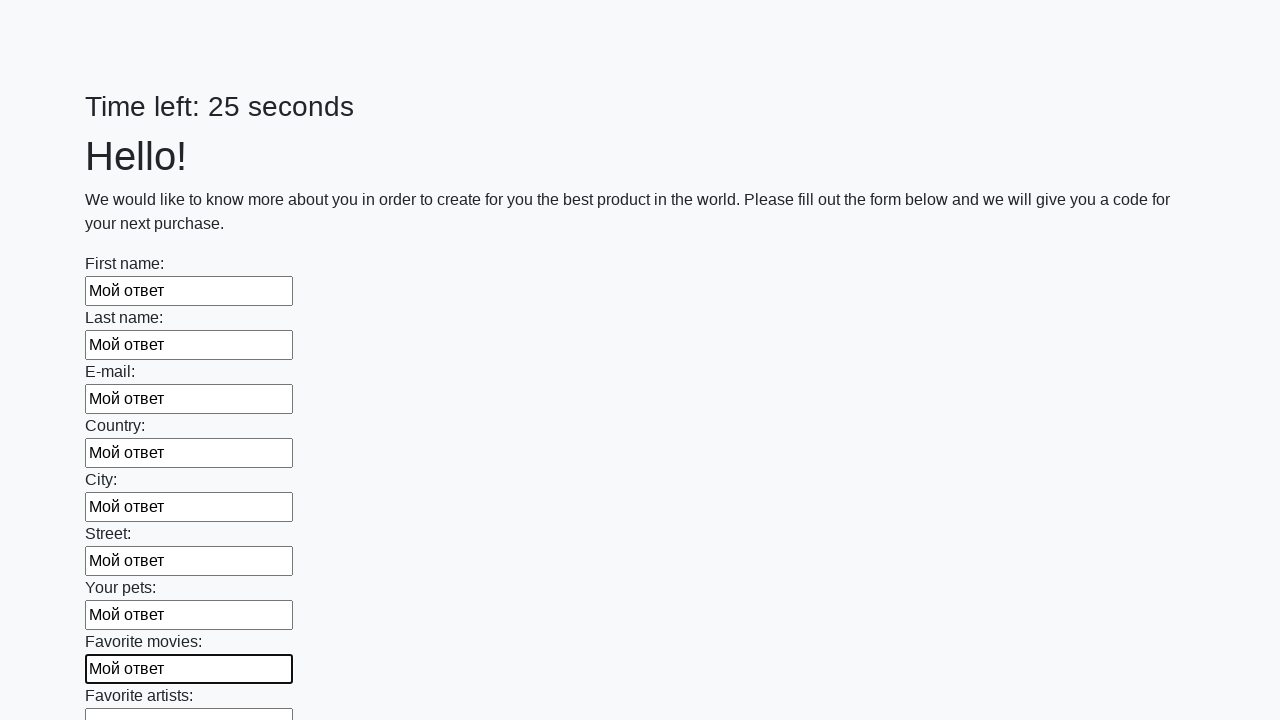

Filled text input field 9 of 100 with 'Мой ответ' on input[type="text"] >> nth=8
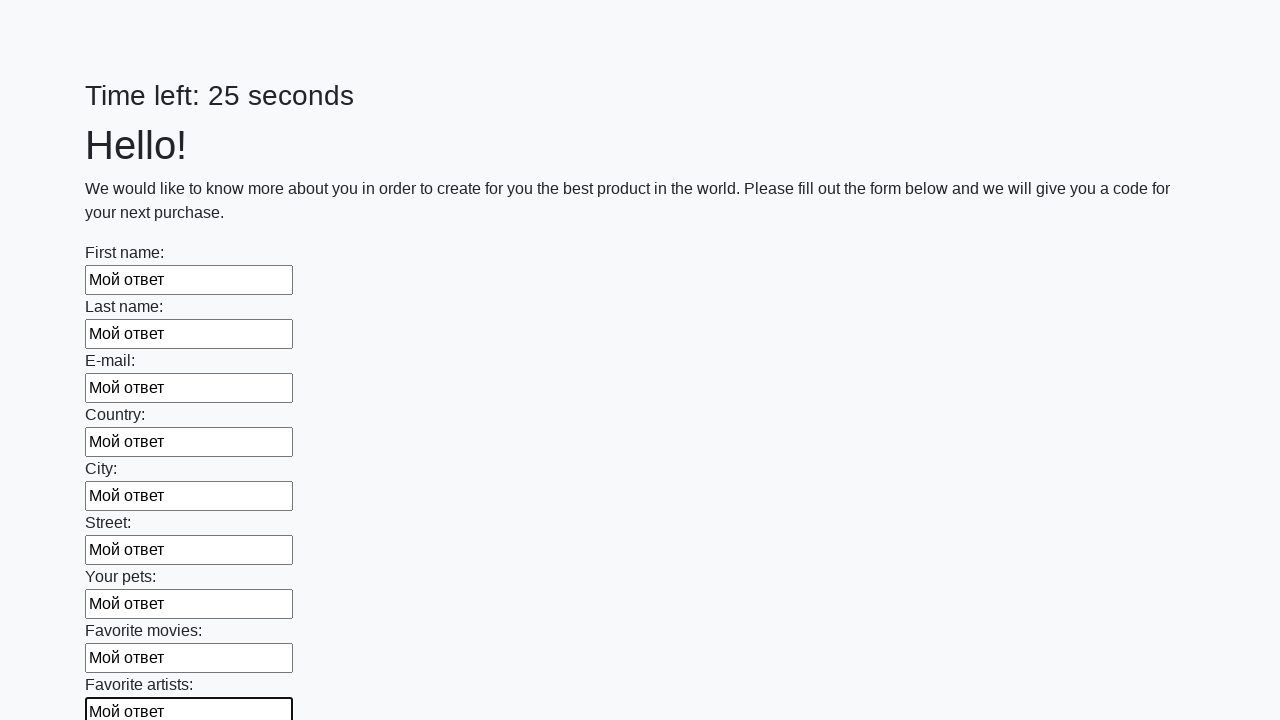

Filled text input field 10 of 100 with 'Мой ответ' on input[type="text"] >> nth=9
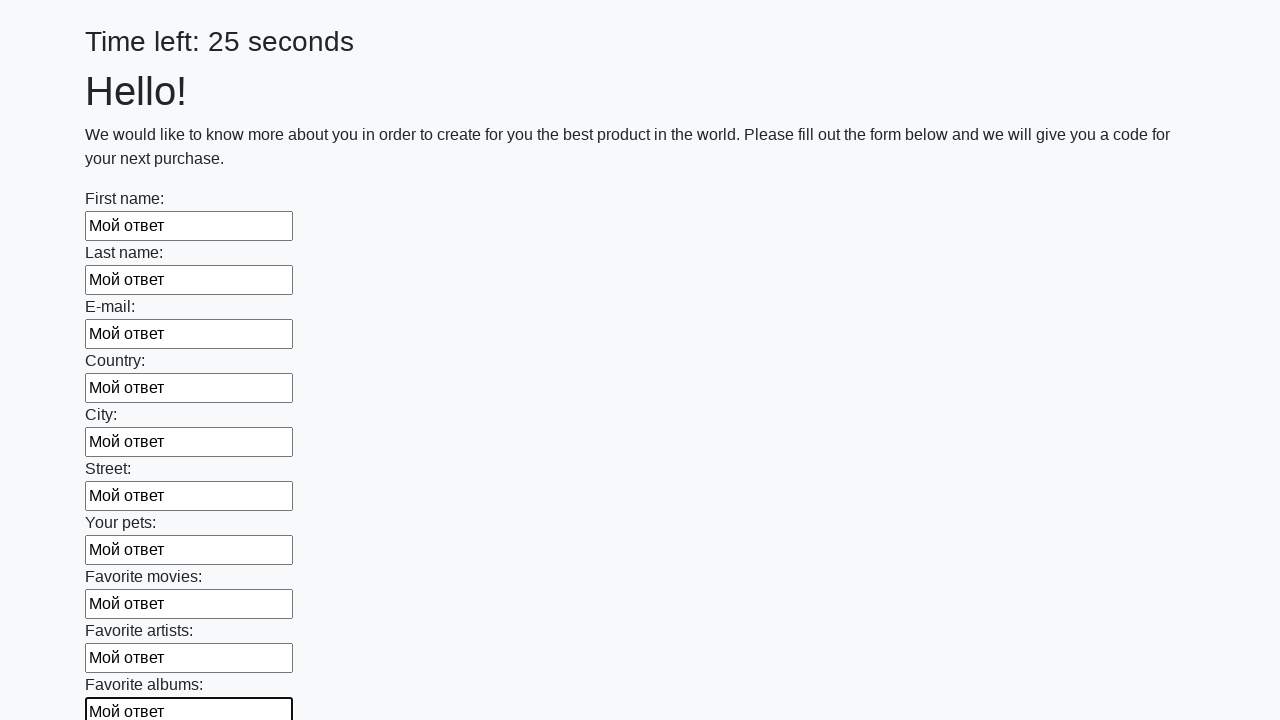

Filled text input field 11 of 100 with 'Мой ответ' on input[type="text"] >> nth=10
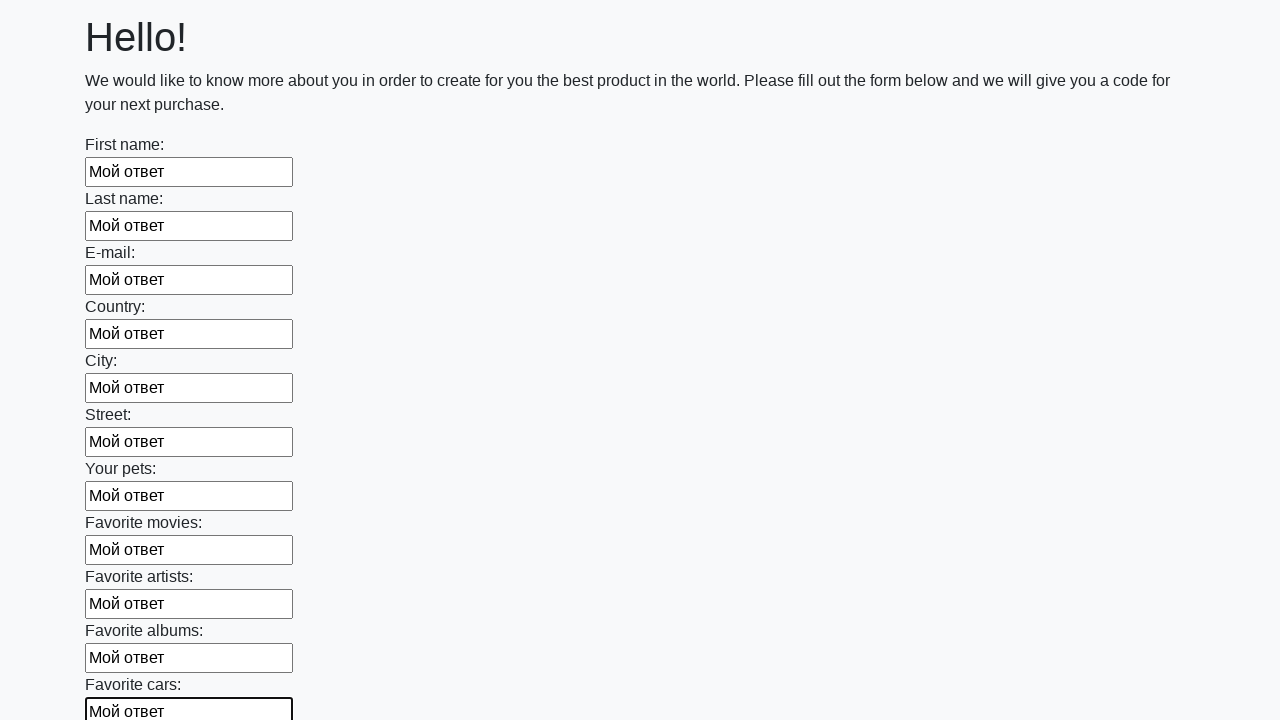

Filled text input field 12 of 100 with 'Мой ответ' on input[type="text"] >> nth=11
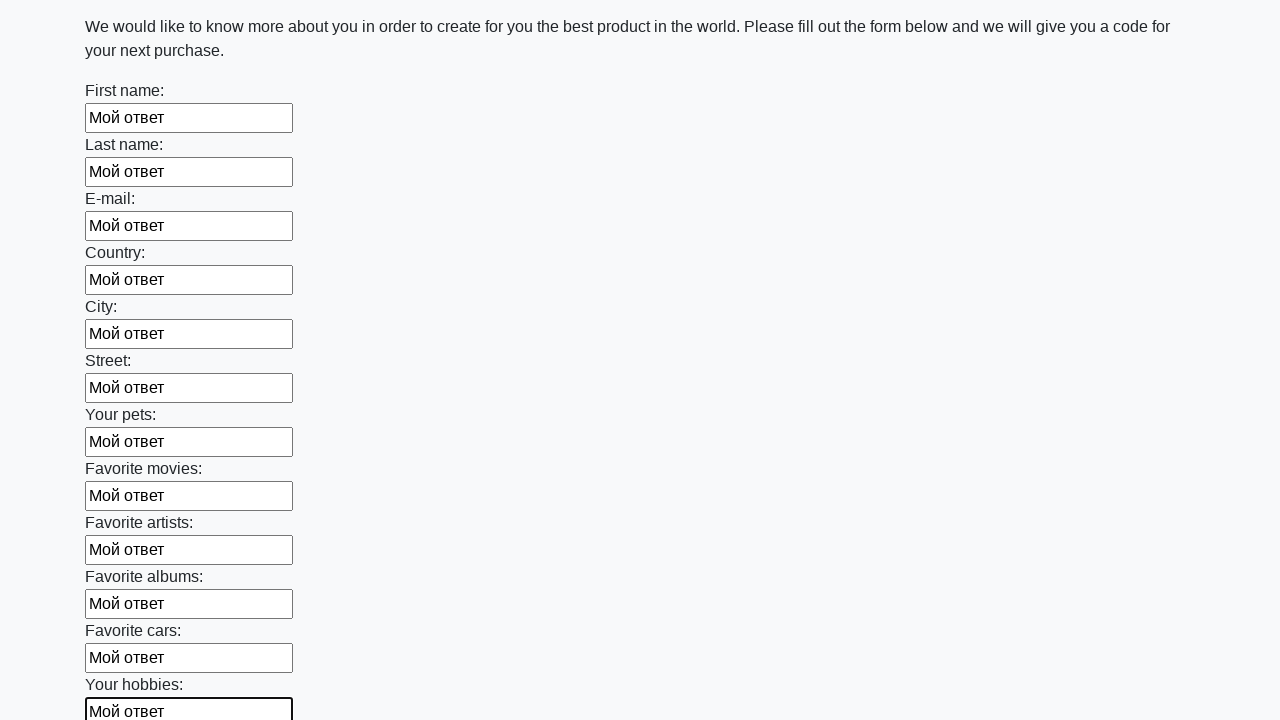

Filled text input field 13 of 100 with 'Мой ответ' on input[type="text"] >> nth=12
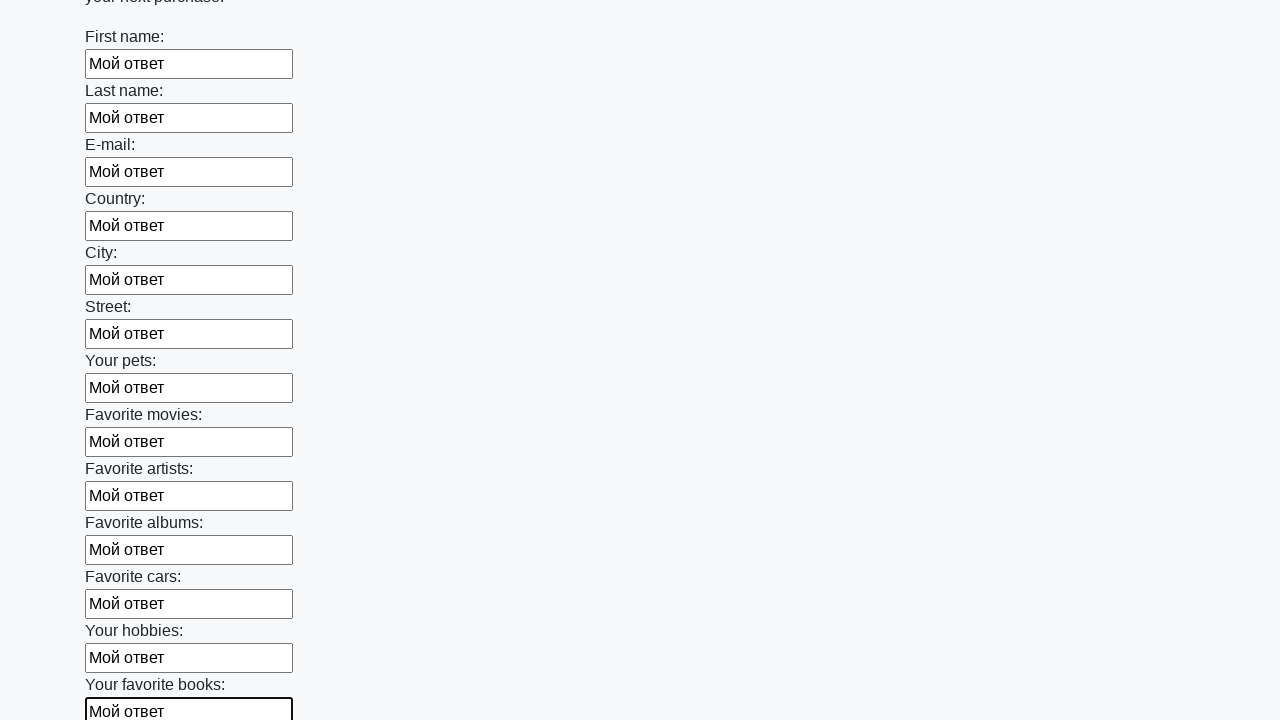

Filled text input field 14 of 100 with 'Мой ответ' on input[type="text"] >> nth=13
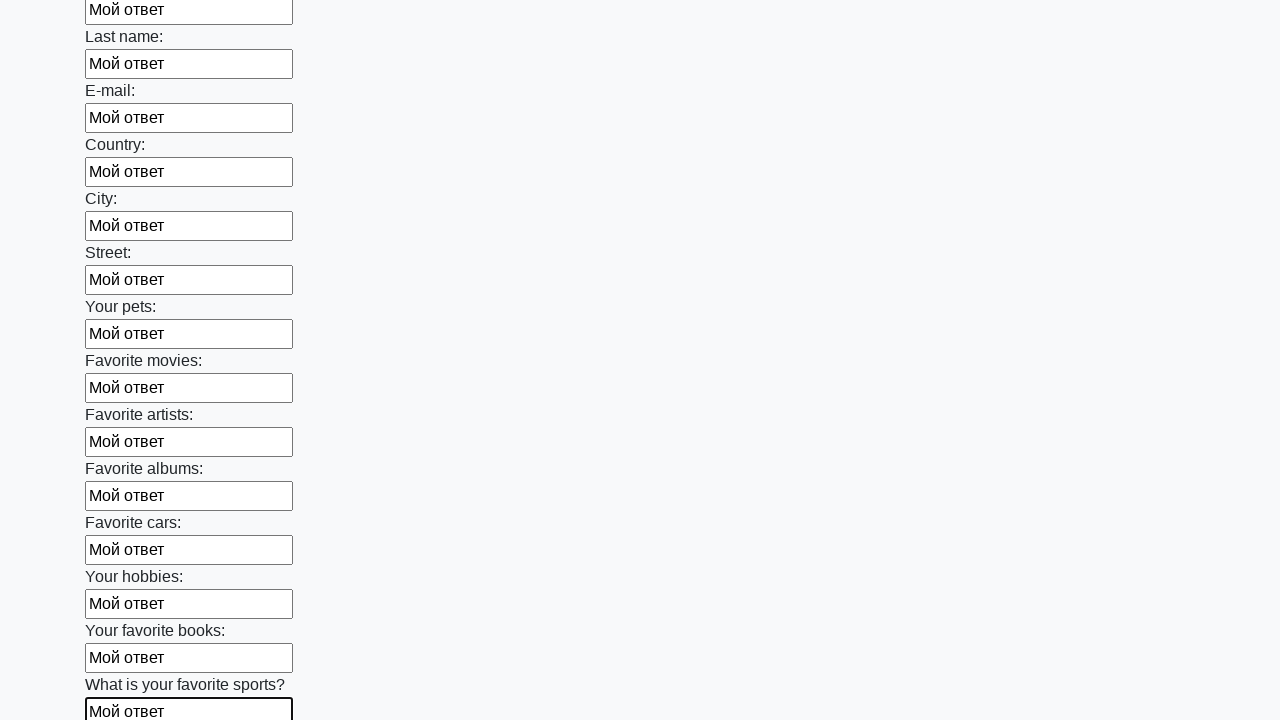

Filled text input field 15 of 100 with 'Мой ответ' on input[type="text"] >> nth=14
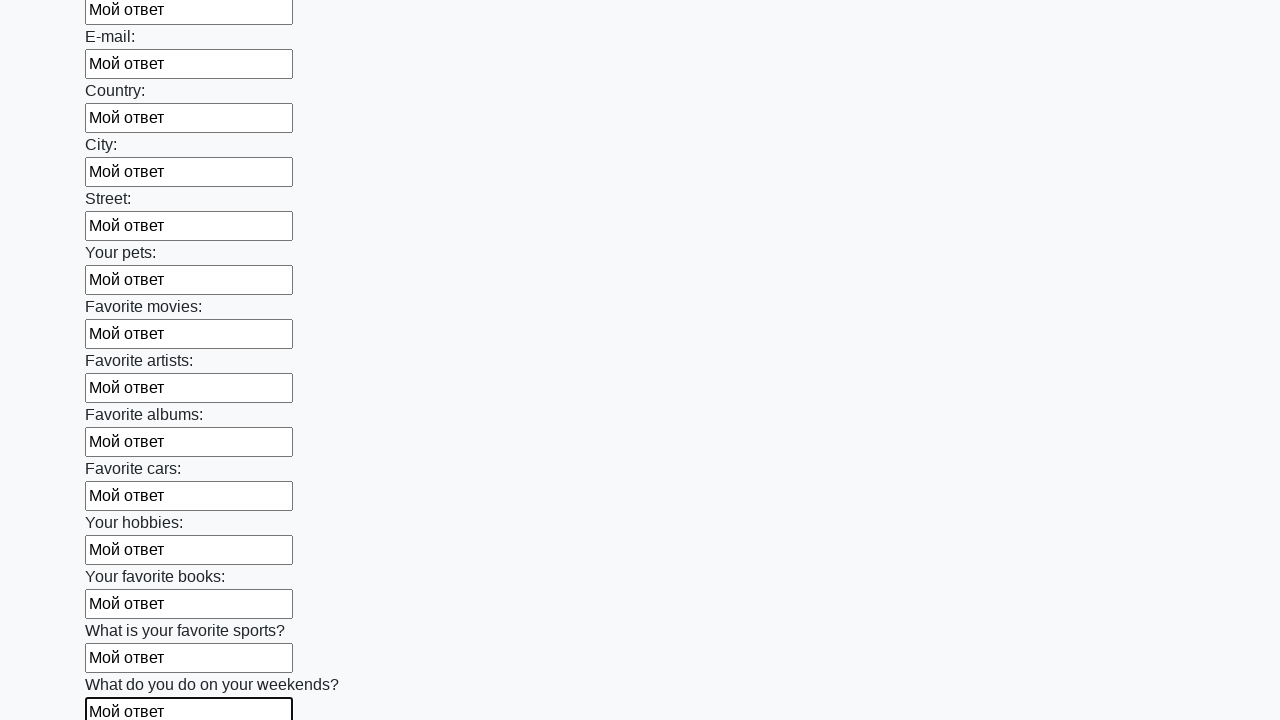

Filled text input field 16 of 100 with 'Мой ответ' on input[type="text"] >> nth=15
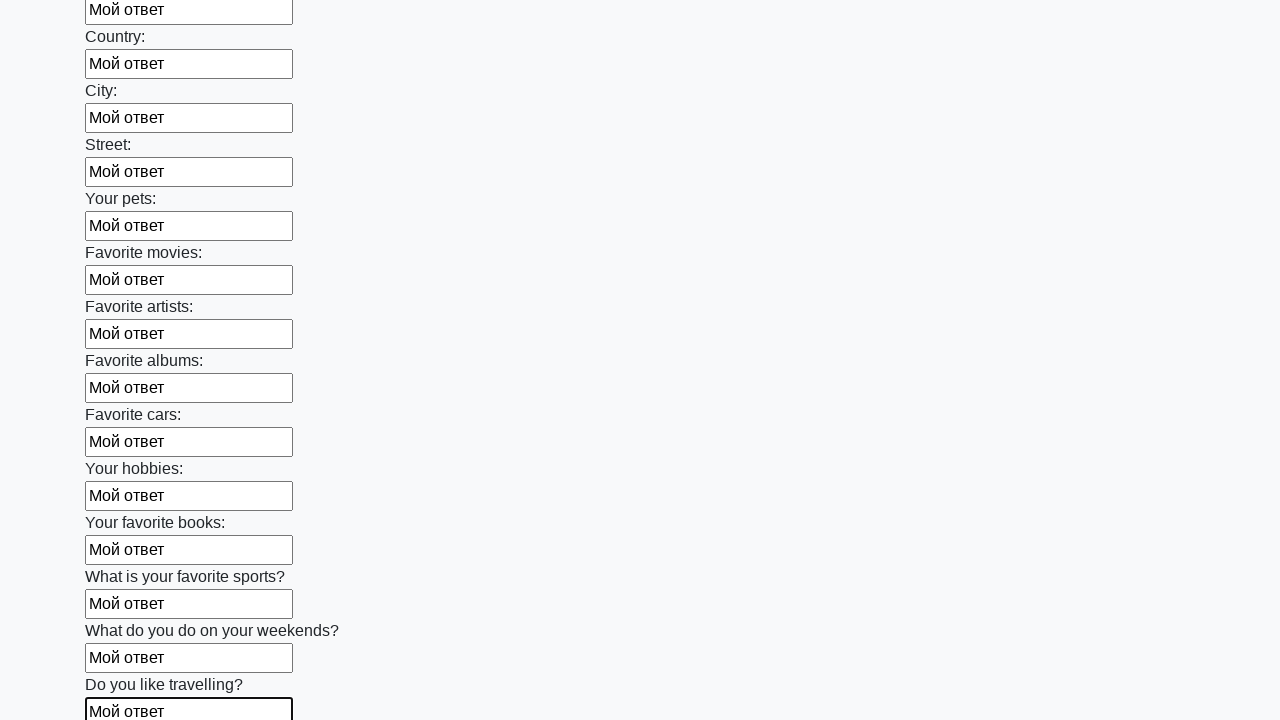

Filled text input field 17 of 100 with 'Мой ответ' on input[type="text"] >> nth=16
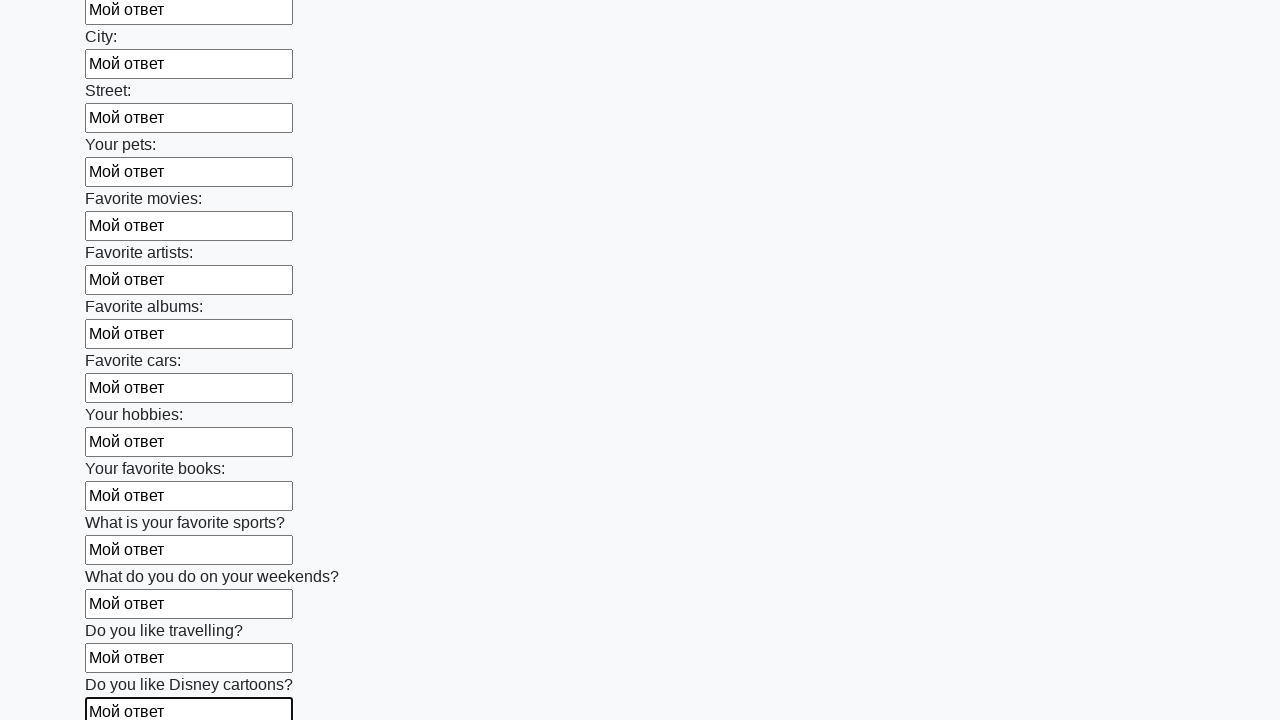

Filled text input field 18 of 100 with 'Мой ответ' on input[type="text"] >> nth=17
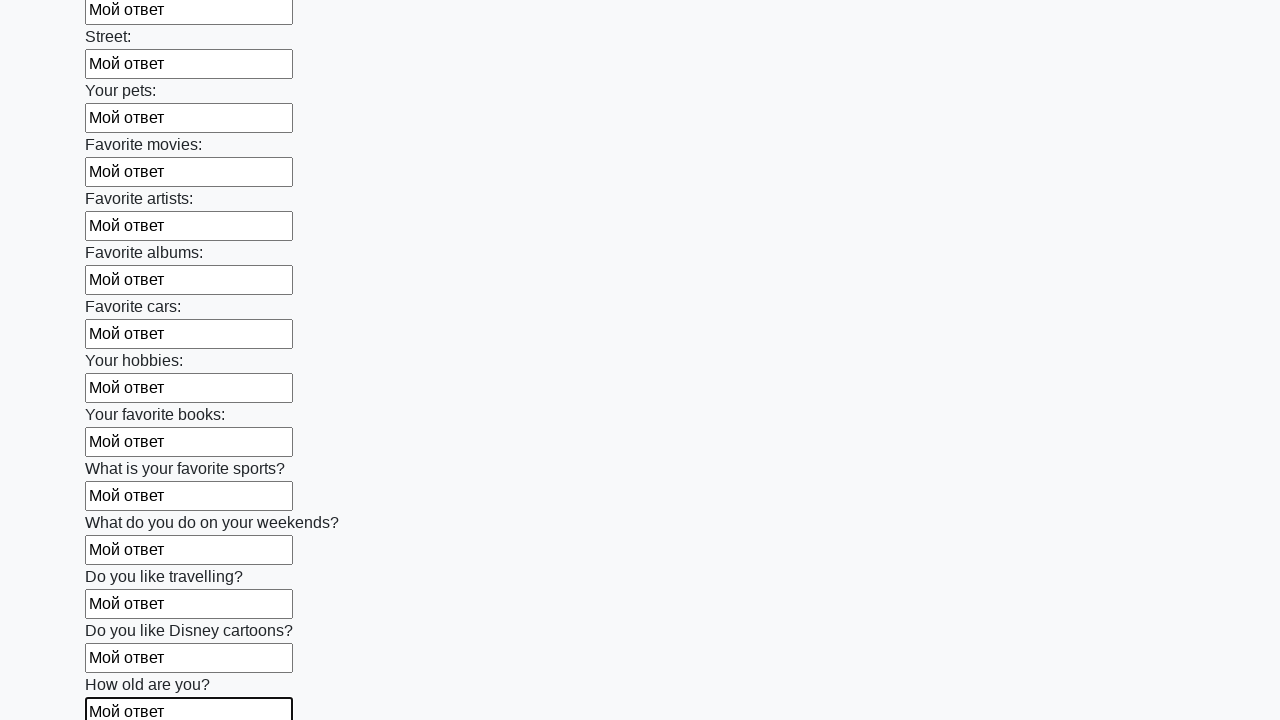

Filled text input field 19 of 100 with 'Мой ответ' on input[type="text"] >> nth=18
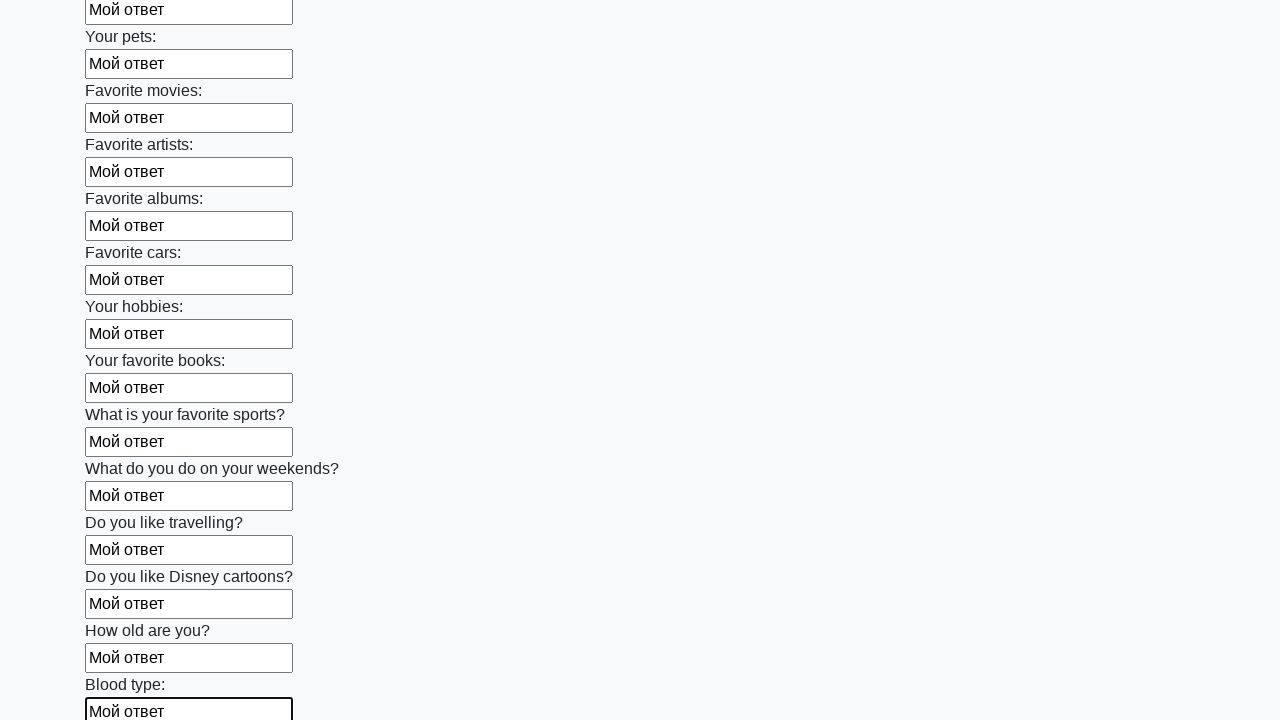

Filled text input field 20 of 100 with 'Мой ответ' on input[type="text"] >> nth=19
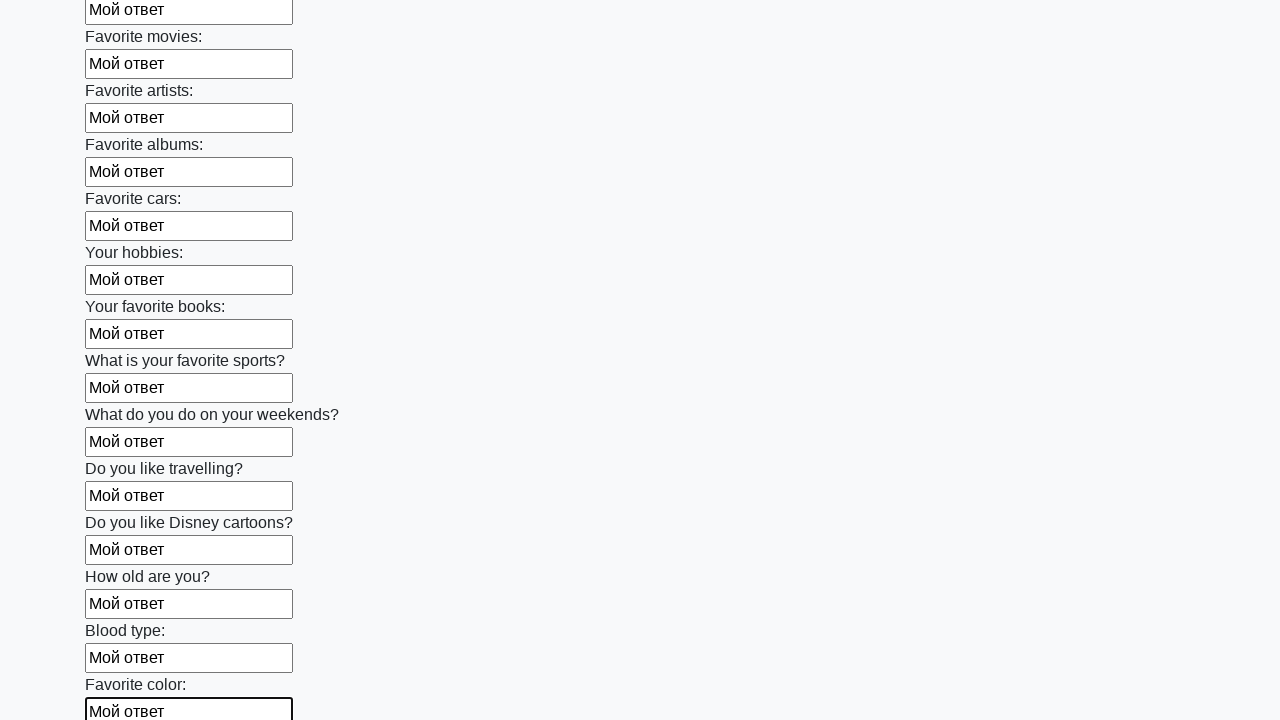

Filled text input field 21 of 100 with 'Мой ответ' on input[type="text"] >> nth=20
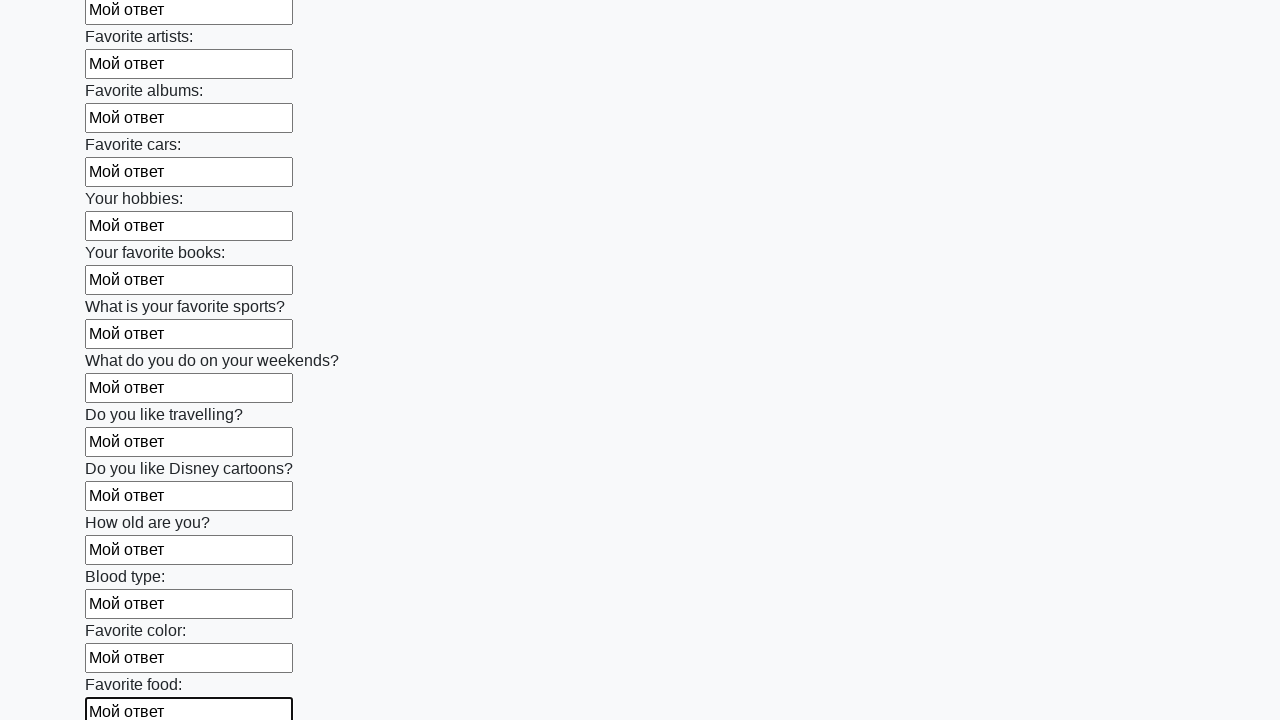

Filled text input field 22 of 100 with 'Мой ответ' on input[type="text"] >> nth=21
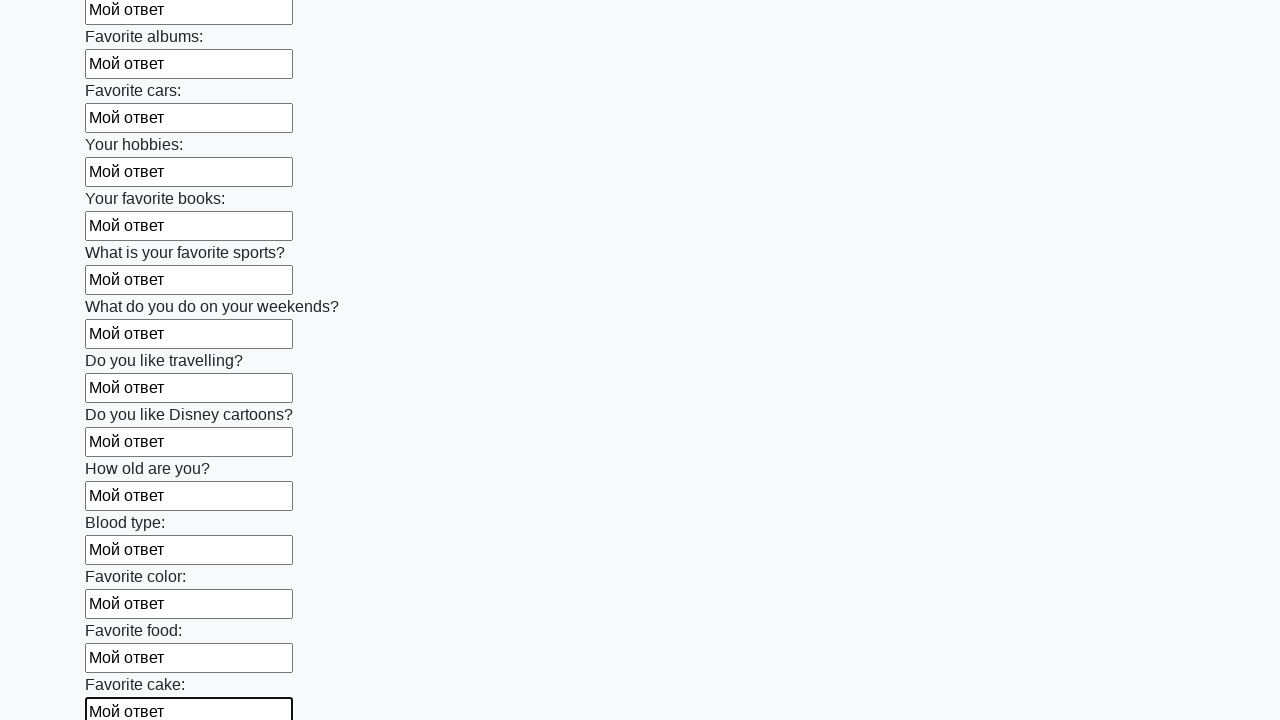

Filled text input field 23 of 100 with 'Мой ответ' on input[type="text"] >> nth=22
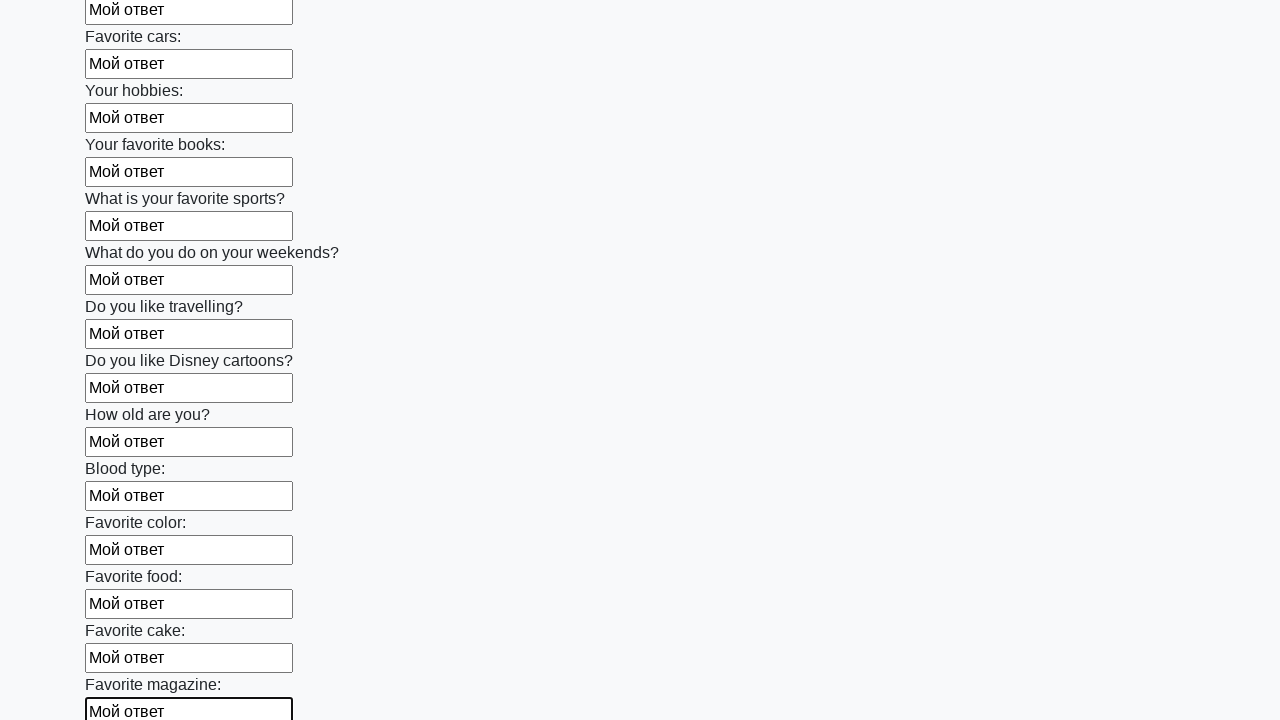

Filled text input field 24 of 100 with 'Мой ответ' on input[type="text"] >> nth=23
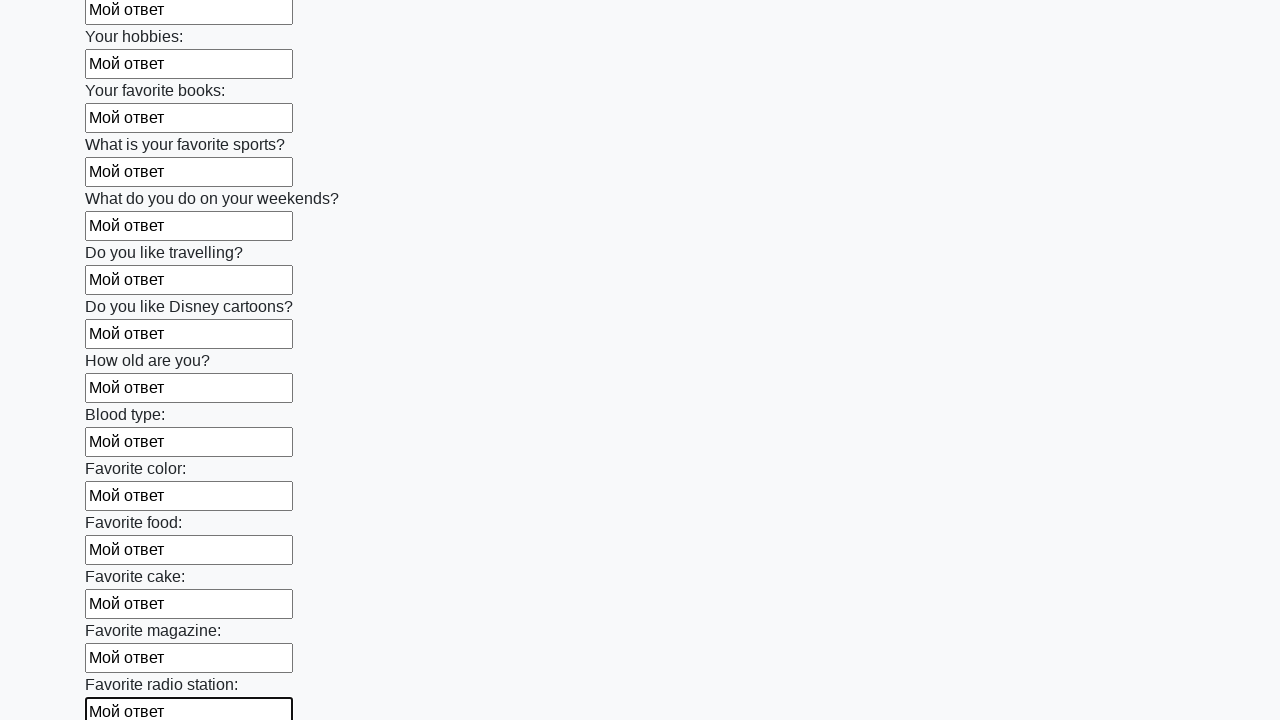

Filled text input field 25 of 100 with 'Мой ответ' on input[type="text"] >> nth=24
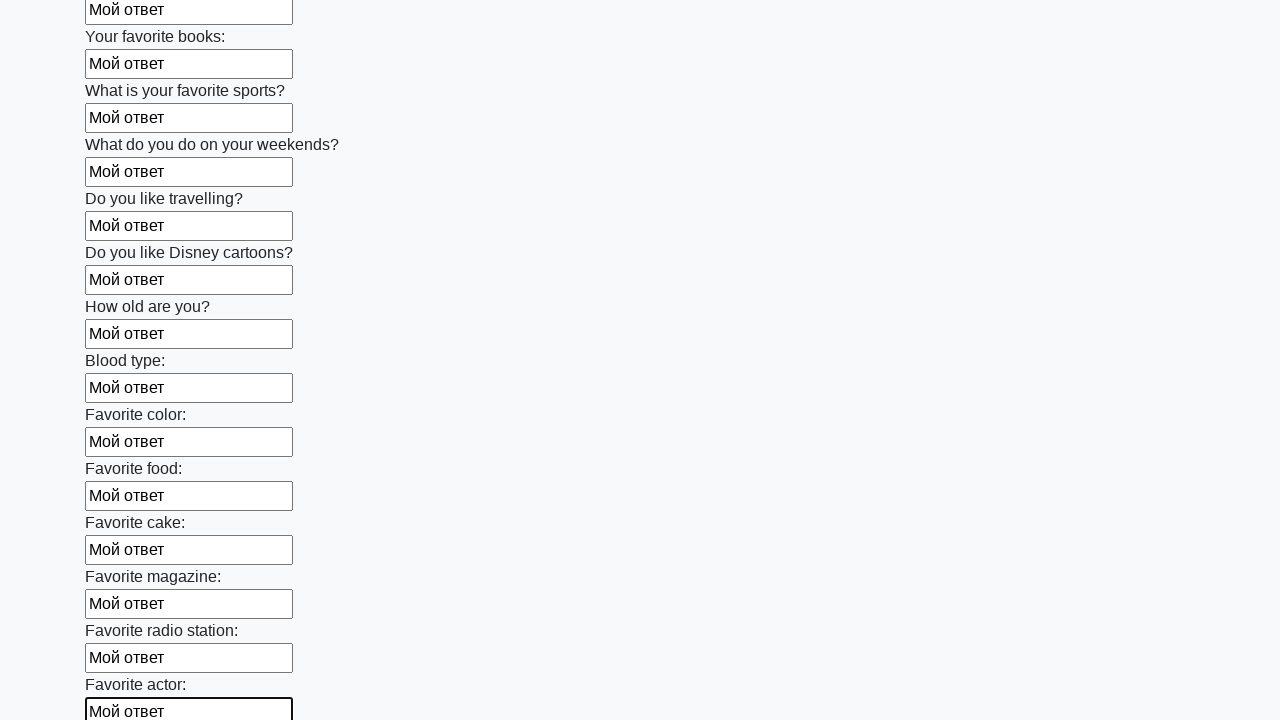

Filled text input field 26 of 100 with 'Мой ответ' on input[type="text"] >> nth=25
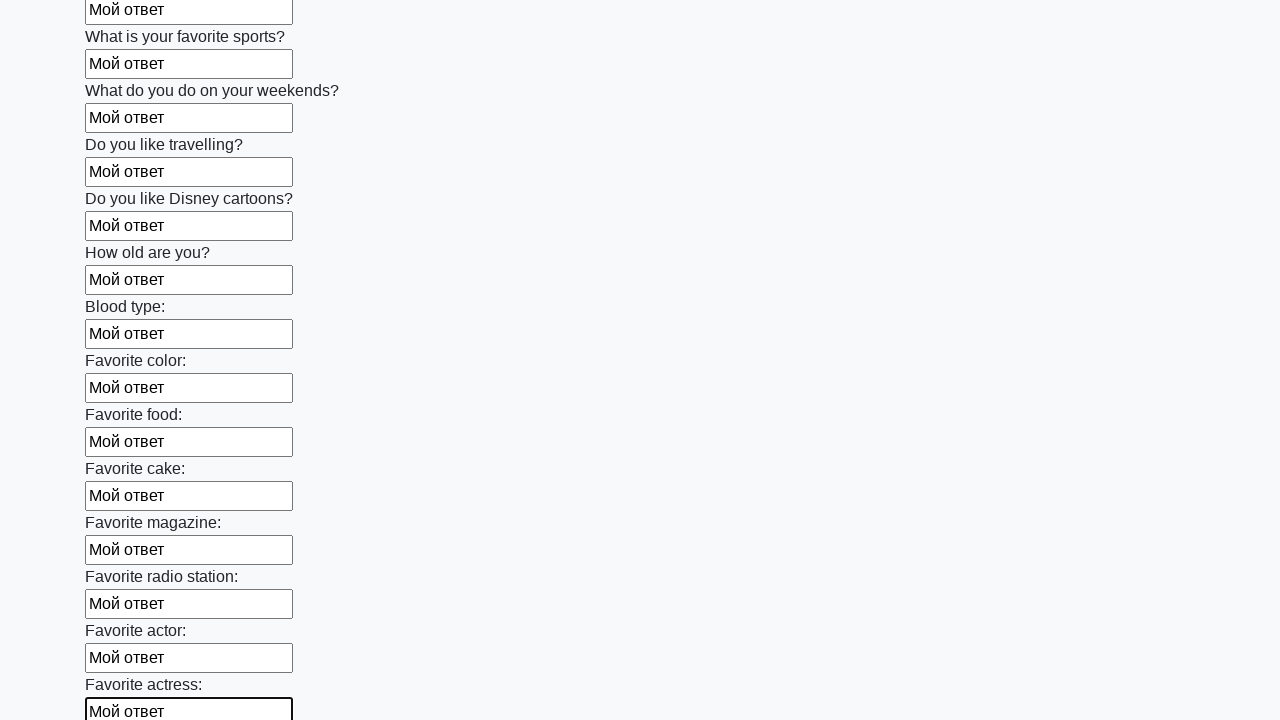

Filled text input field 27 of 100 with 'Мой ответ' on input[type="text"] >> nth=26
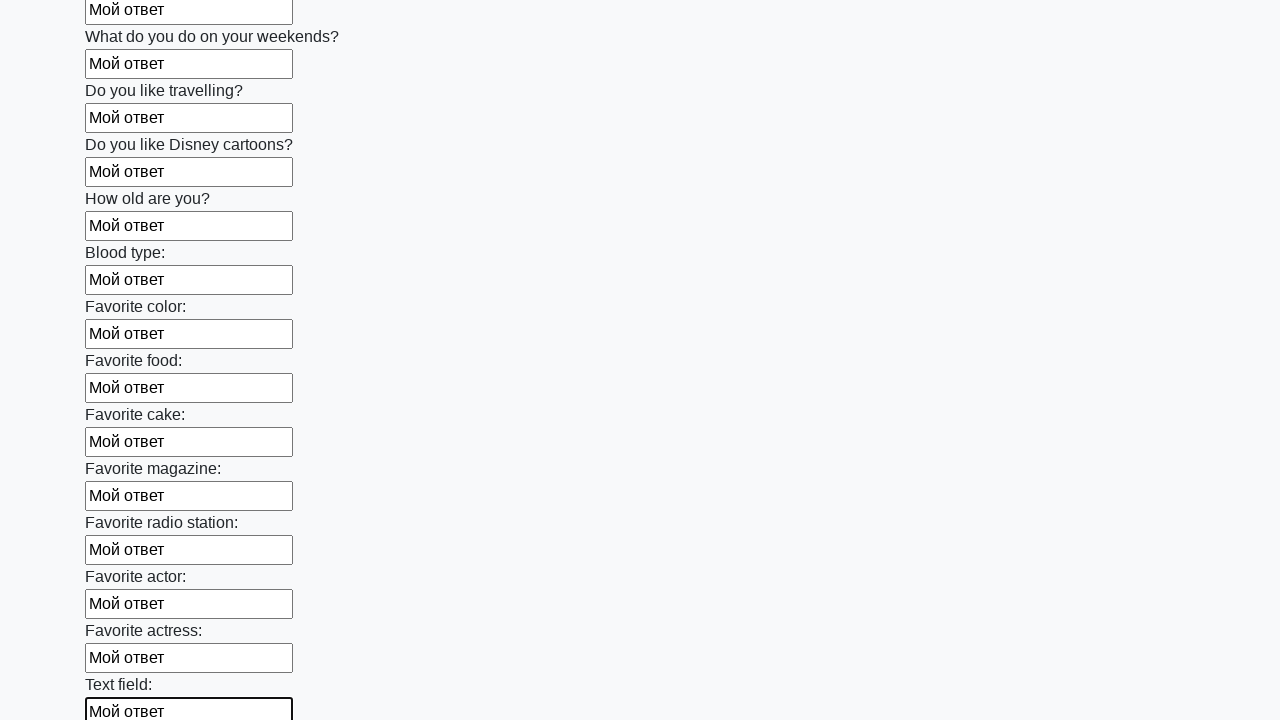

Filled text input field 28 of 100 with 'Мой ответ' on input[type="text"] >> nth=27
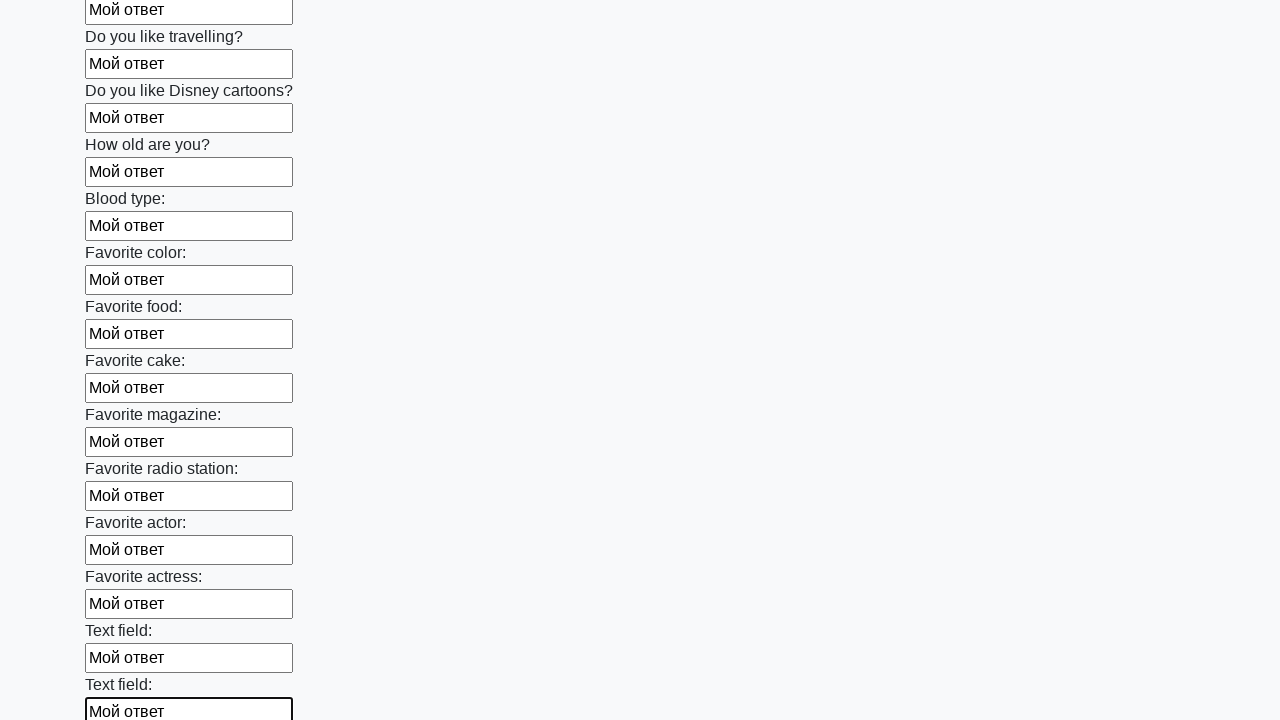

Filled text input field 29 of 100 with 'Мой ответ' on input[type="text"] >> nth=28
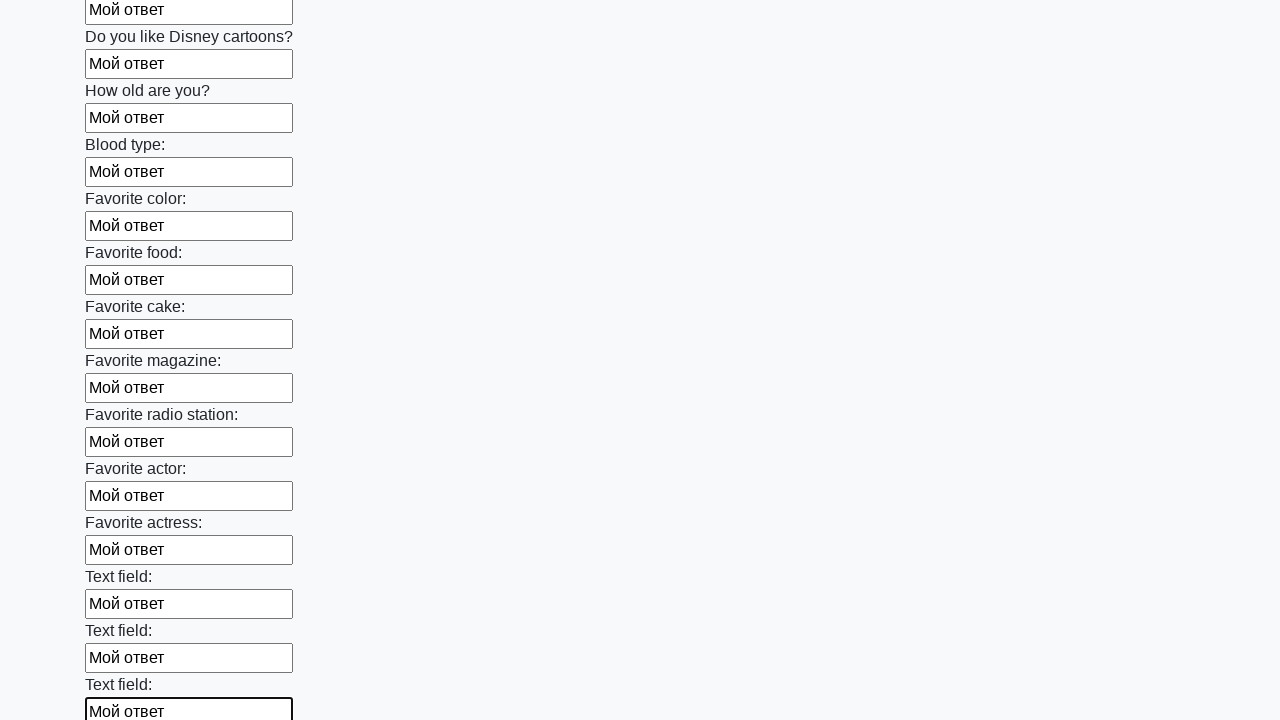

Filled text input field 30 of 100 with 'Мой ответ' on input[type="text"] >> nth=29
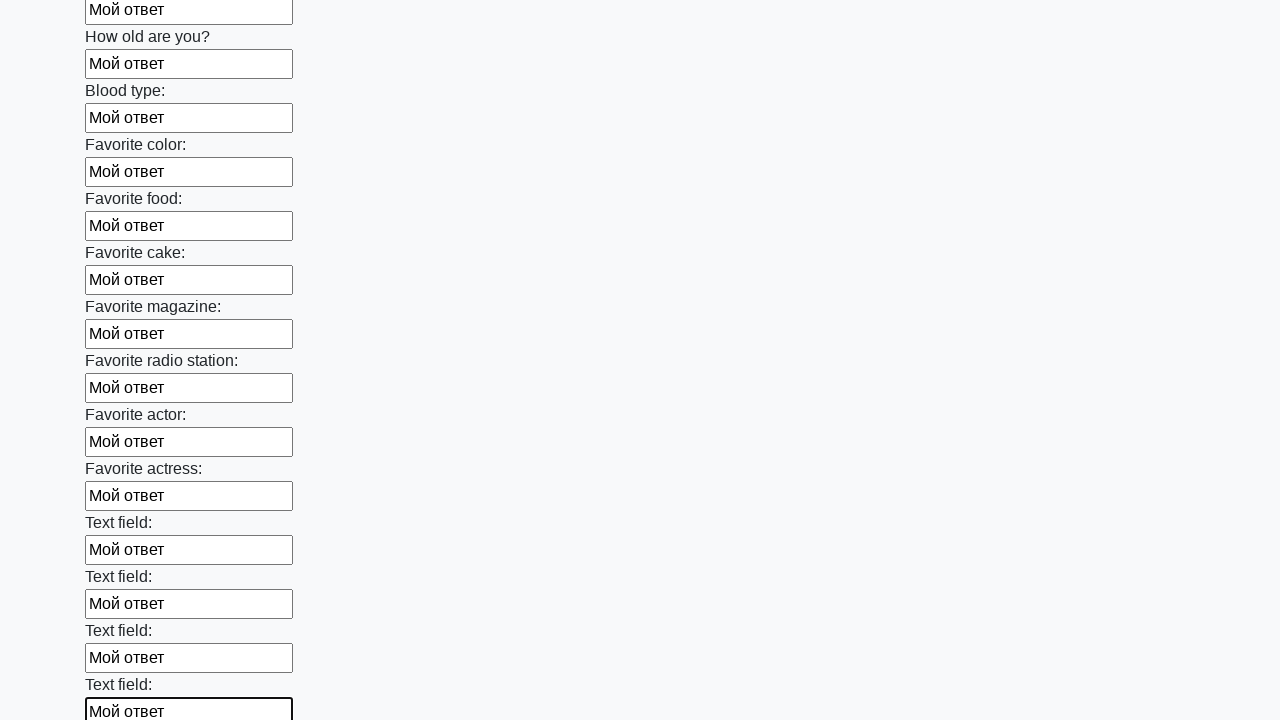

Filled text input field 31 of 100 with 'Мой ответ' on input[type="text"] >> nth=30
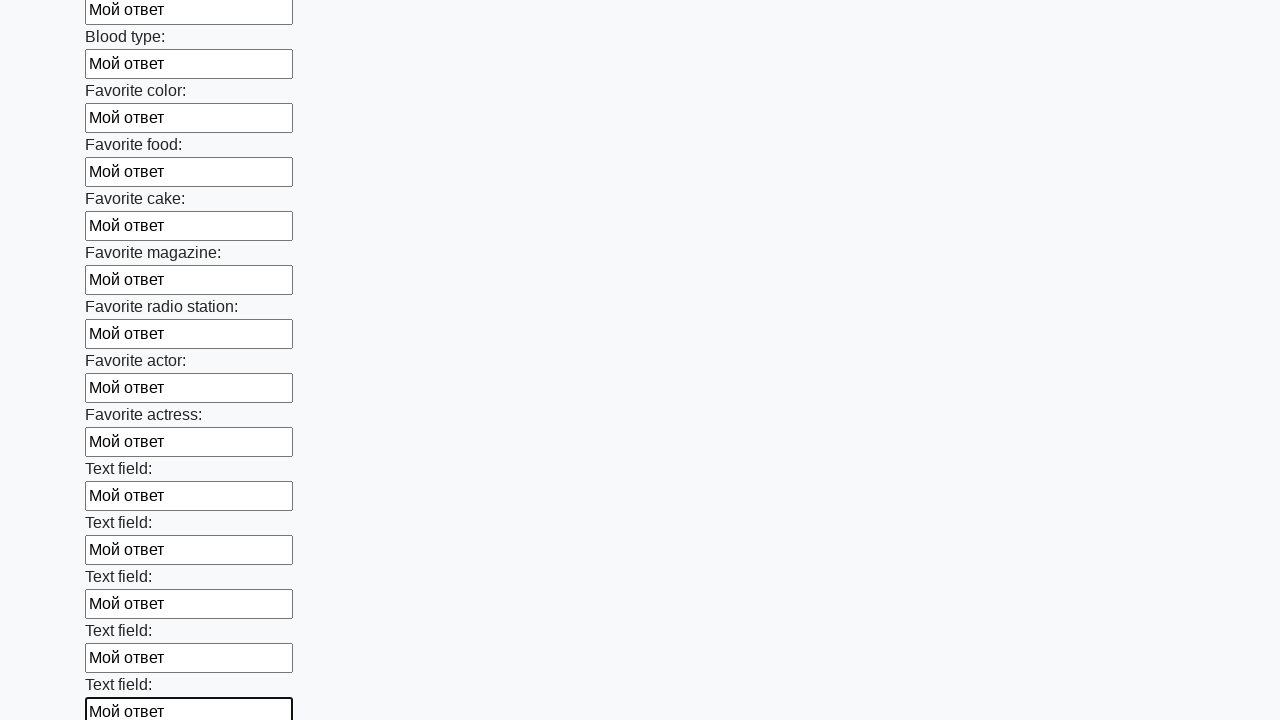

Filled text input field 32 of 100 with 'Мой ответ' on input[type="text"] >> nth=31
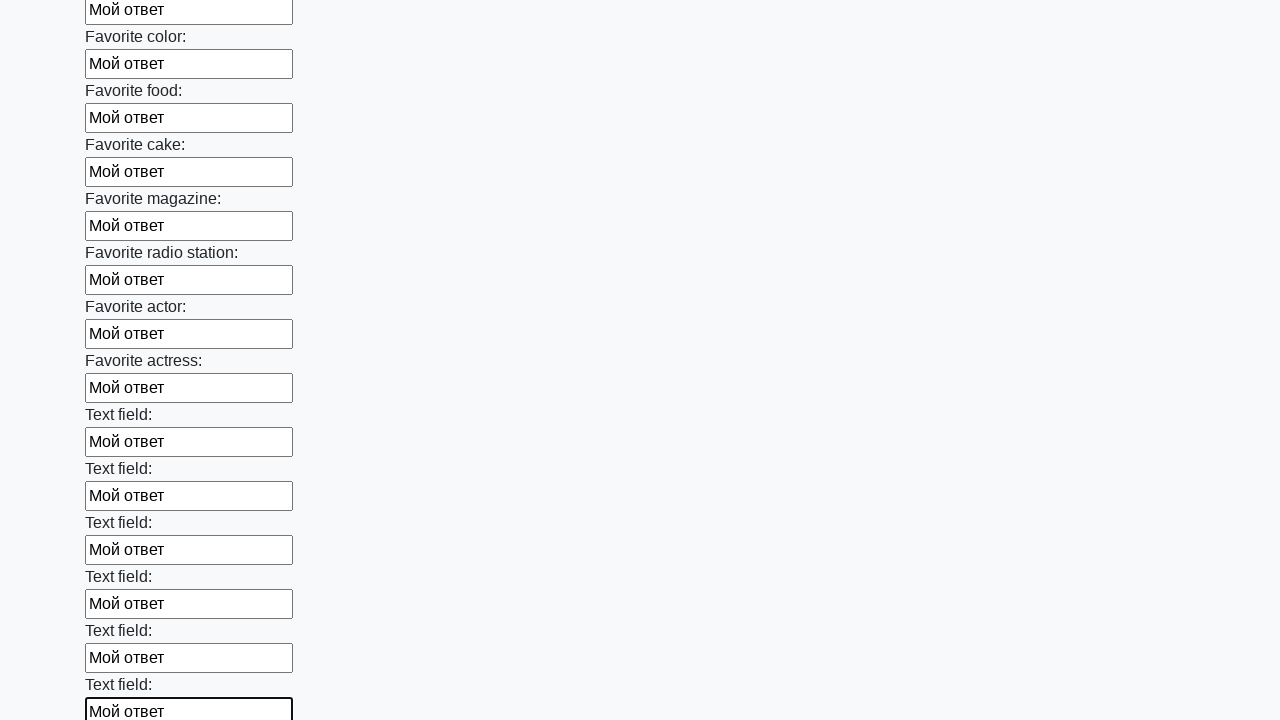

Filled text input field 33 of 100 with 'Мой ответ' on input[type="text"] >> nth=32
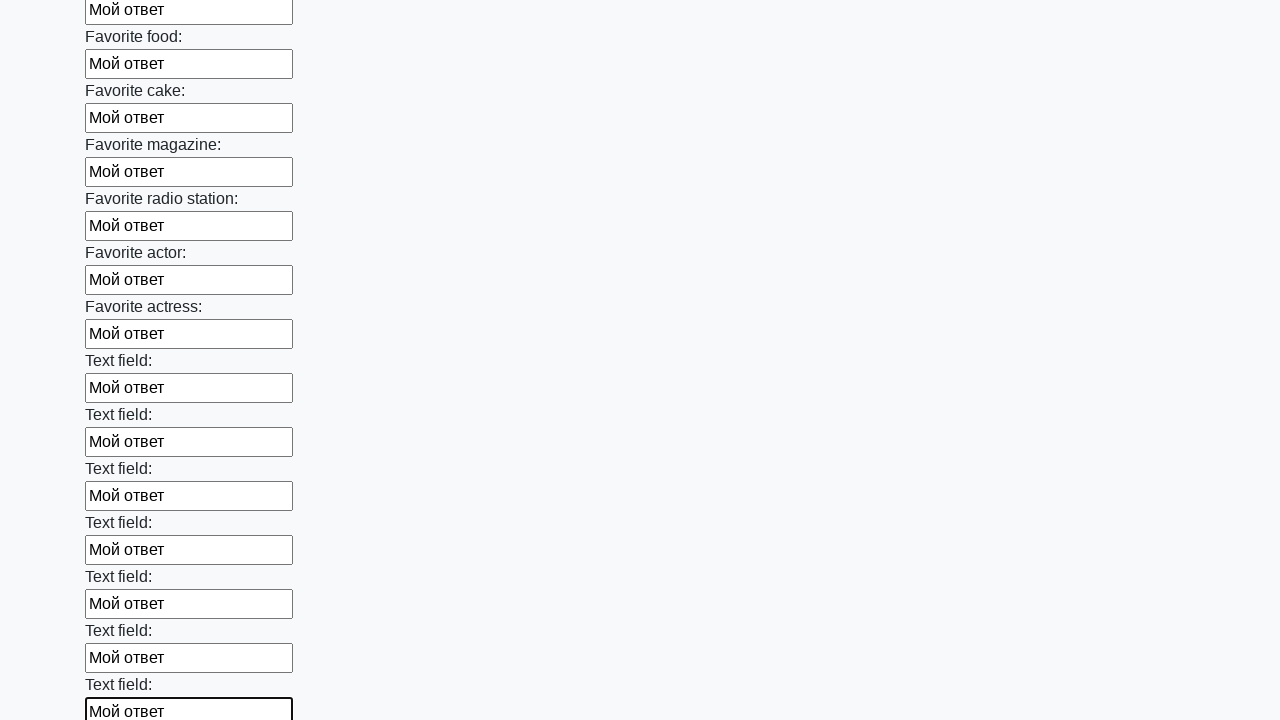

Filled text input field 34 of 100 with 'Мой ответ' on input[type="text"] >> nth=33
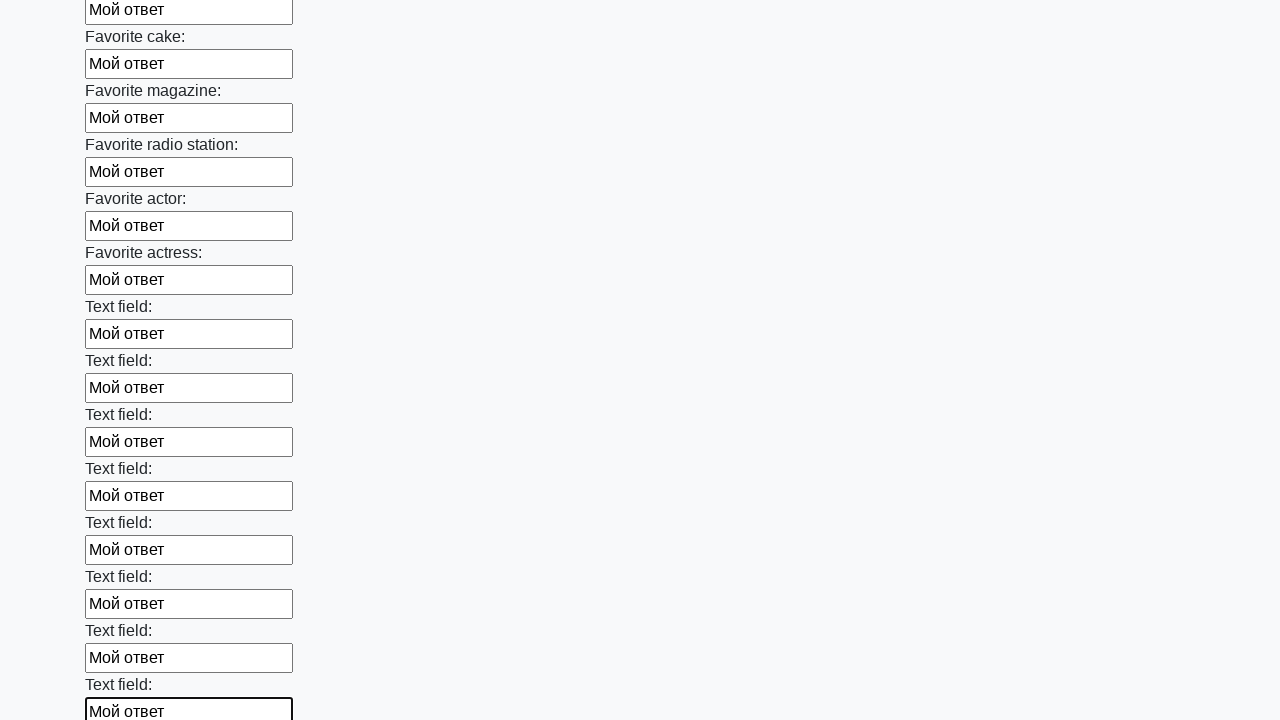

Filled text input field 35 of 100 with 'Мой ответ' on input[type="text"] >> nth=34
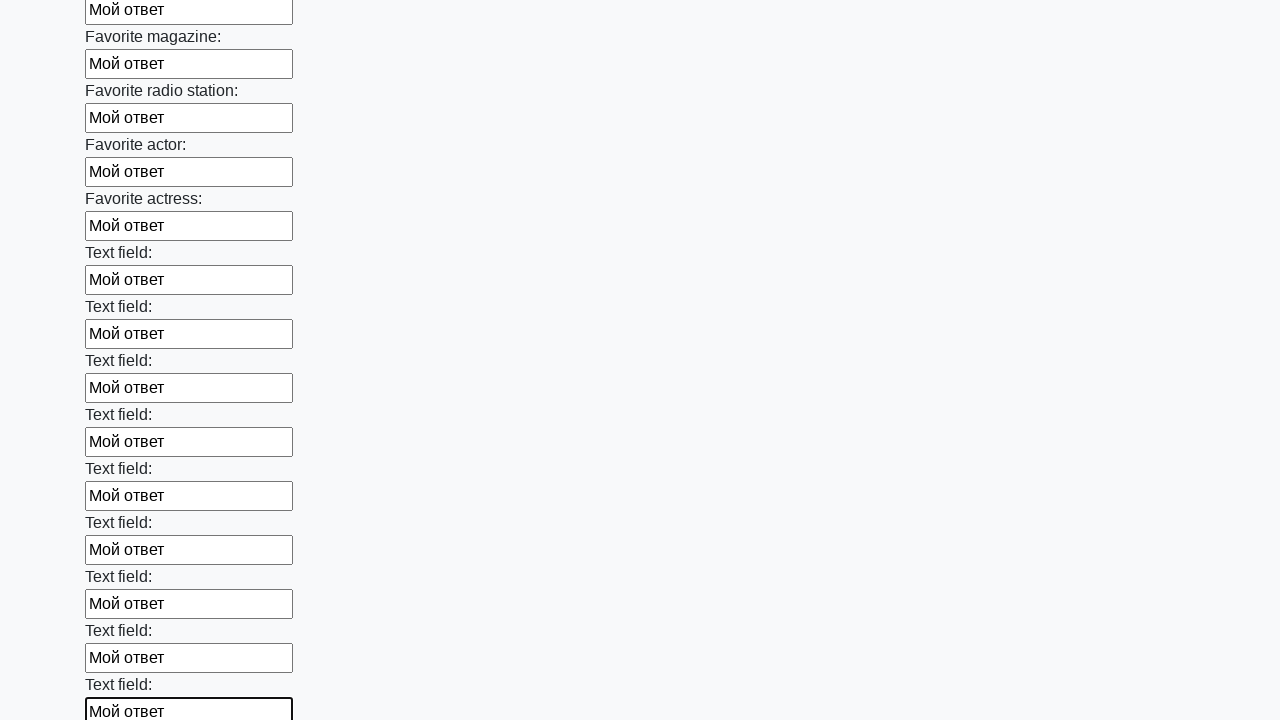

Filled text input field 36 of 100 with 'Мой ответ' on input[type="text"] >> nth=35
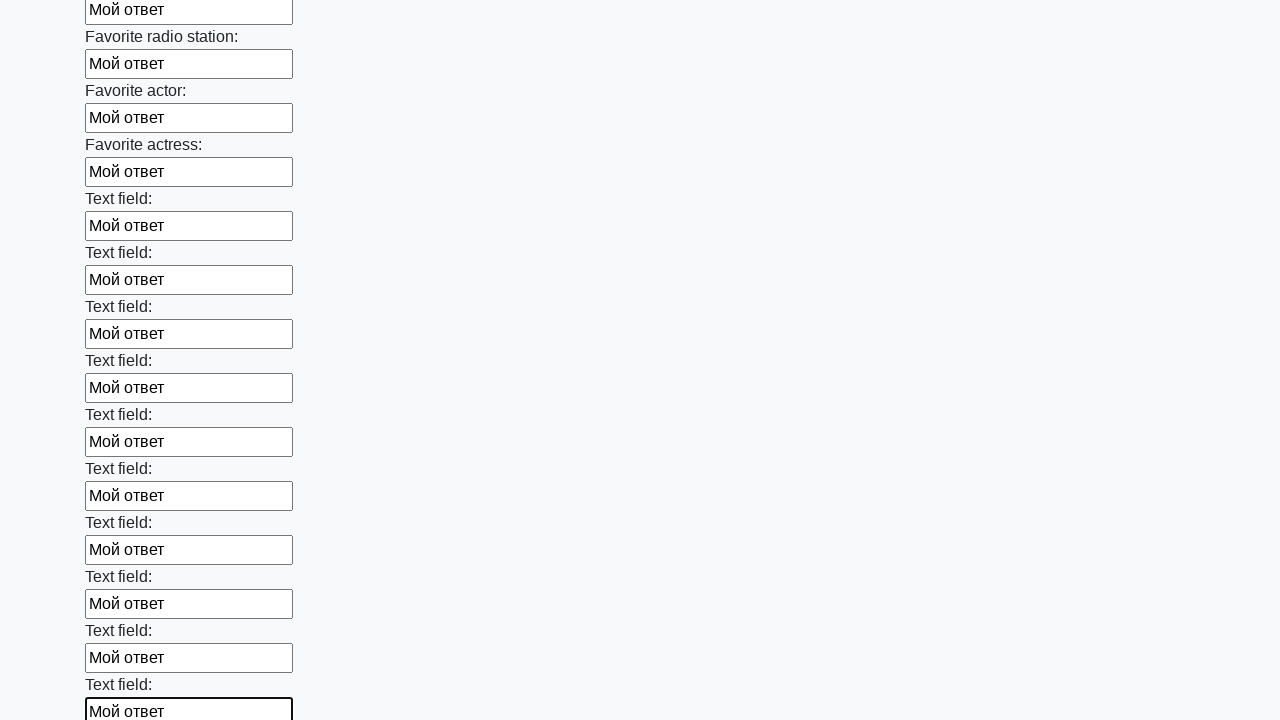

Filled text input field 37 of 100 with 'Мой ответ' on input[type="text"] >> nth=36
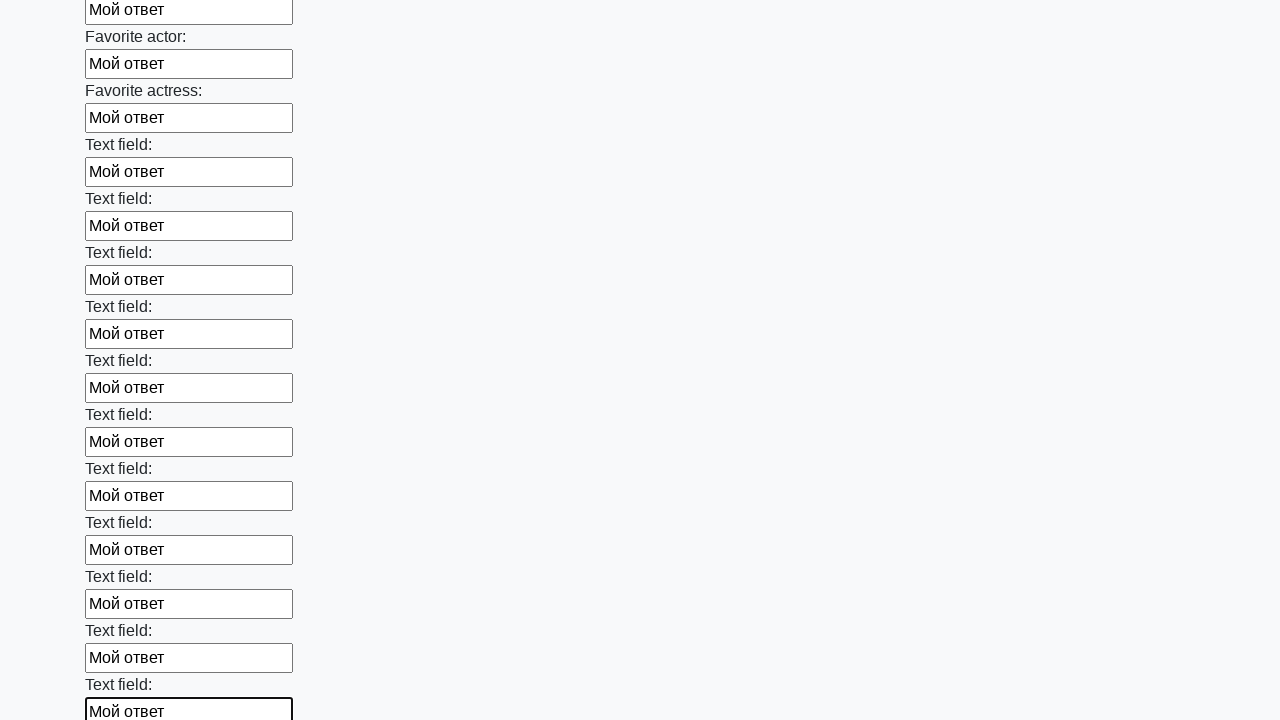

Filled text input field 38 of 100 with 'Мой ответ' on input[type="text"] >> nth=37
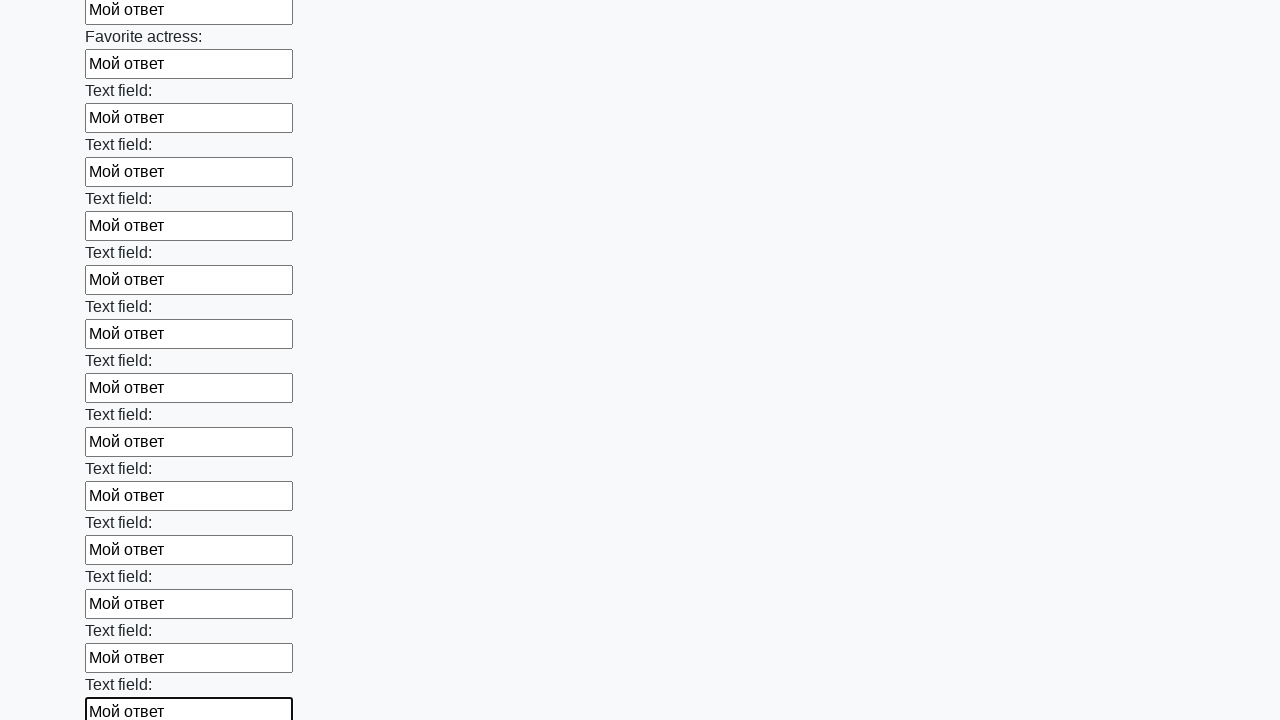

Filled text input field 39 of 100 with 'Мой ответ' on input[type="text"] >> nth=38
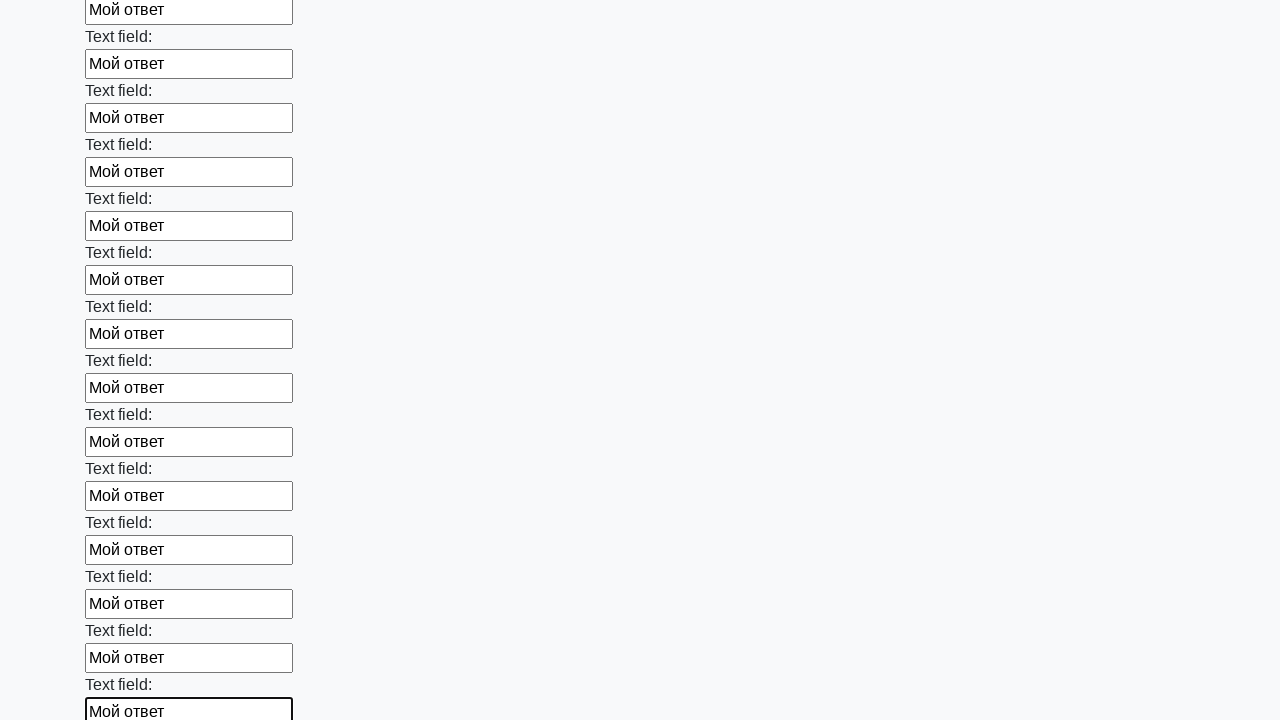

Filled text input field 40 of 100 with 'Мой ответ' on input[type="text"] >> nth=39
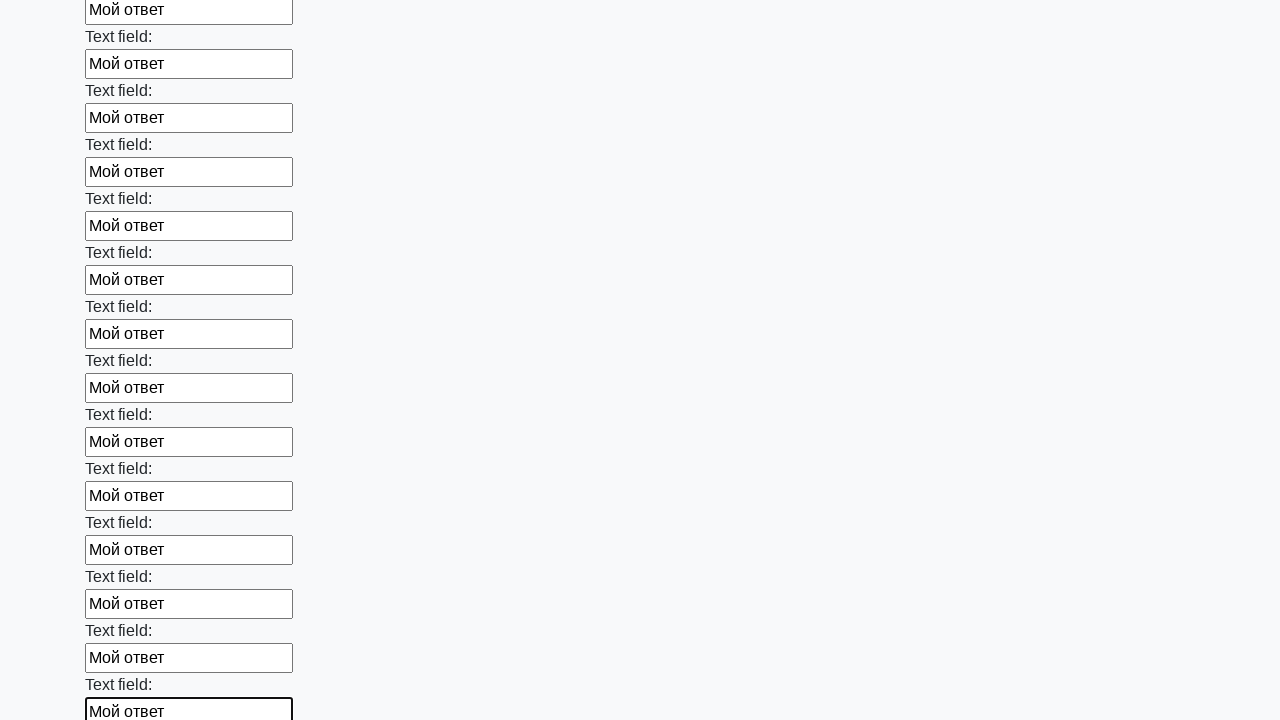

Filled text input field 41 of 100 with 'Мой ответ' on input[type="text"] >> nth=40
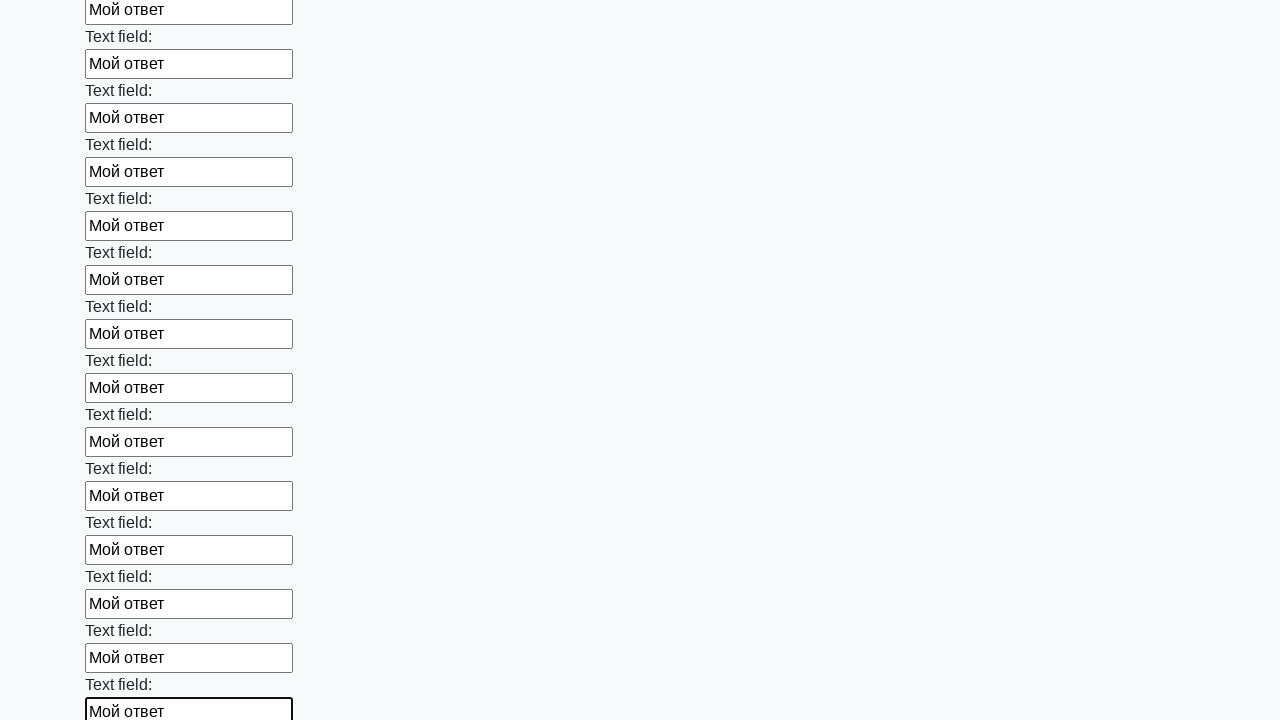

Filled text input field 42 of 100 with 'Мой ответ' on input[type="text"] >> nth=41
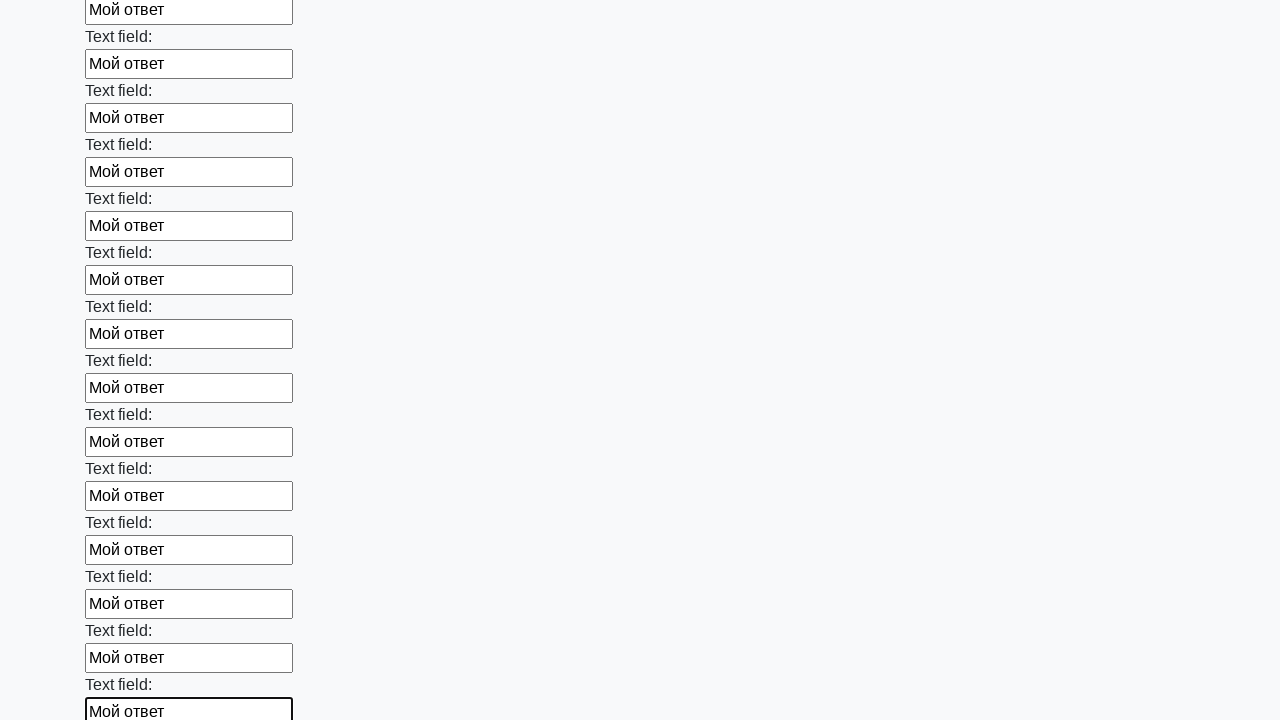

Filled text input field 43 of 100 with 'Мой ответ' on input[type="text"] >> nth=42
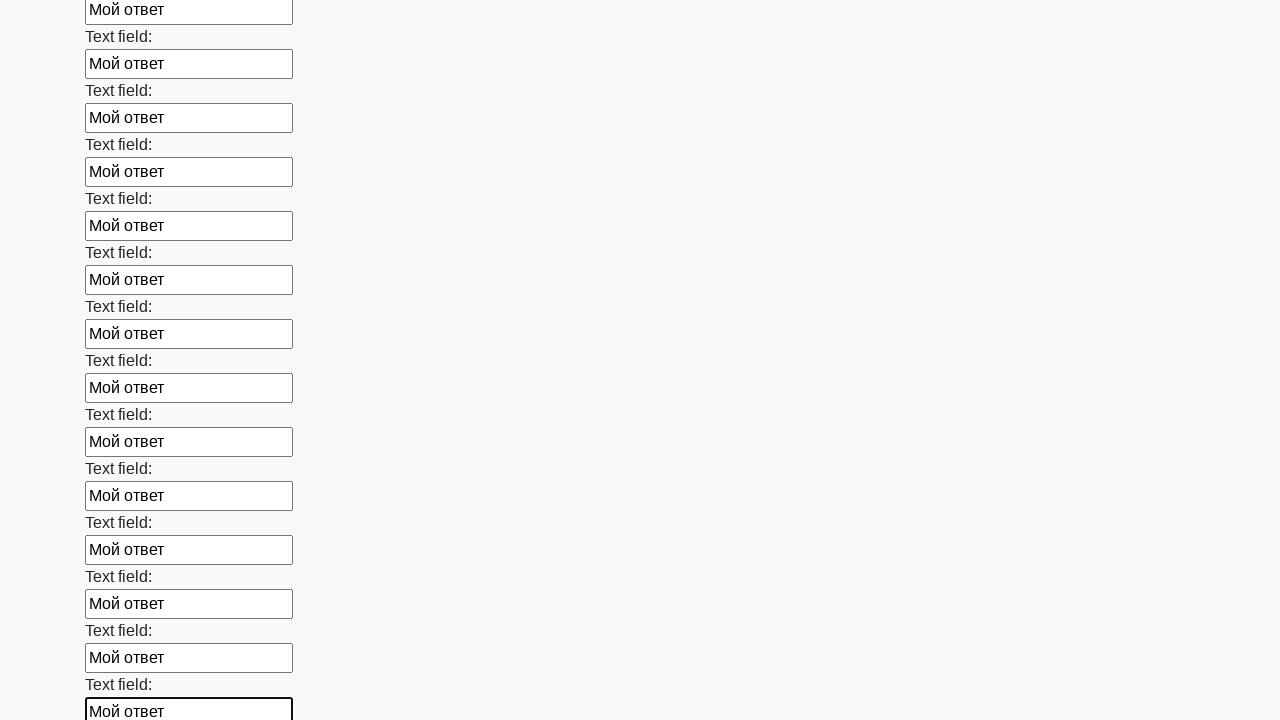

Filled text input field 44 of 100 with 'Мой ответ' on input[type="text"] >> nth=43
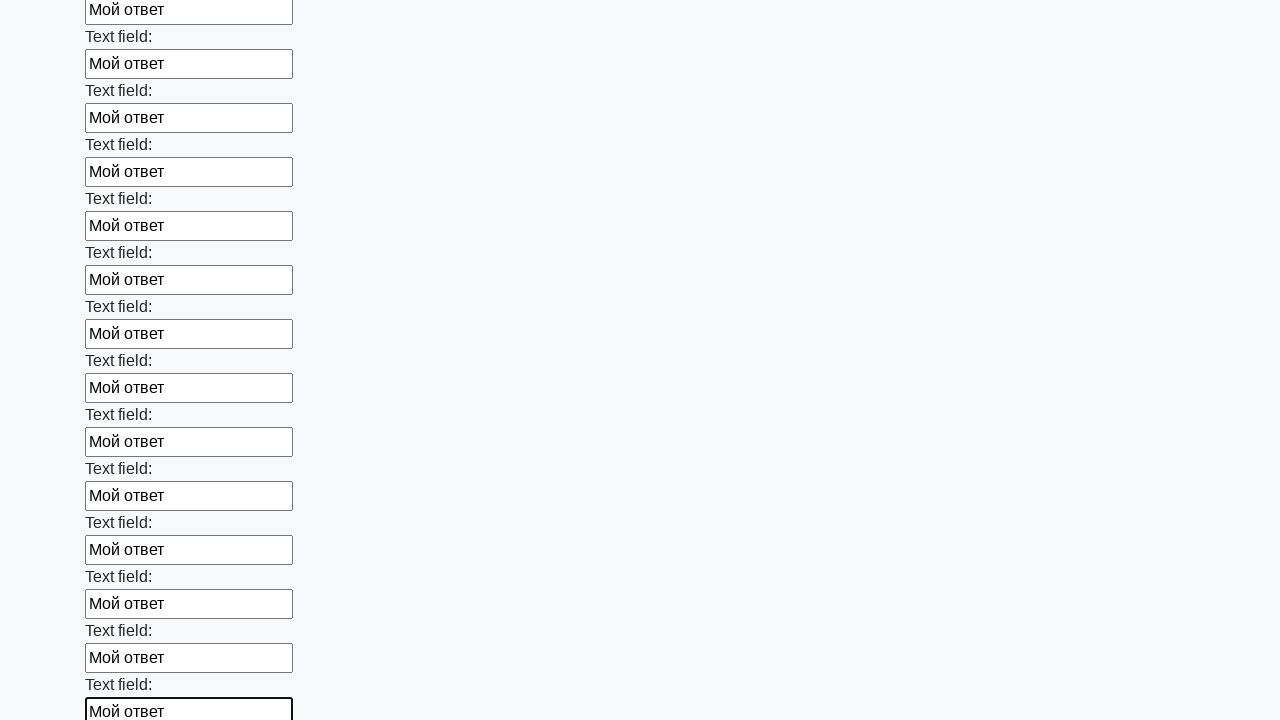

Filled text input field 45 of 100 with 'Мой ответ' on input[type="text"] >> nth=44
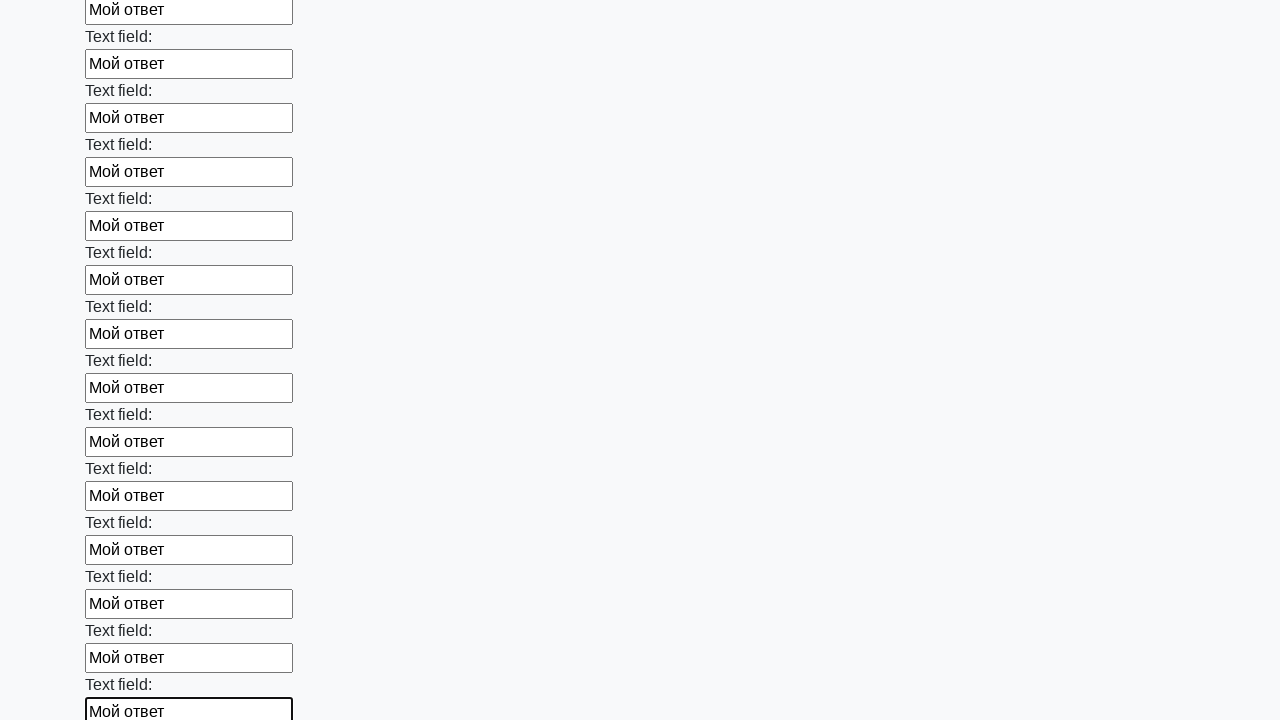

Filled text input field 46 of 100 with 'Мой ответ' on input[type="text"] >> nth=45
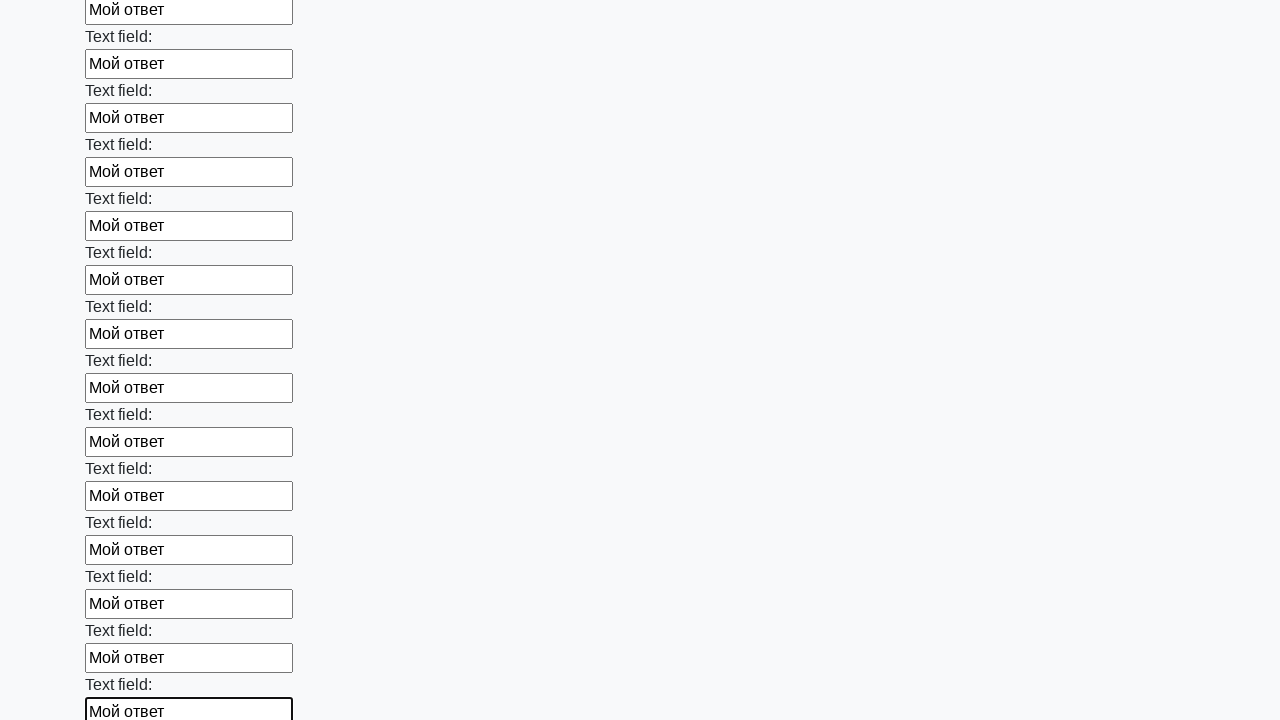

Filled text input field 47 of 100 with 'Мой ответ' on input[type="text"] >> nth=46
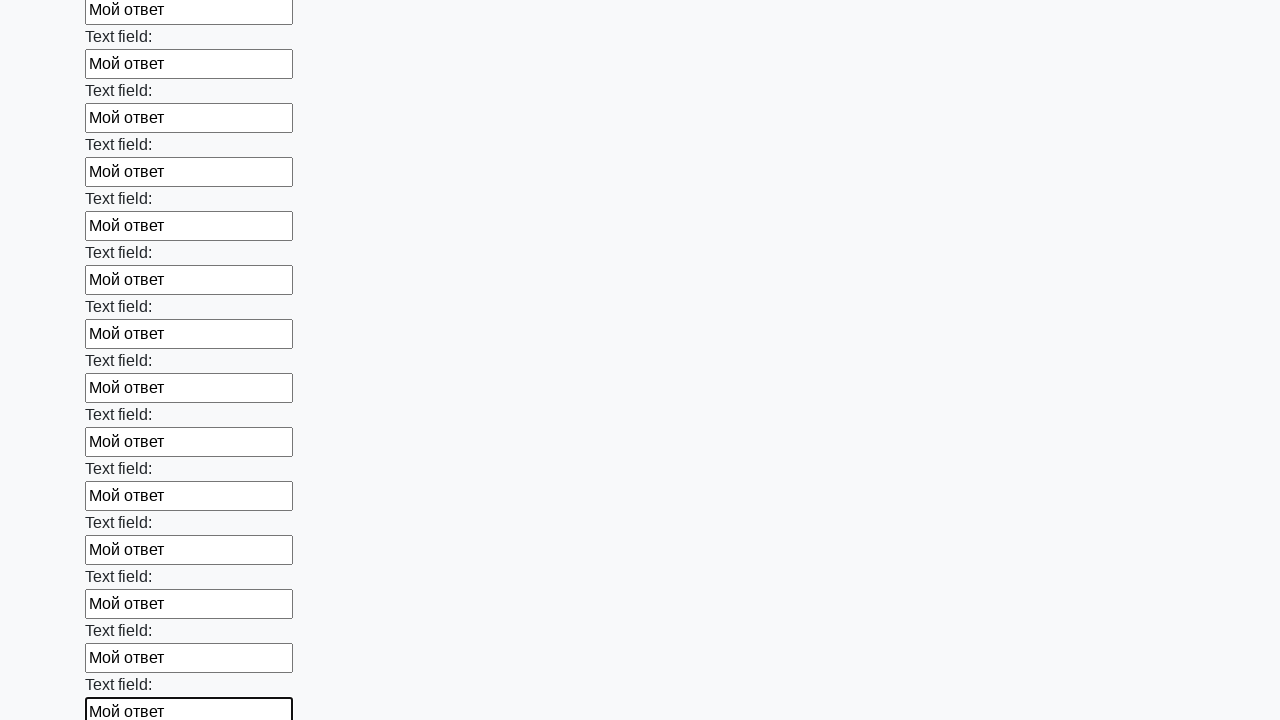

Filled text input field 48 of 100 with 'Мой ответ' on input[type="text"] >> nth=47
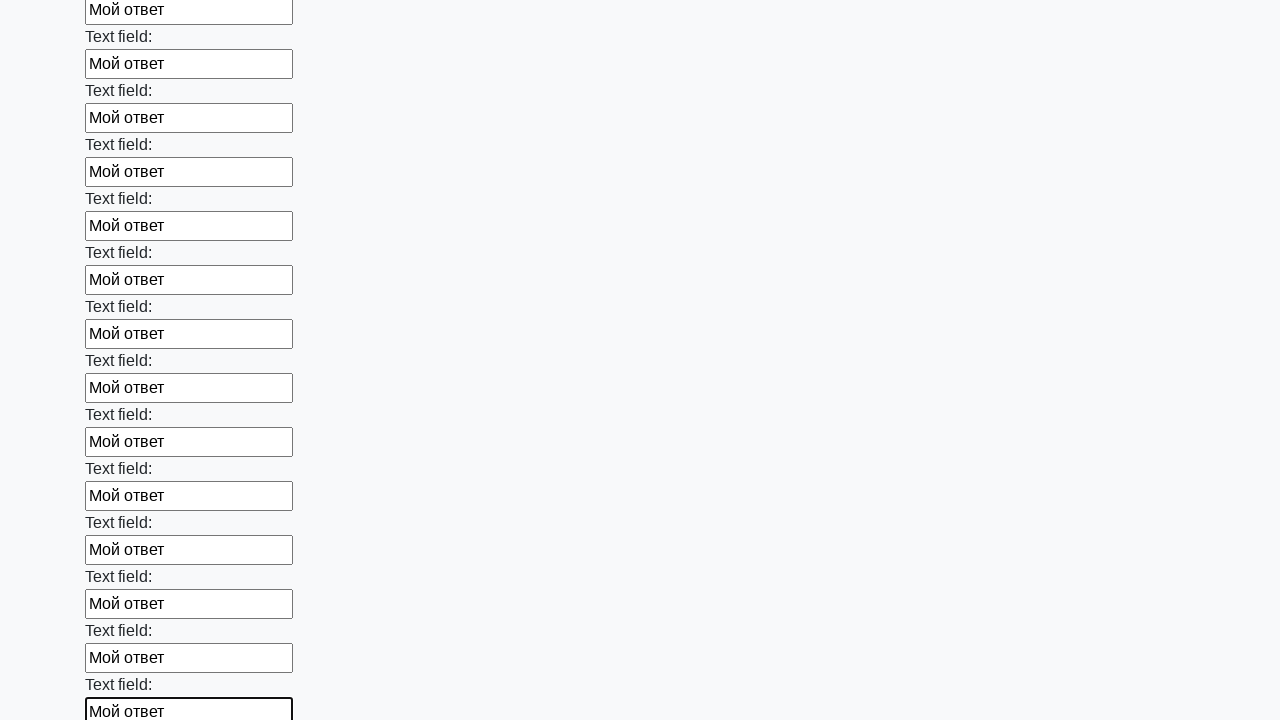

Filled text input field 49 of 100 with 'Мой ответ' on input[type="text"] >> nth=48
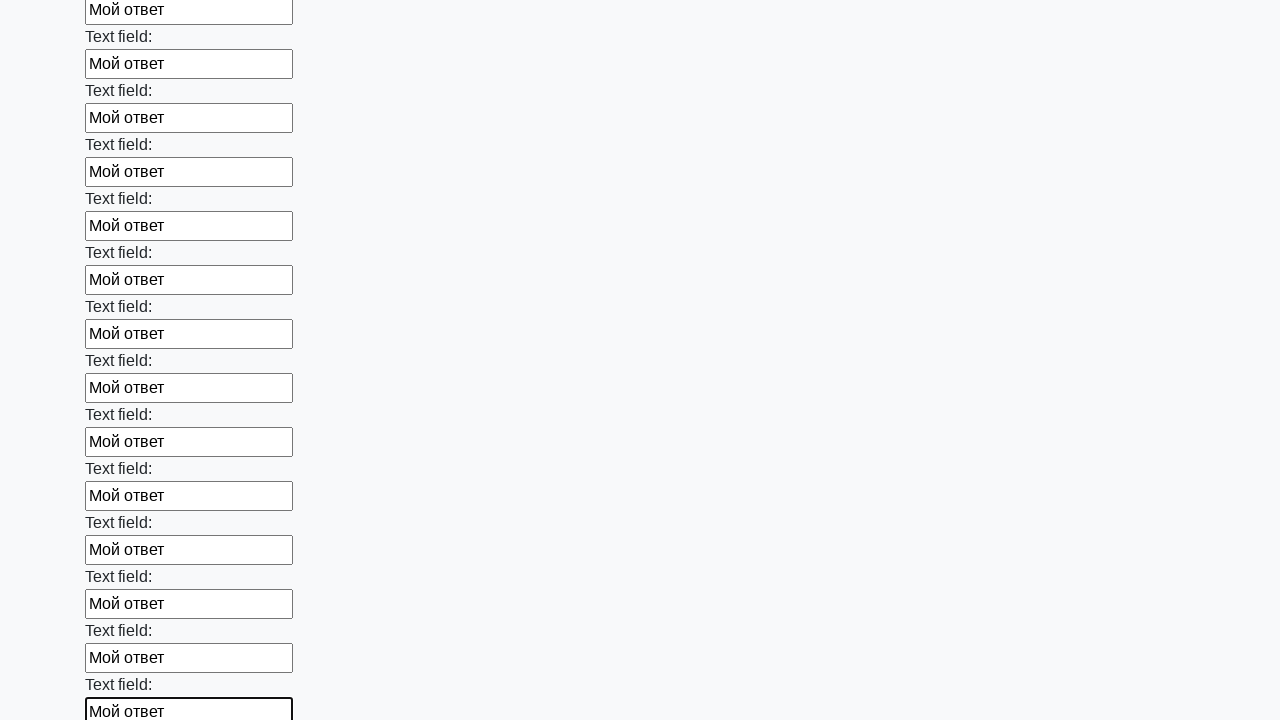

Filled text input field 50 of 100 with 'Мой ответ' on input[type="text"] >> nth=49
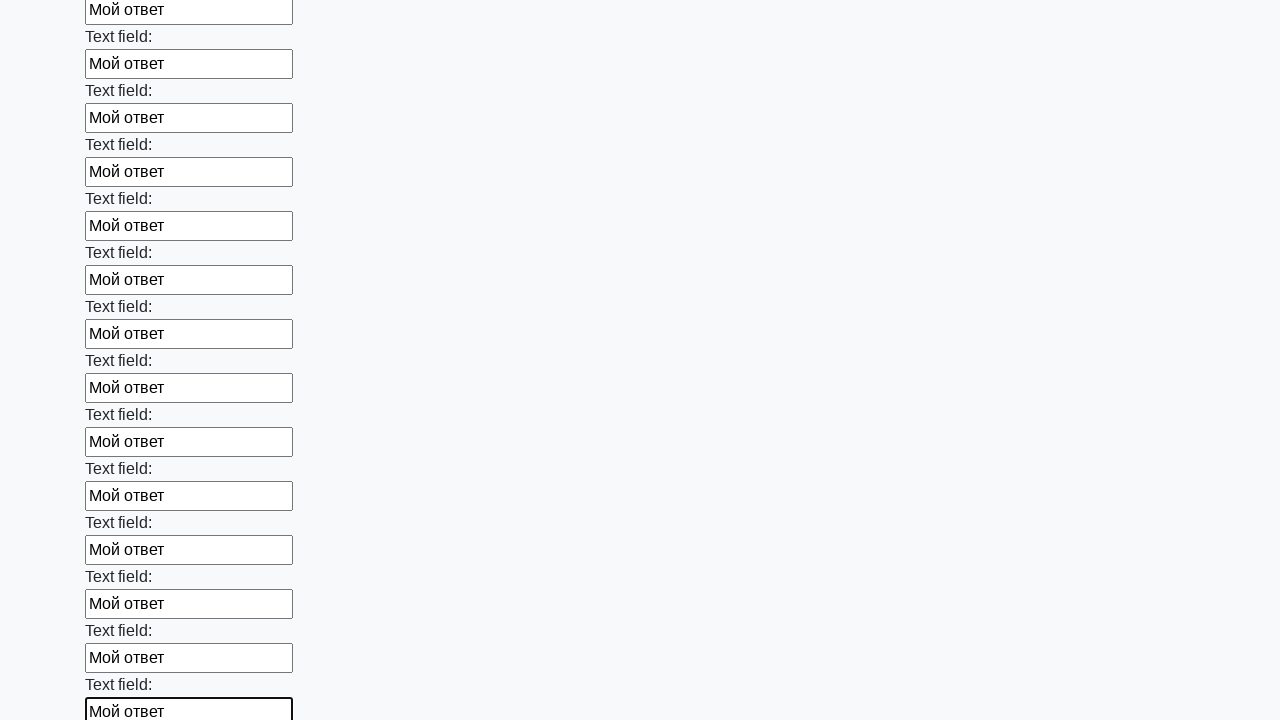

Filled text input field 51 of 100 with 'Мой ответ' on input[type="text"] >> nth=50
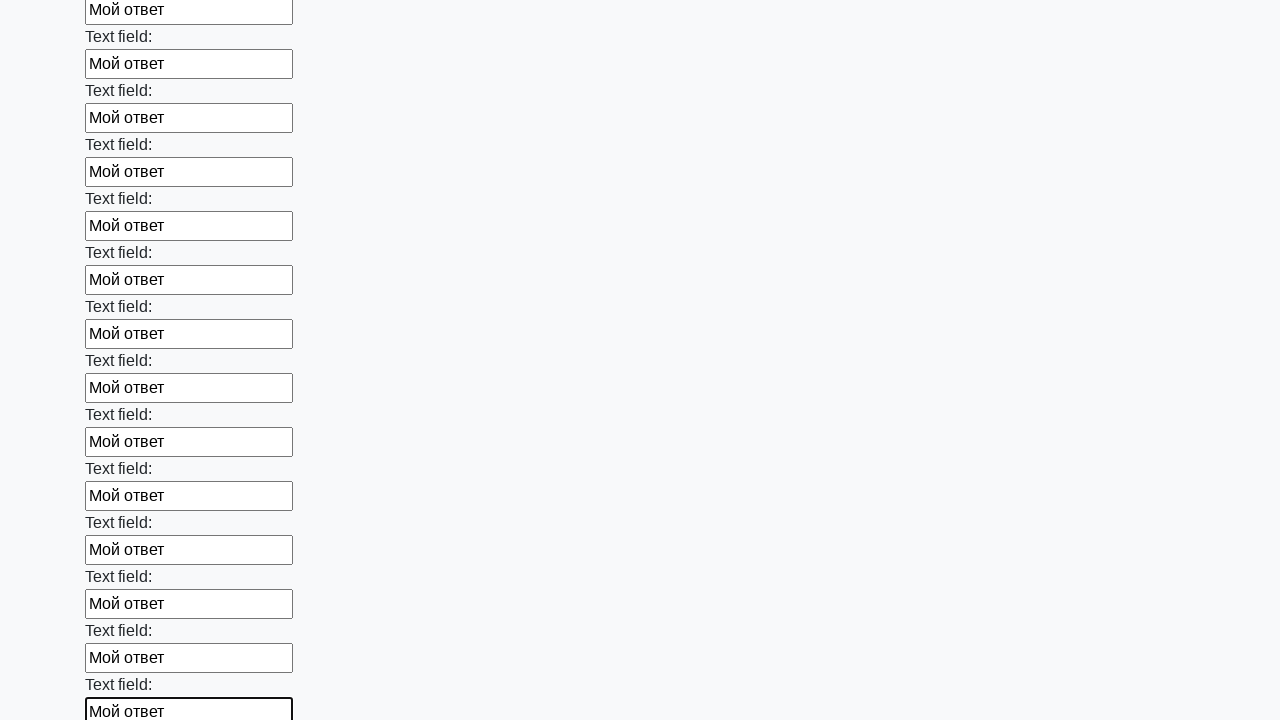

Filled text input field 52 of 100 with 'Мой ответ' on input[type="text"] >> nth=51
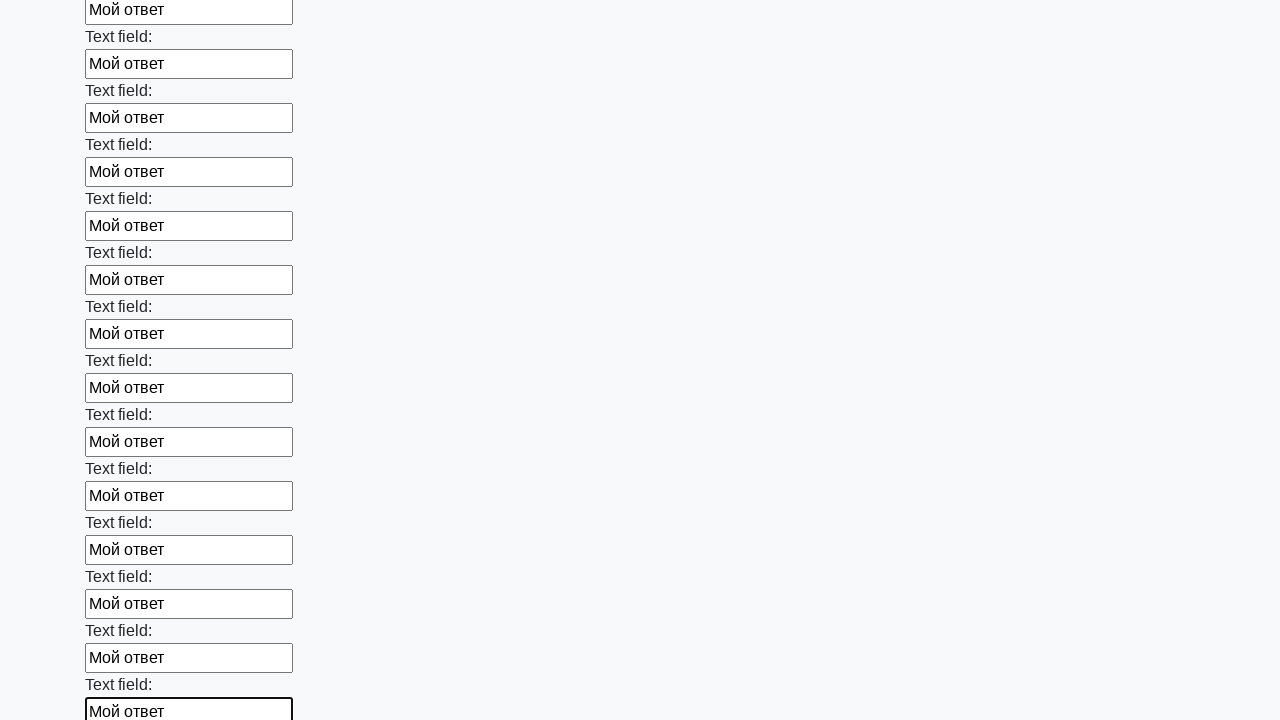

Filled text input field 53 of 100 with 'Мой ответ' on input[type="text"] >> nth=52
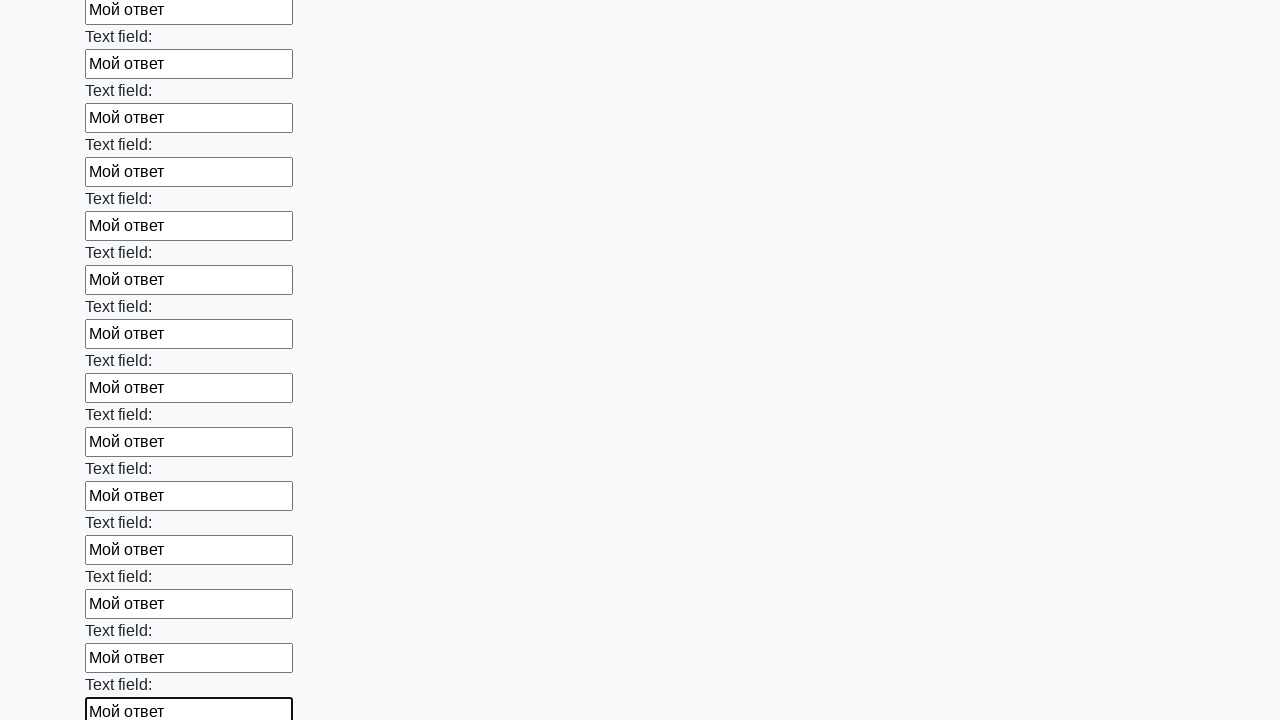

Filled text input field 54 of 100 with 'Мой ответ' on input[type="text"] >> nth=53
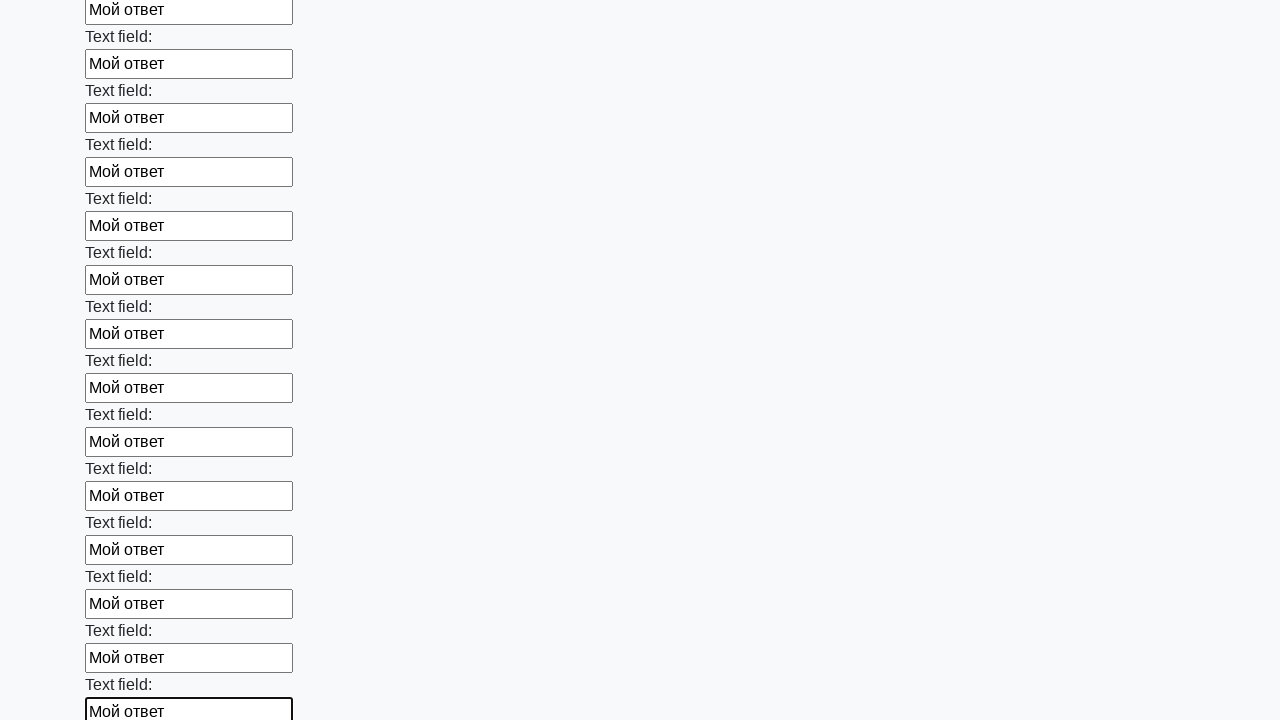

Filled text input field 55 of 100 with 'Мой ответ' on input[type="text"] >> nth=54
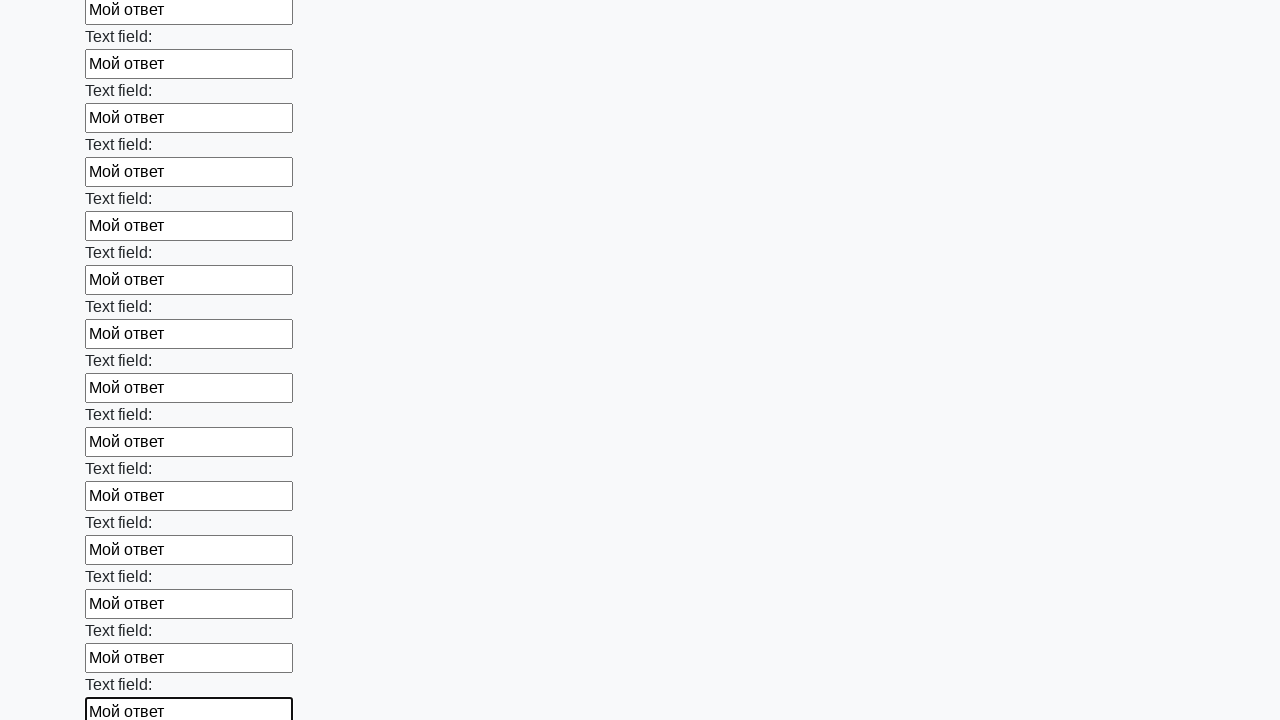

Filled text input field 56 of 100 with 'Мой ответ' on input[type="text"] >> nth=55
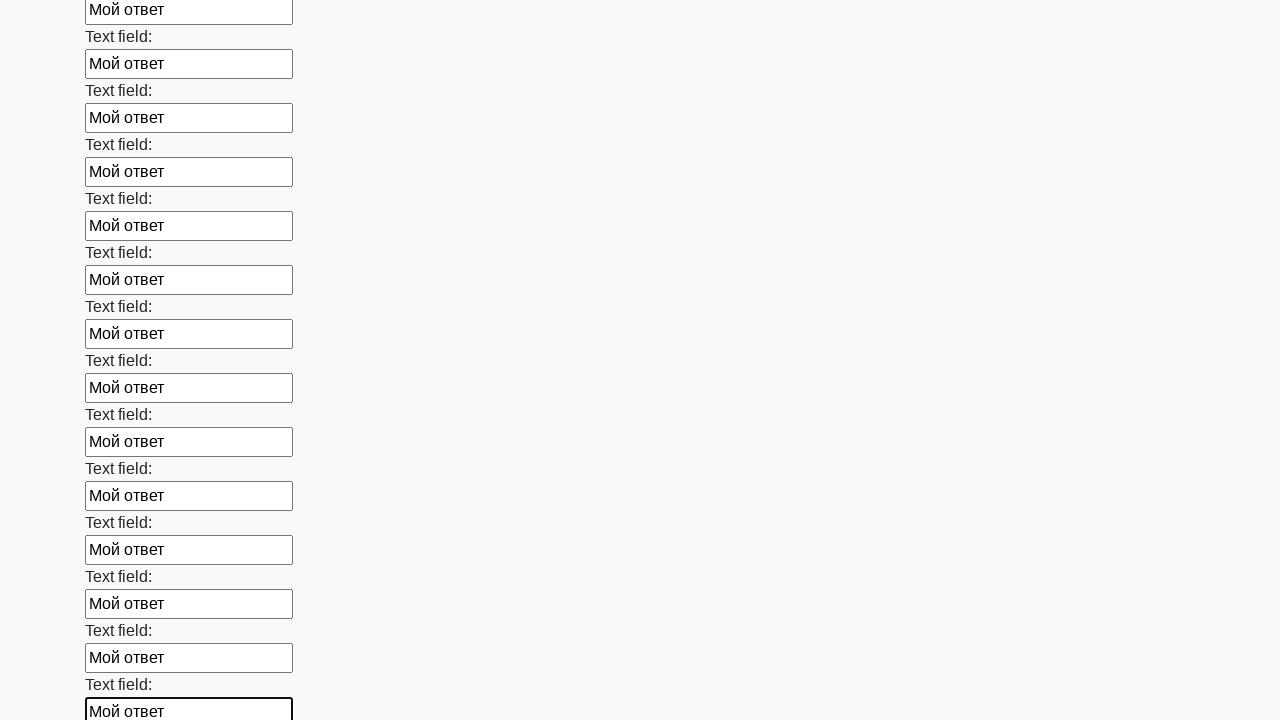

Filled text input field 57 of 100 with 'Мой ответ' on input[type="text"] >> nth=56
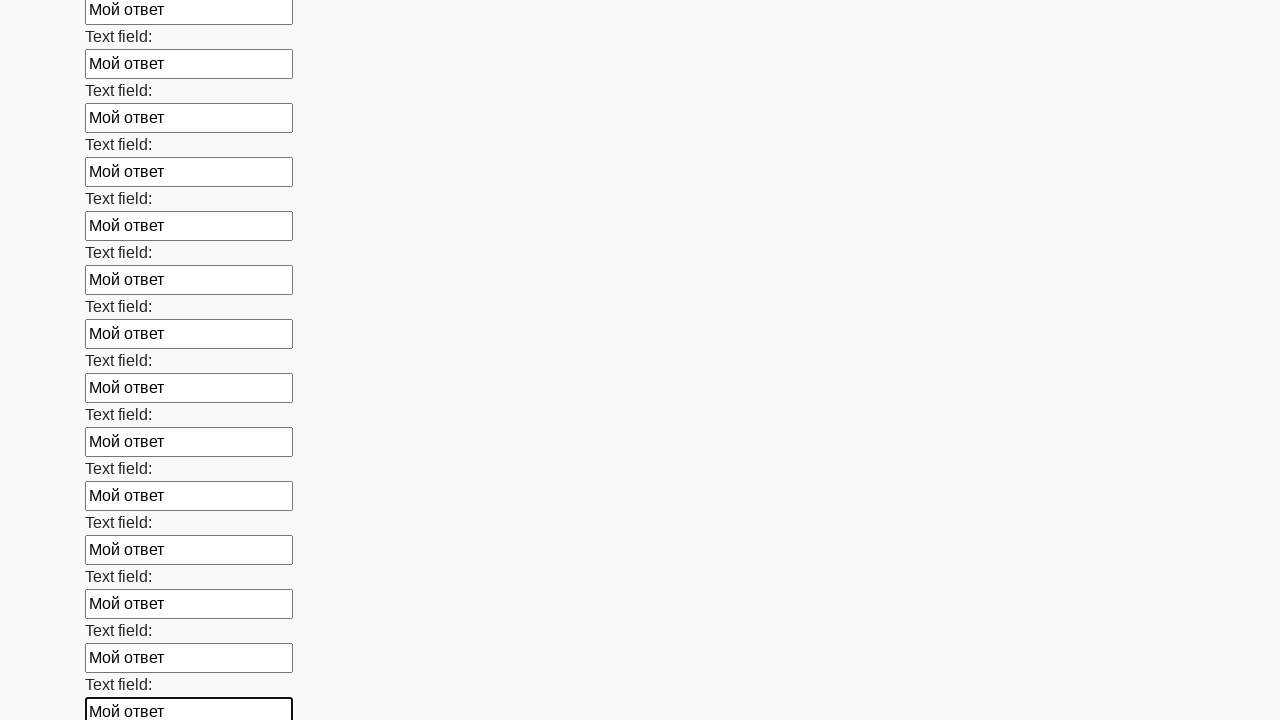

Filled text input field 58 of 100 with 'Мой ответ' on input[type="text"] >> nth=57
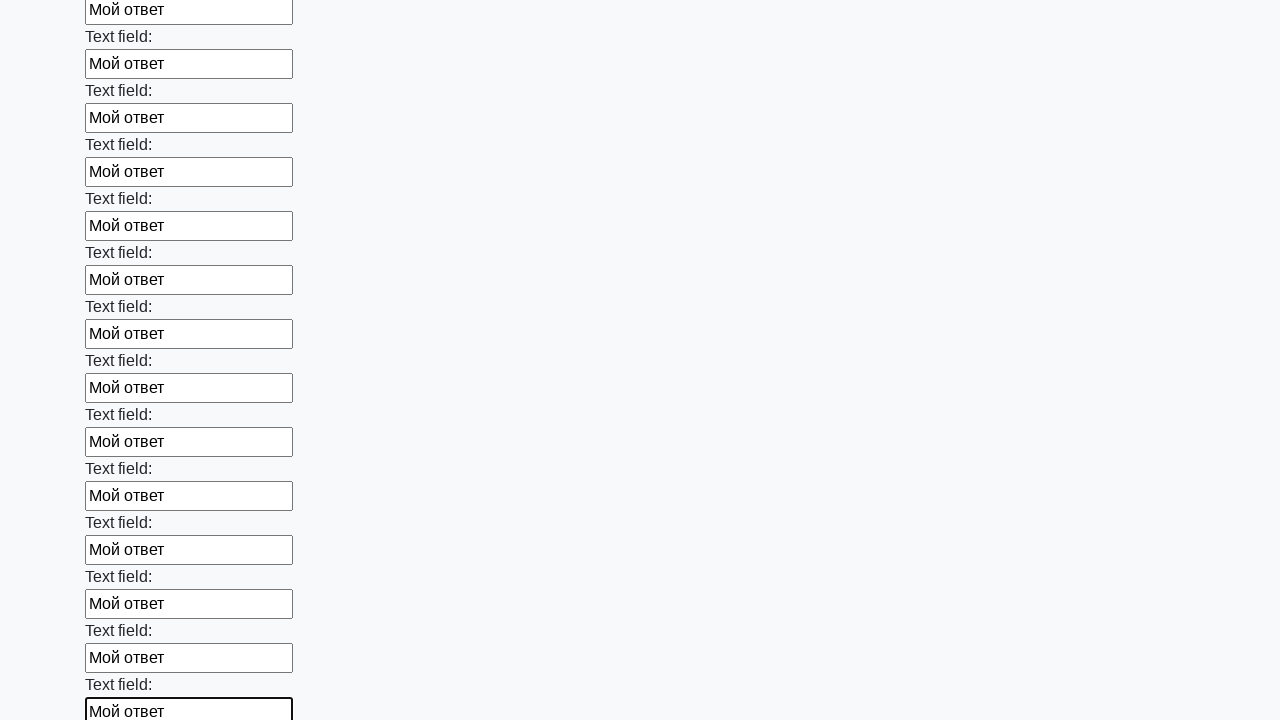

Filled text input field 59 of 100 with 'Мой ответ' on input[type="text"] >> nth=58
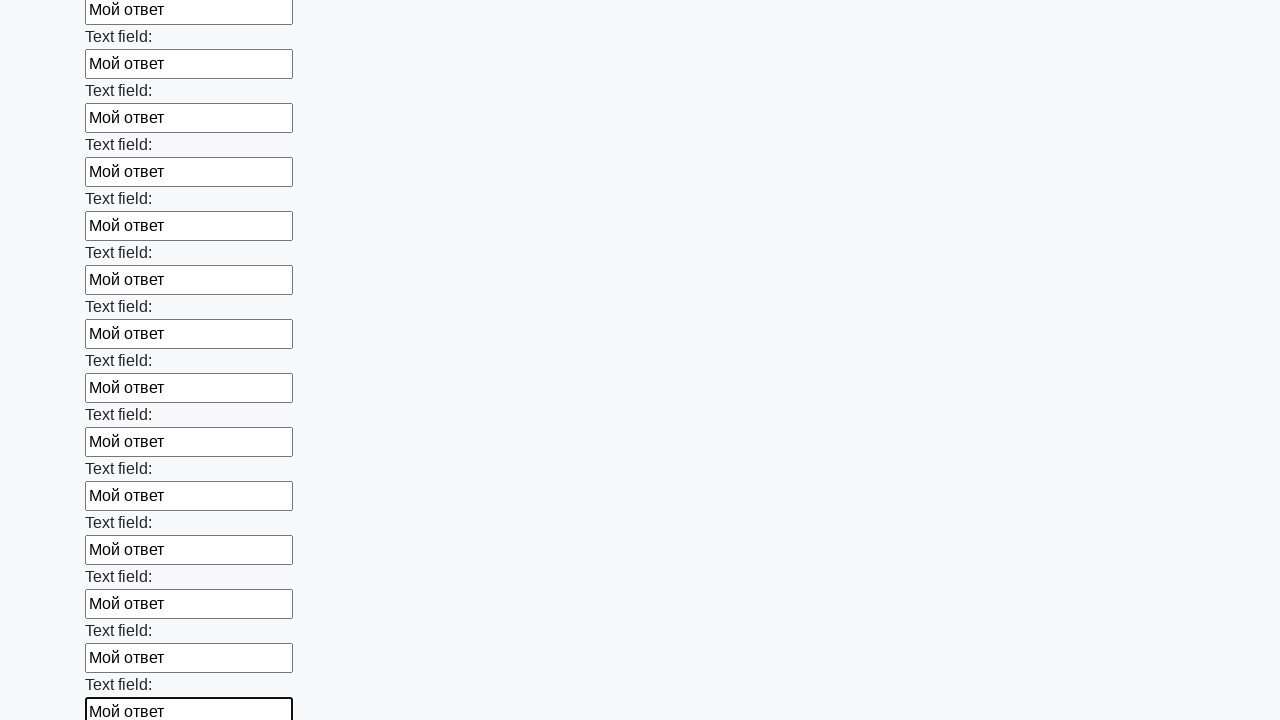

Filled text input field 60 of 100 with 'Мой ответ' on input[type="text"] >> nth=59
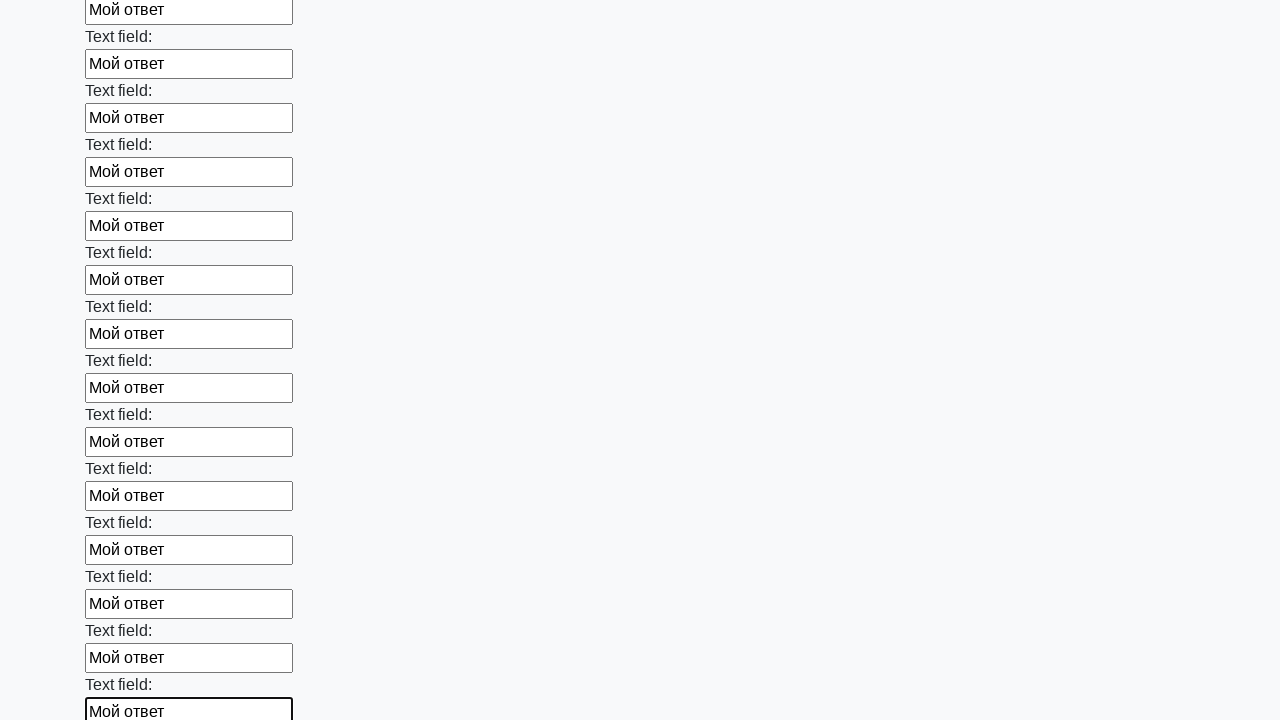

Filled text input field 61 of 100 with 'Мой ответ' on input[type="text"] >> nth=60
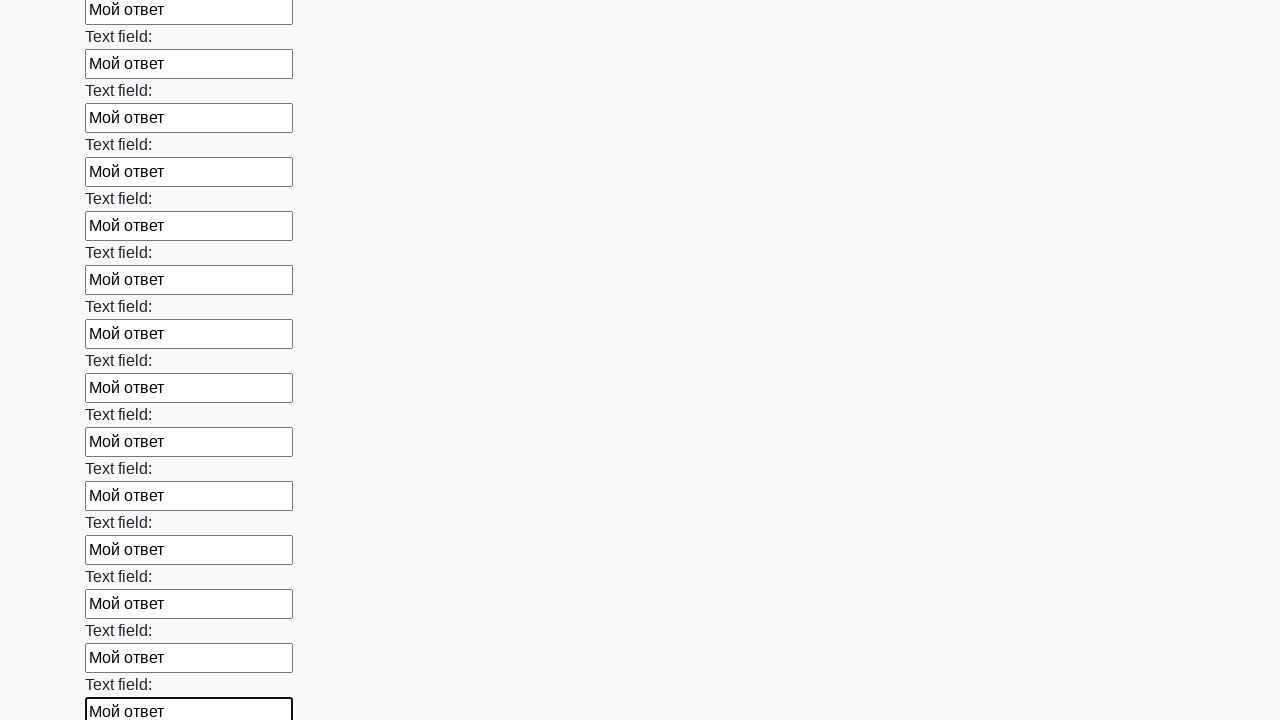

Filled text input field 62 of 100 with 'Мой ответ' on input[type="text"] >> nth=61
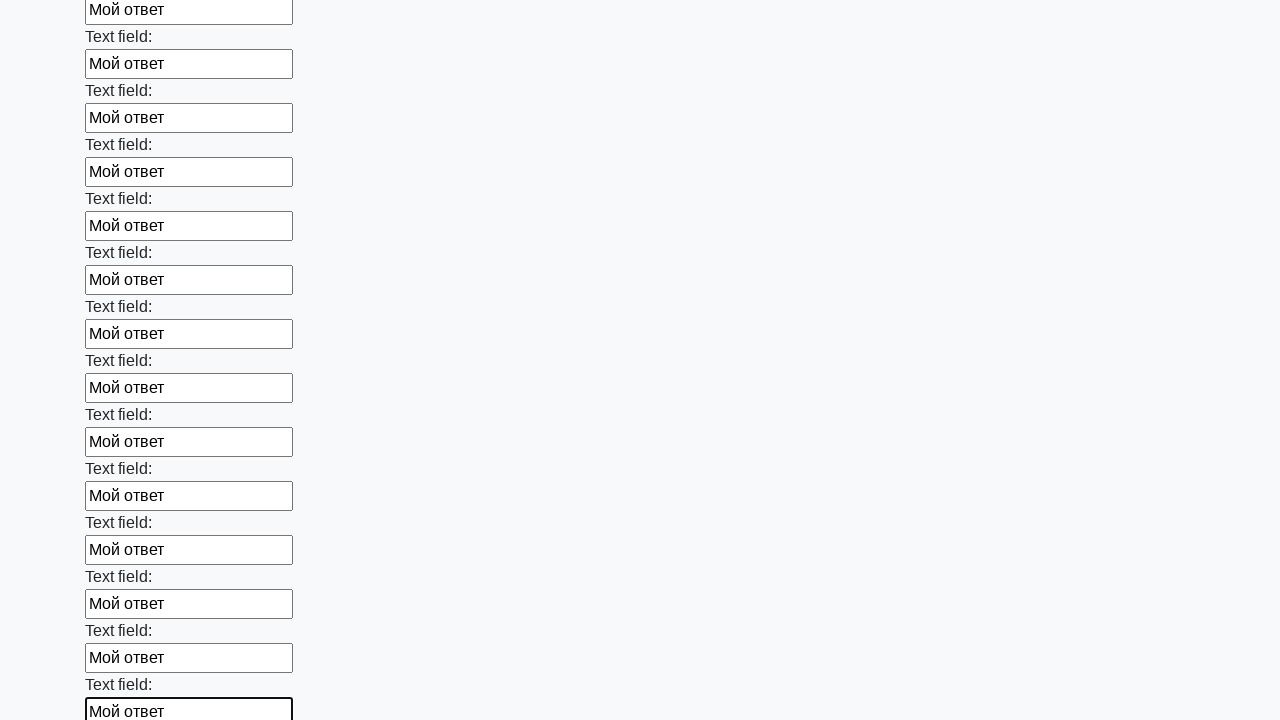

Filled text input field 63 of 100 with 'Мой ответ' on input[type="text"] >> nth=62
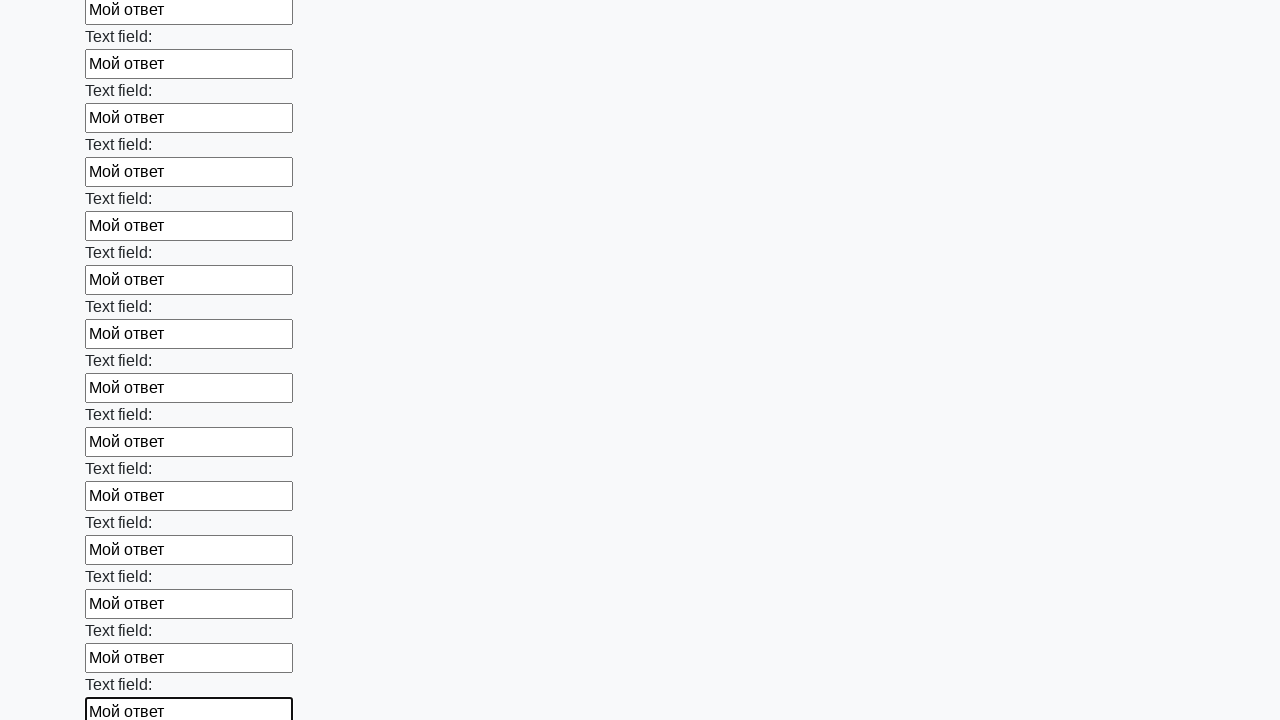

Filled text input field 64 of 100 with 'Мой ответ' on input[type="text"] >> nth=63
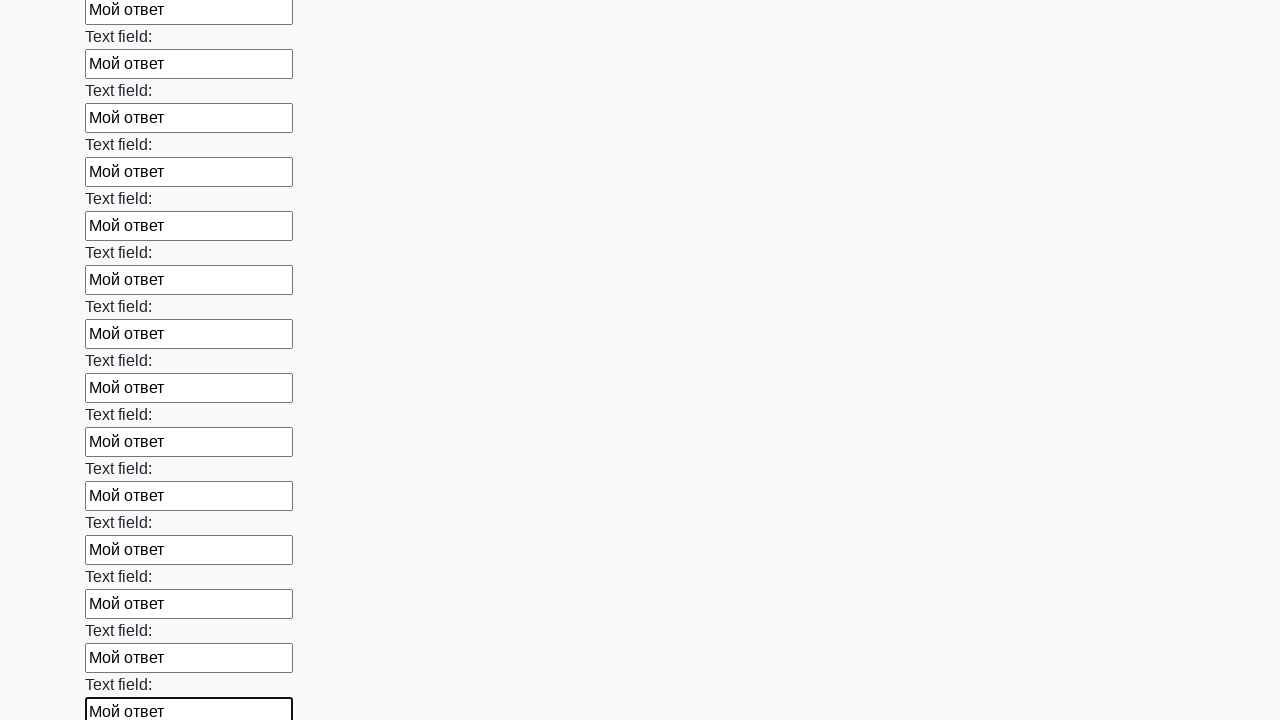

Filled text input field 65 of 100 with 'Мой ответ' on input[type="text"] >> nth=64
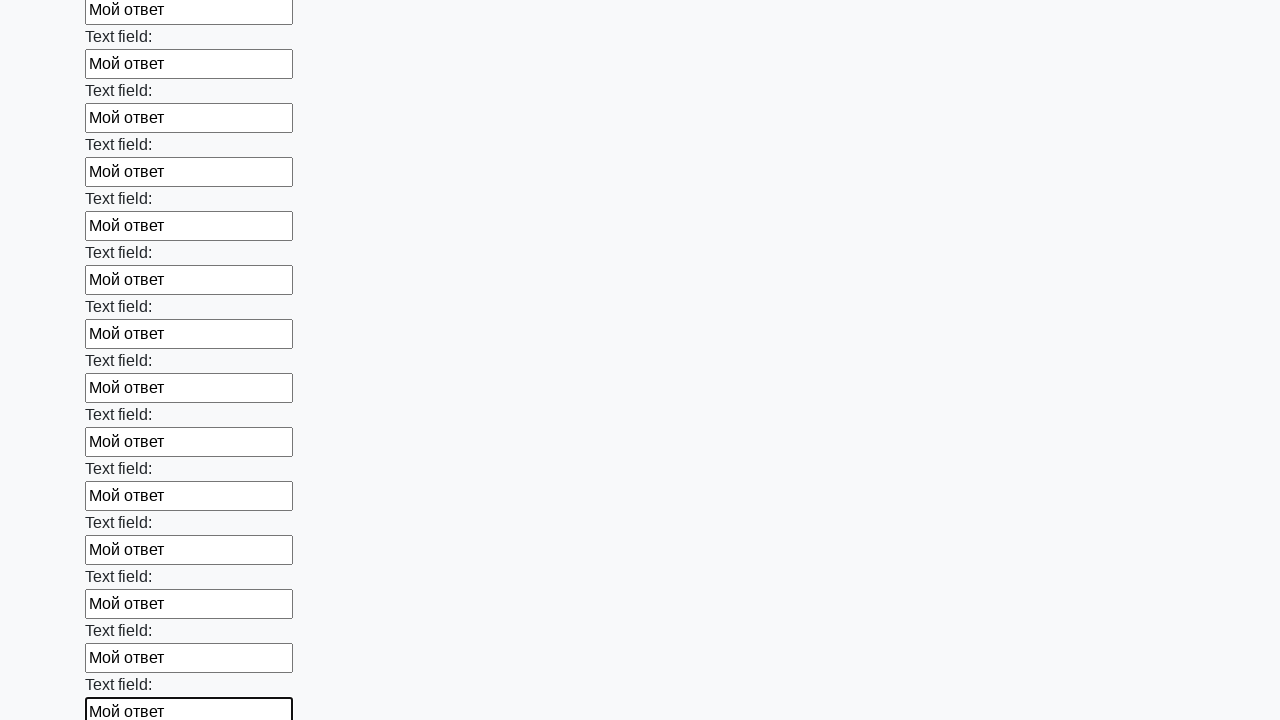

Filled text input field 66 of 100 with 'Мой ответ' on input[type="text"] >> nth=65
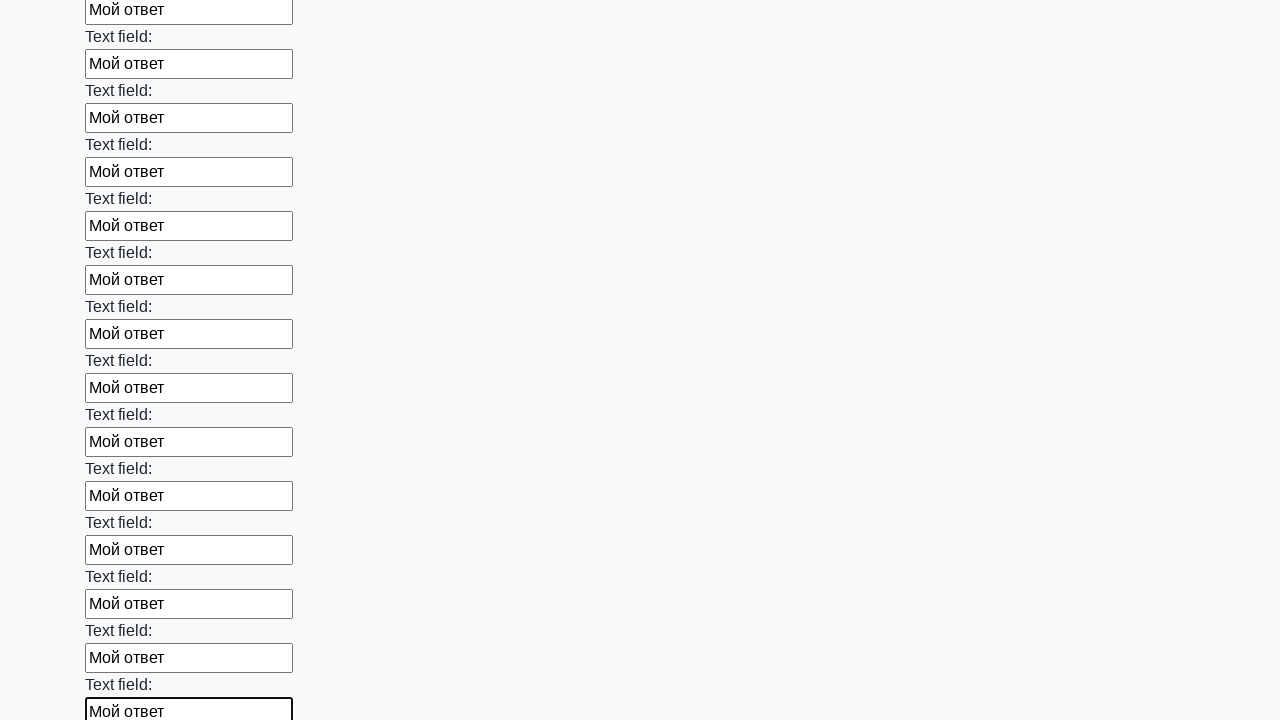

Filled text input field 67 of 100 with 'Мой ответ' on input[type="text"] >> nth=66
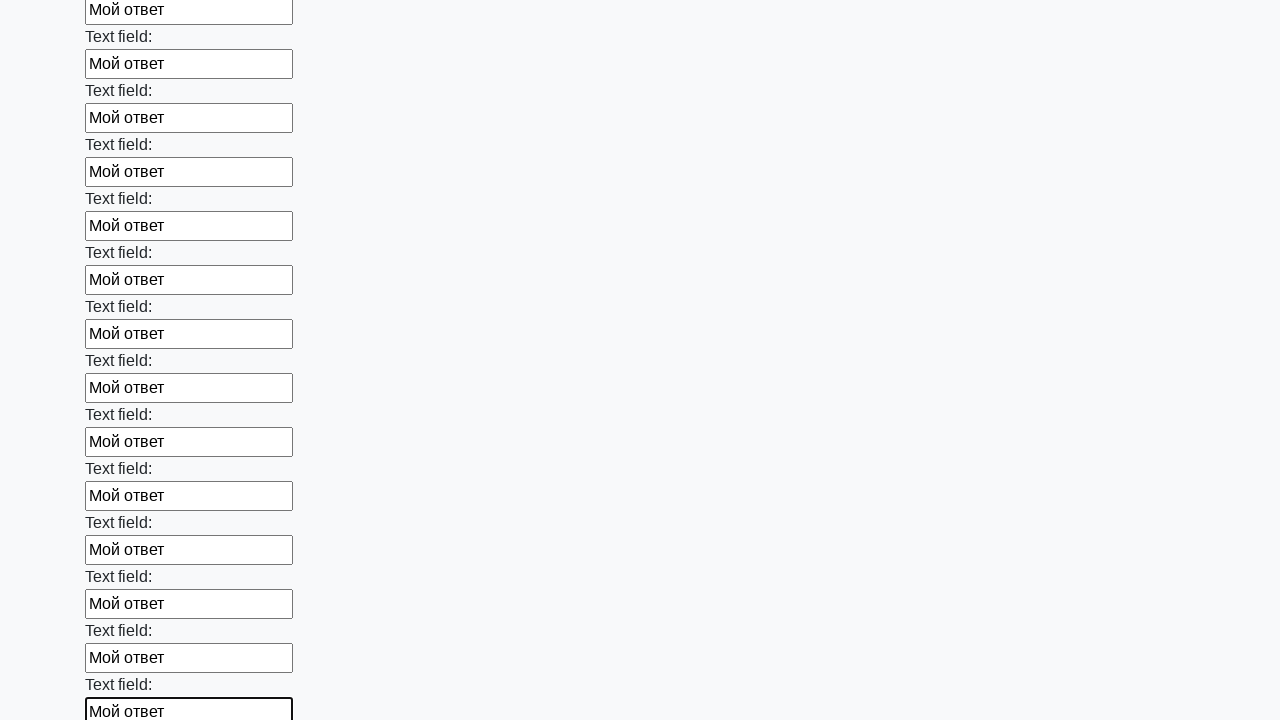

Filled text input field 68 of 100 with 'Мой ответ' on input[type="text"] >> nth=67
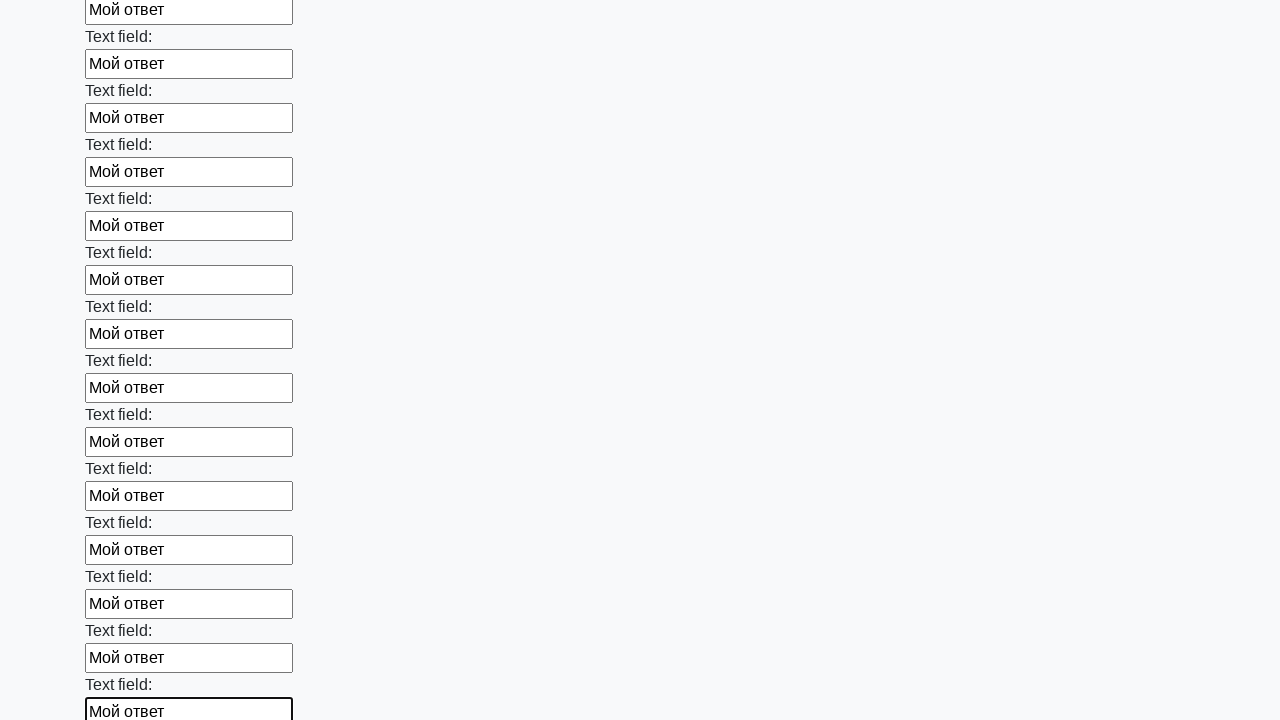

Filled text input field 69 of 100 with 'Мой ответ' on input[type="text"] >> nth=68
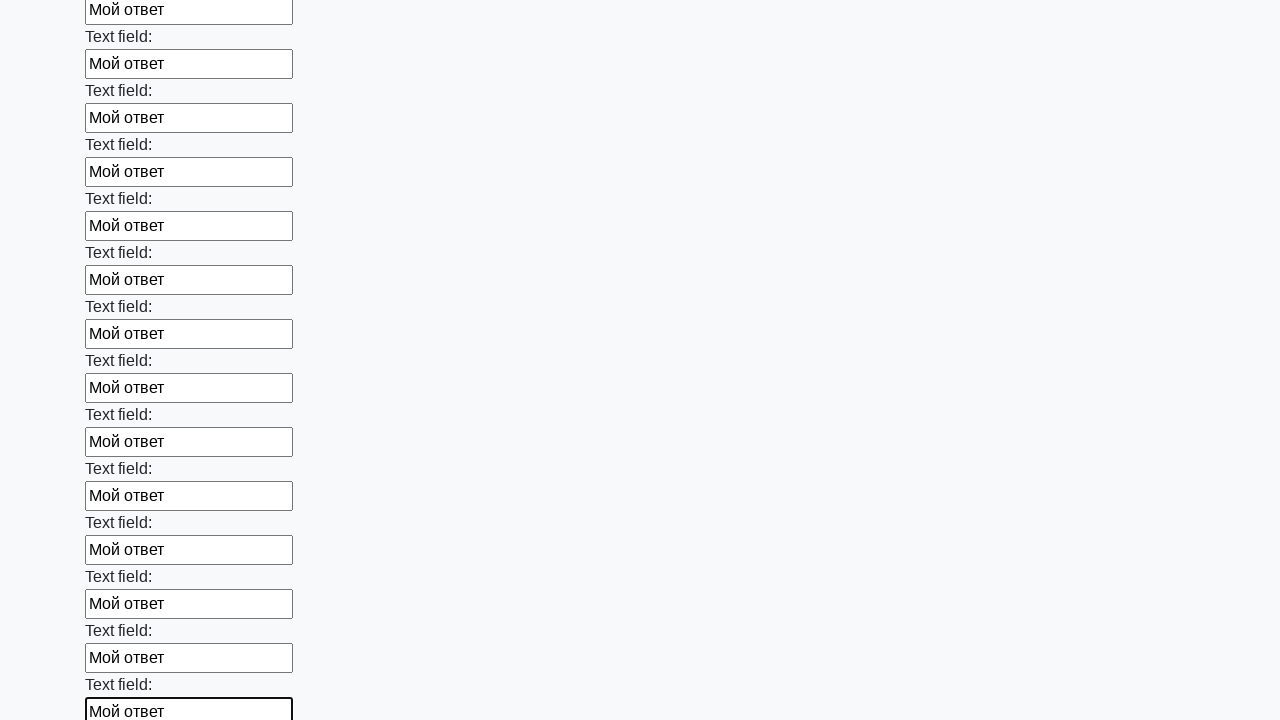

Filled text input field 70 of 100 with 'Мой ответ' on input[type="text"] >> nth=69
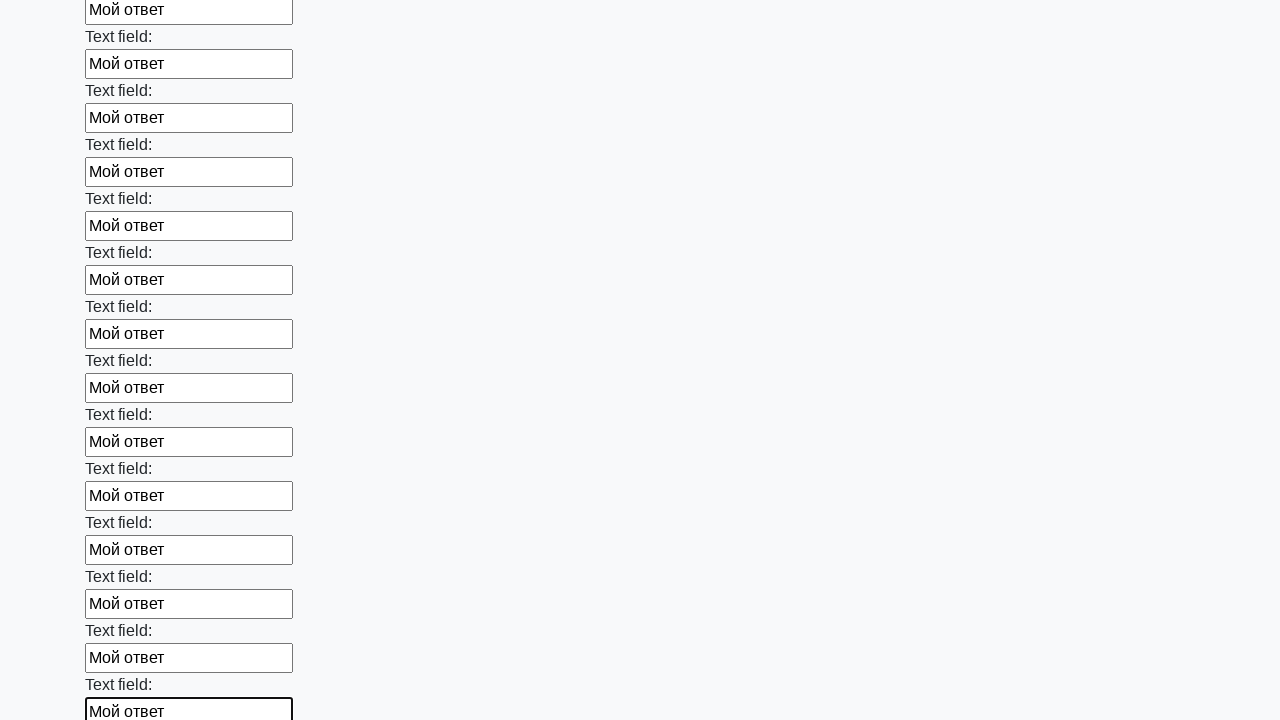

Filled text input field 71 of 100 with 'Мой ответ' on input[type="text"] >> nth=70
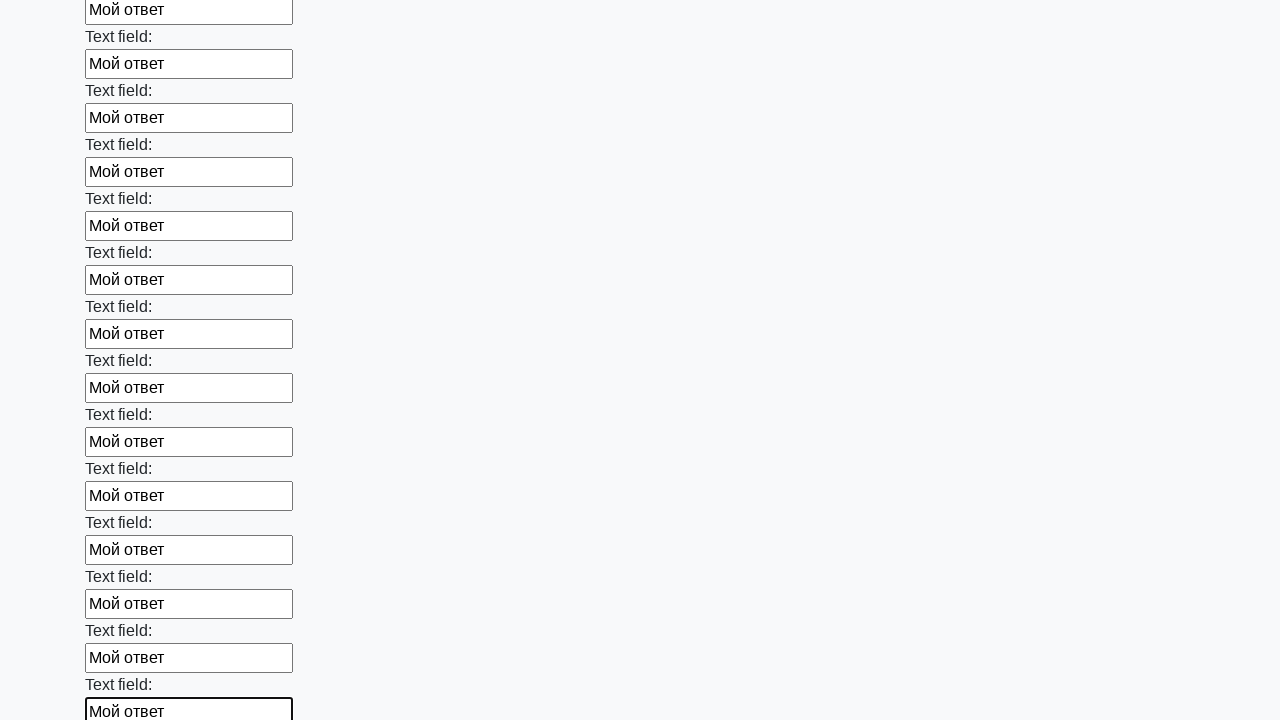

Filled text input field 72 of 100 with 'Мой ответ' on input[type="text"] >> nth=71
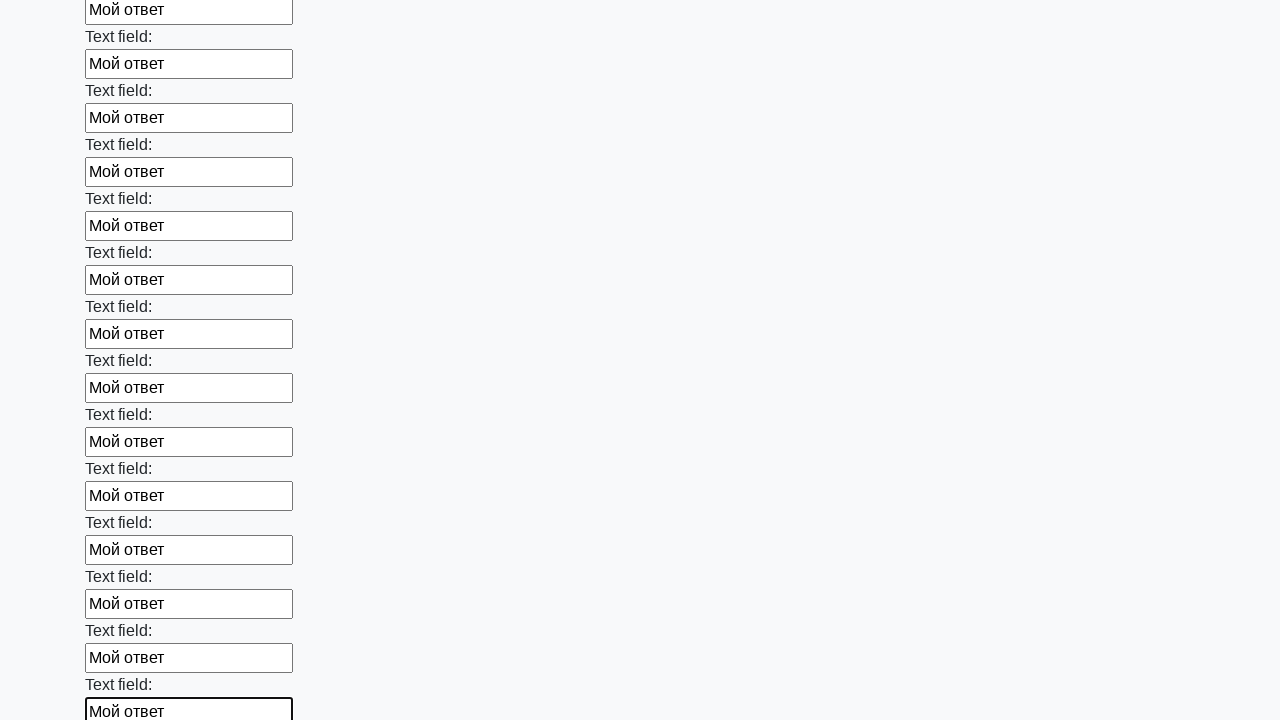

Filled text input field 73 of 100 with 'Мой ответ' on input[type="text"] >> nth=72
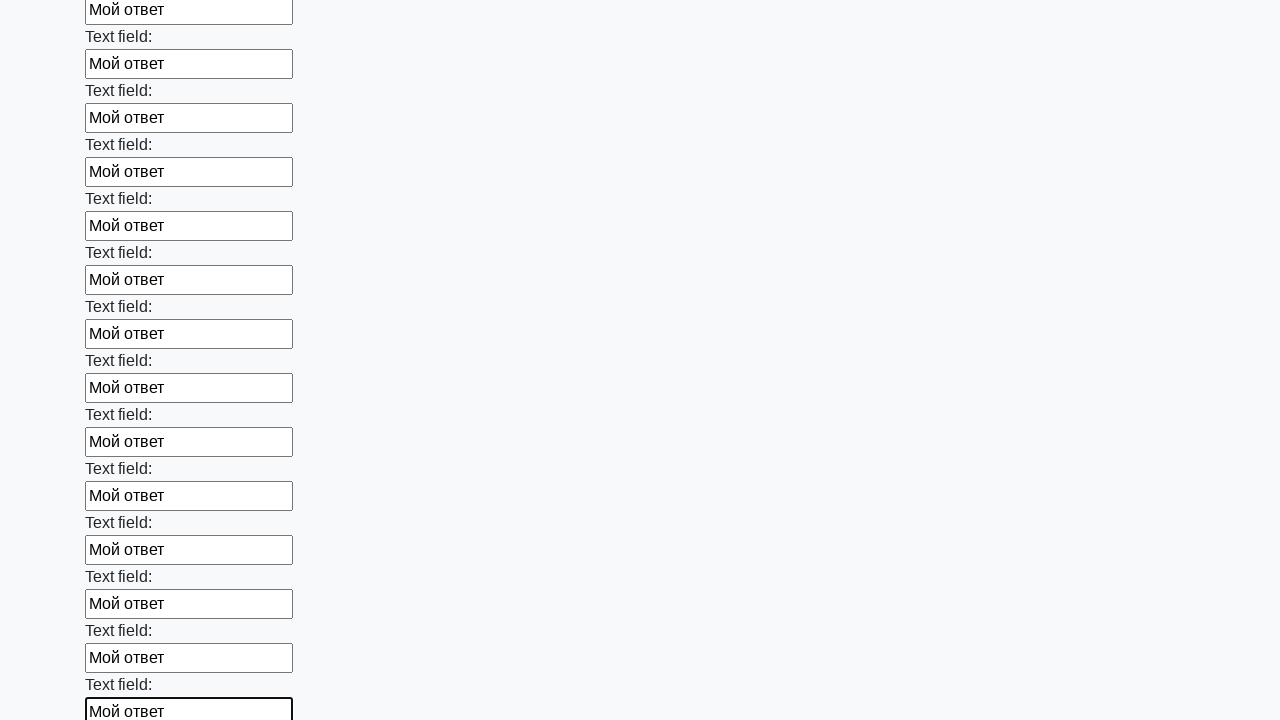

Filled text input field 74 of 100 with 'Мой ответ' on input[type="text"] >> nth=73
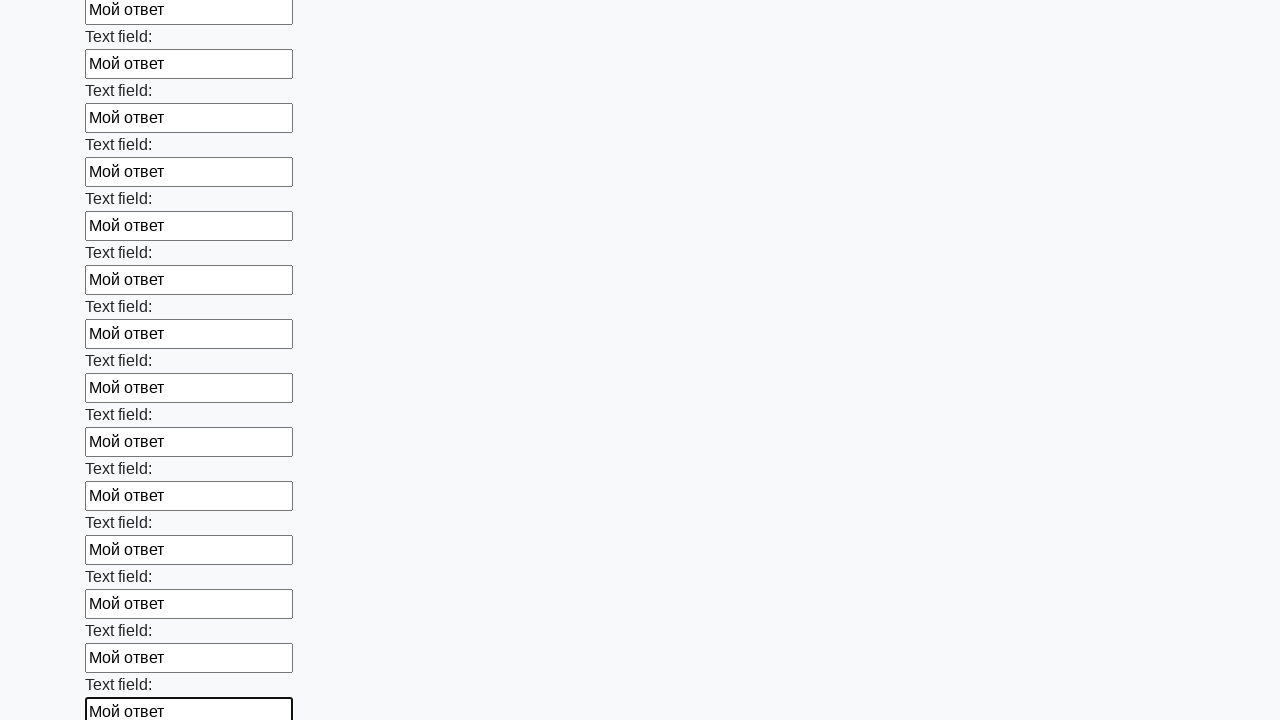

Filled text input field 75 of 100 with 'Мой ответ' on input[type="text"] >> nth=74
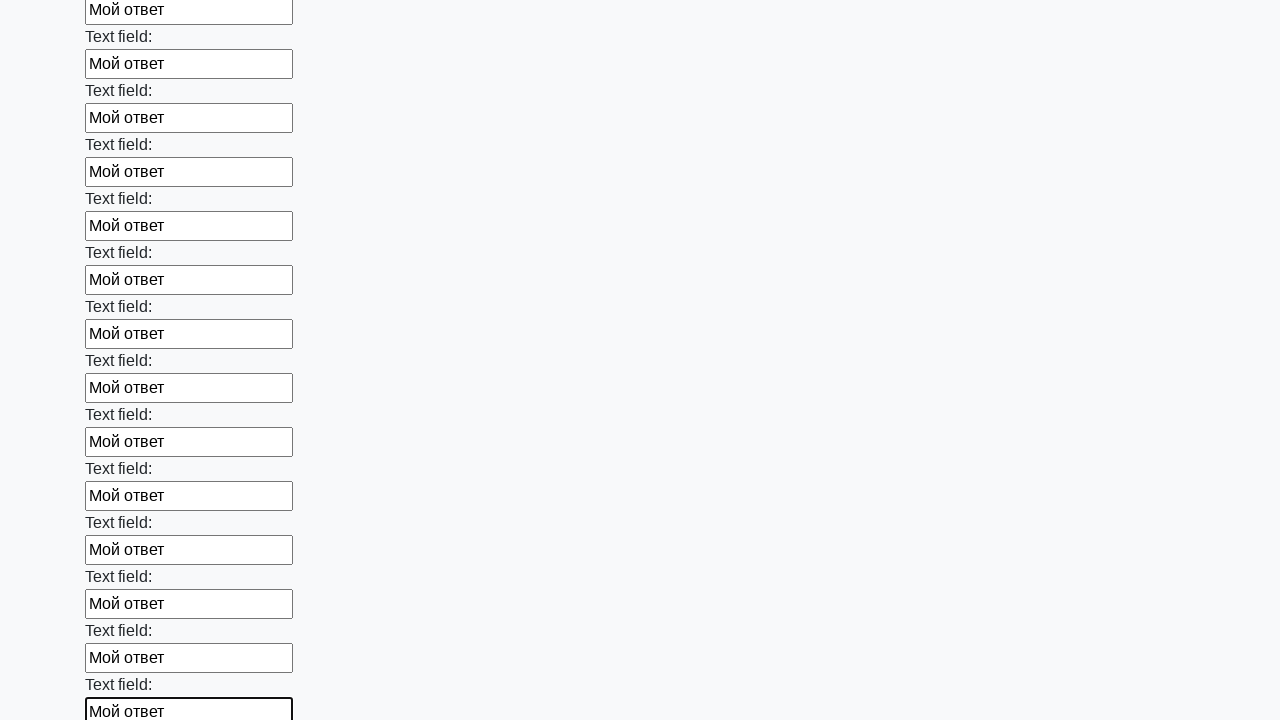

Filled text input field 76 of 100 with 'Мой ответ' on input[type="text"] >> nth=75
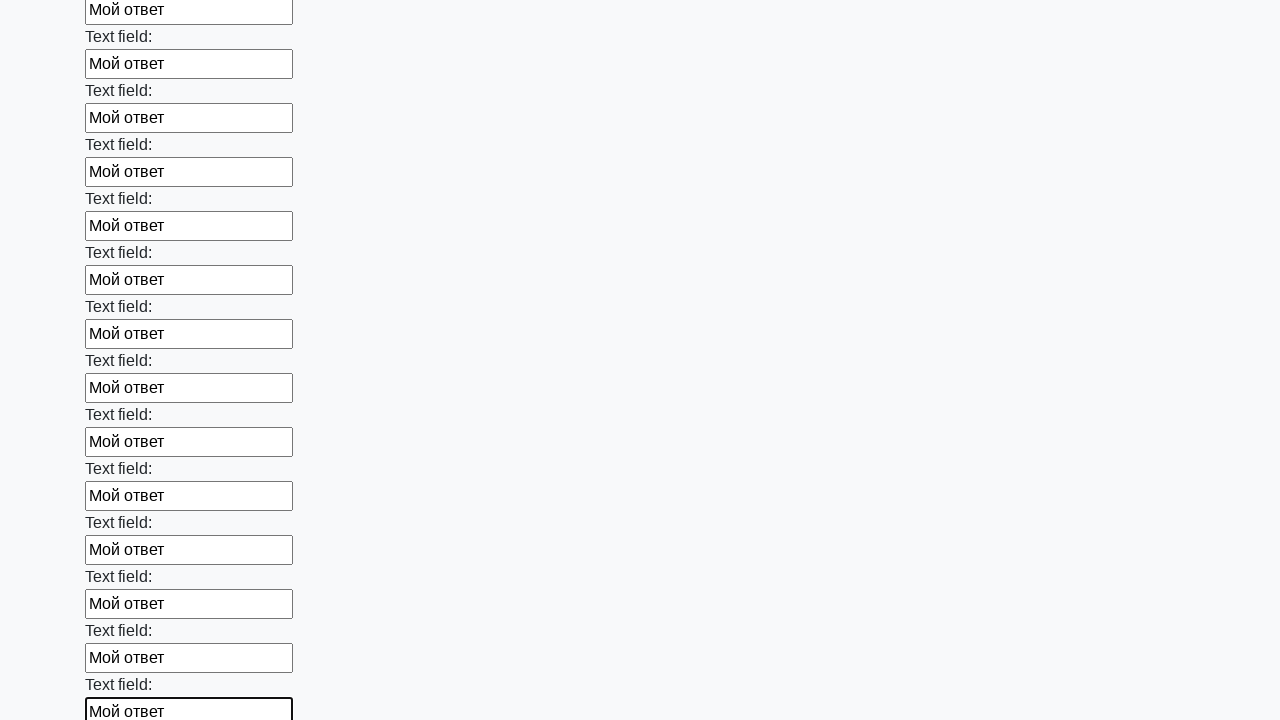

Filled text input field 77 of 100 with 'Мой ответ' on input[type="text"] >> nth=76
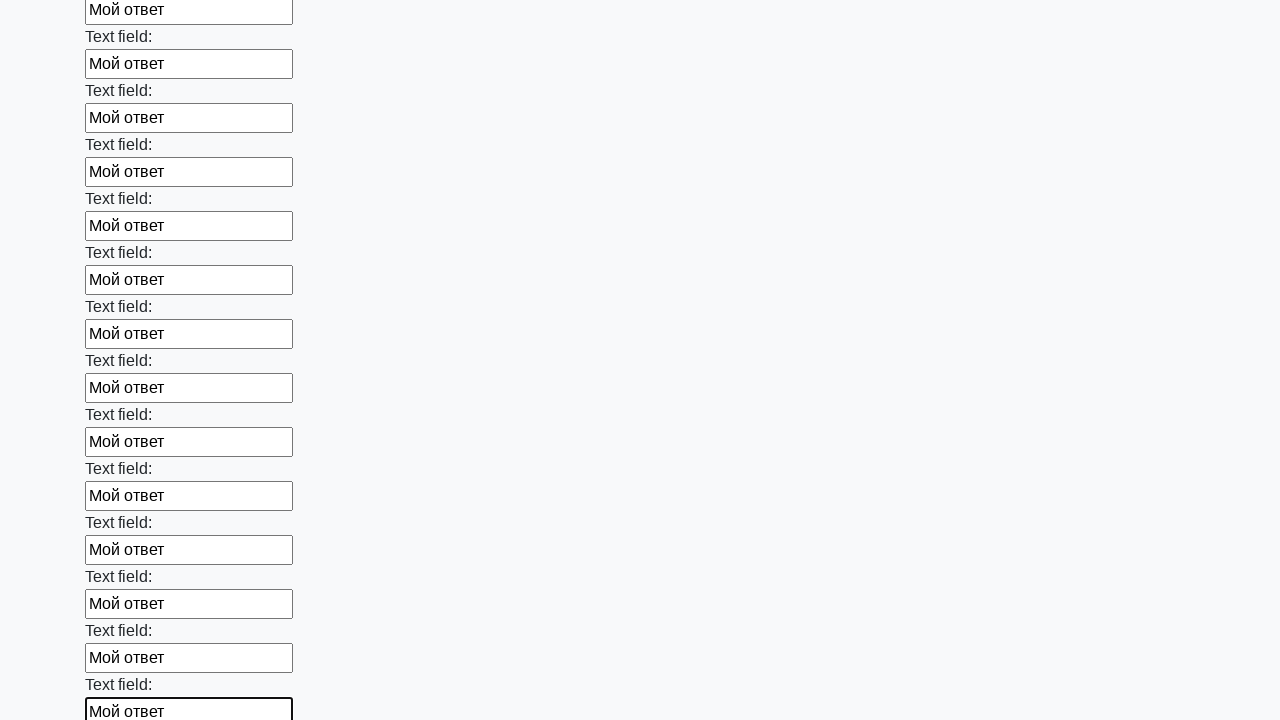

Filled text input field 78 of 100 with 'Мой ответ' on input[type="text"] >> nth=77
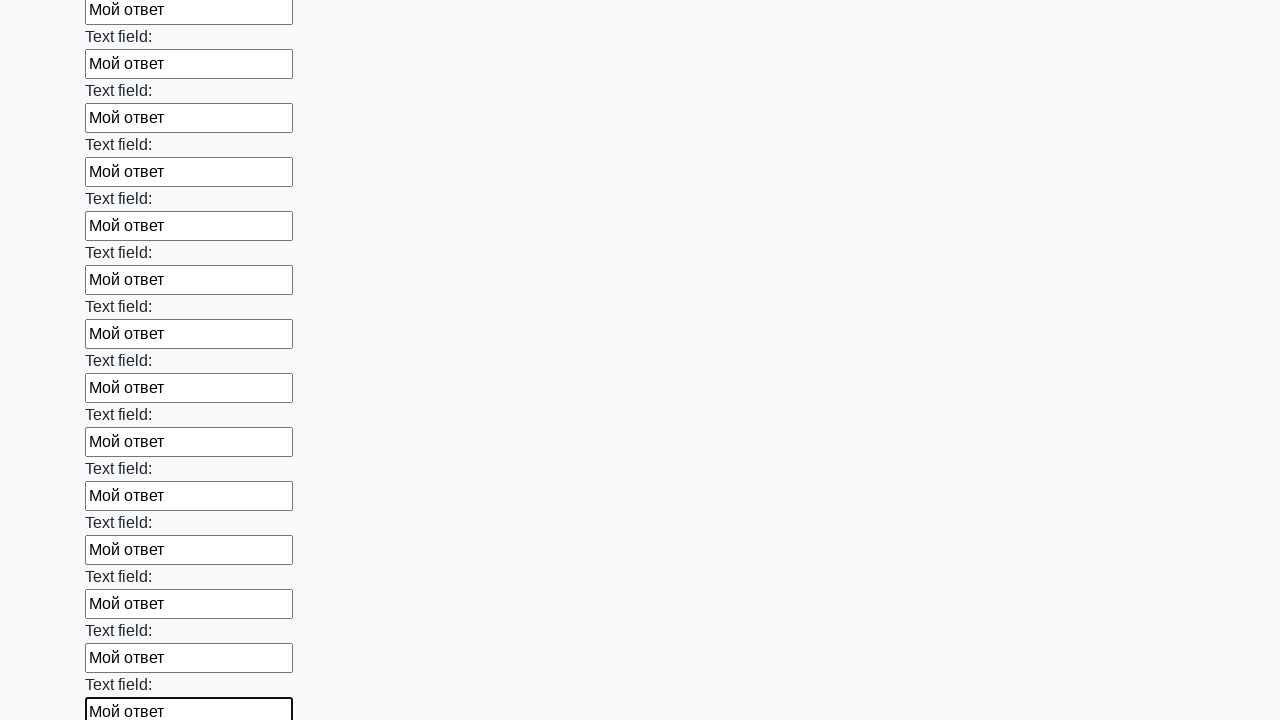

Filled text input field 79 of 100 with 'Мой ответ' on input[type="text"] >> nth=78
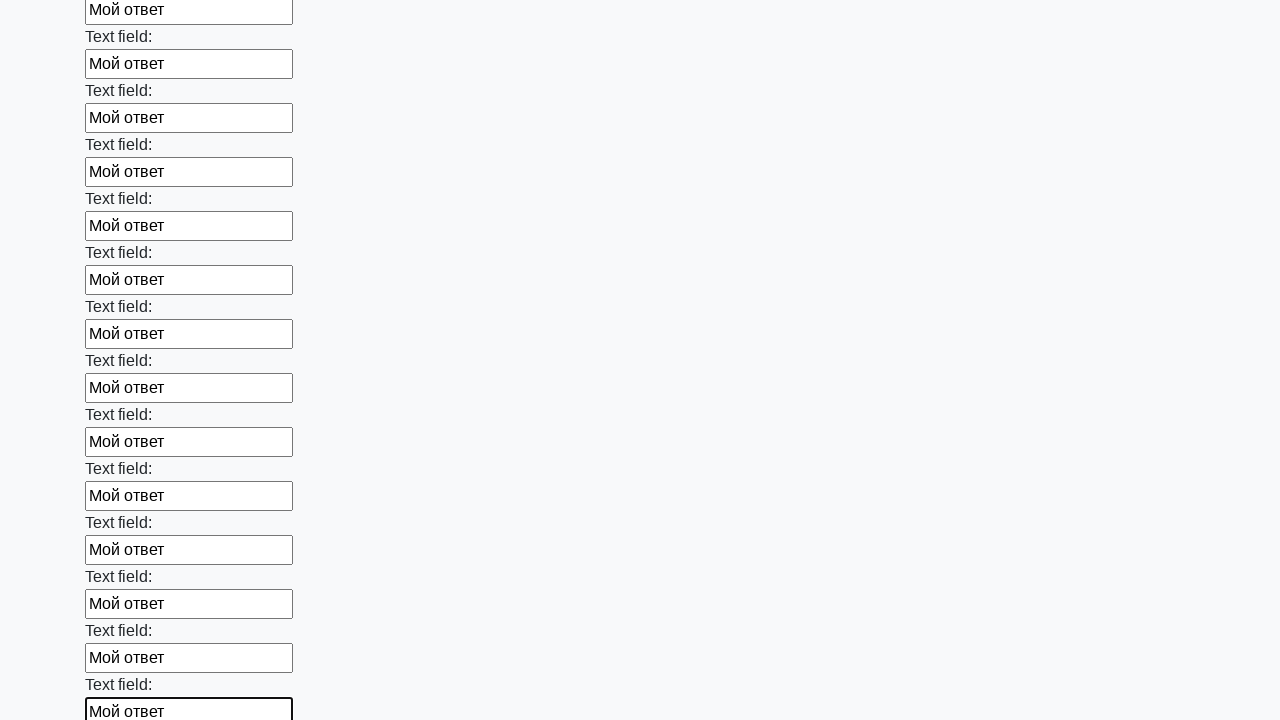

Filled text input field 80 of 100 with 'Мой ответ' on input[type="text"] >> nth=79
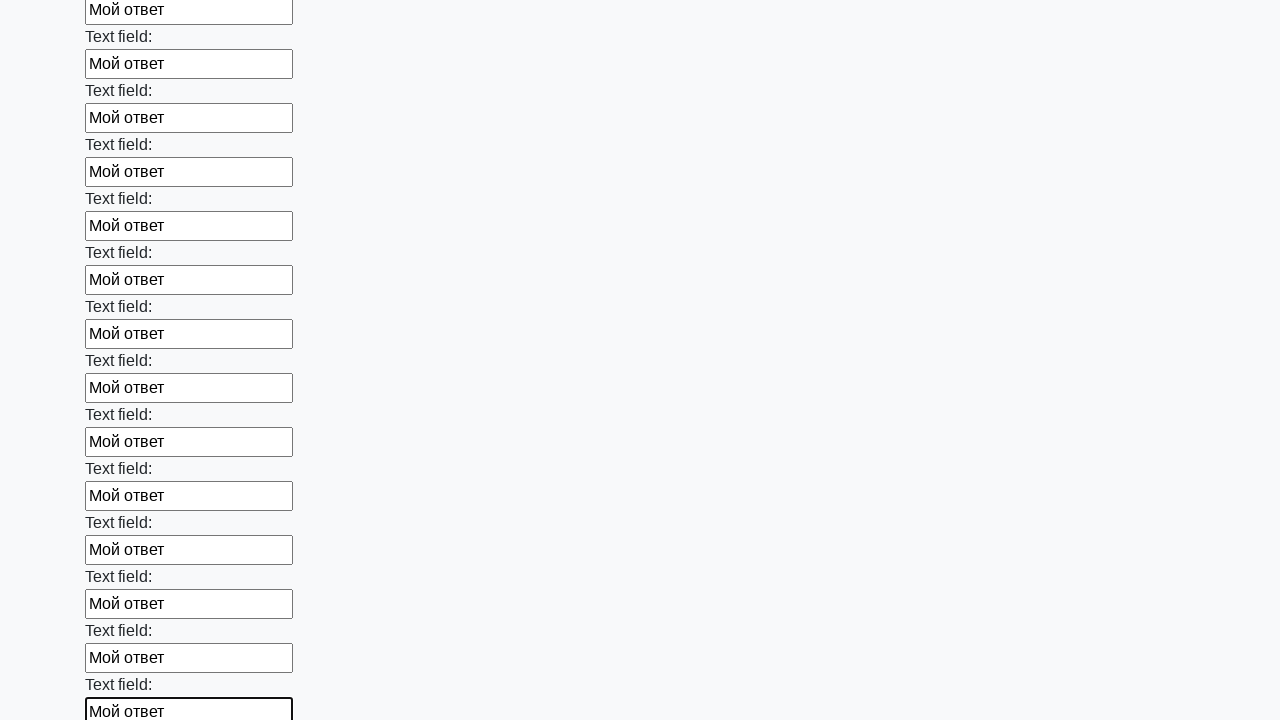

Filled text input field 81 of 100 with 'Мой ответ' on input[type="text"] >> nth=80
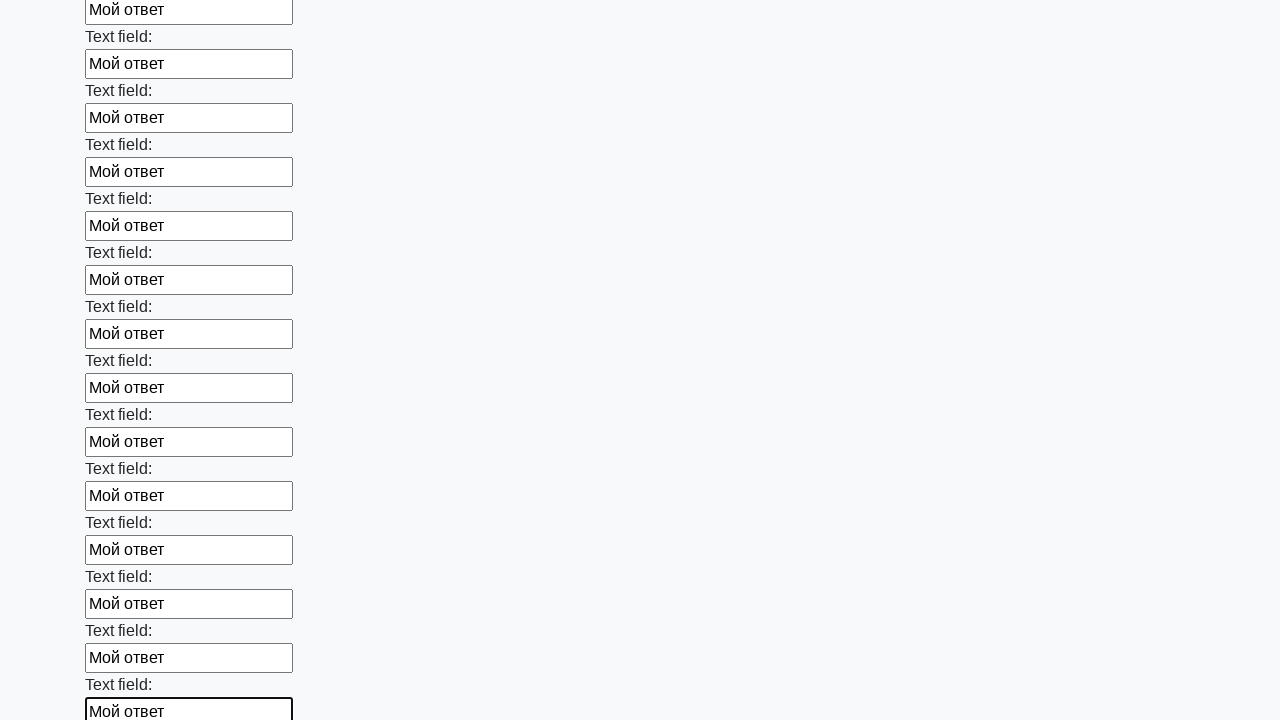

Filled text input field 82 of 100 with 'Мой ответ' on input[type="text"] >> nth=81
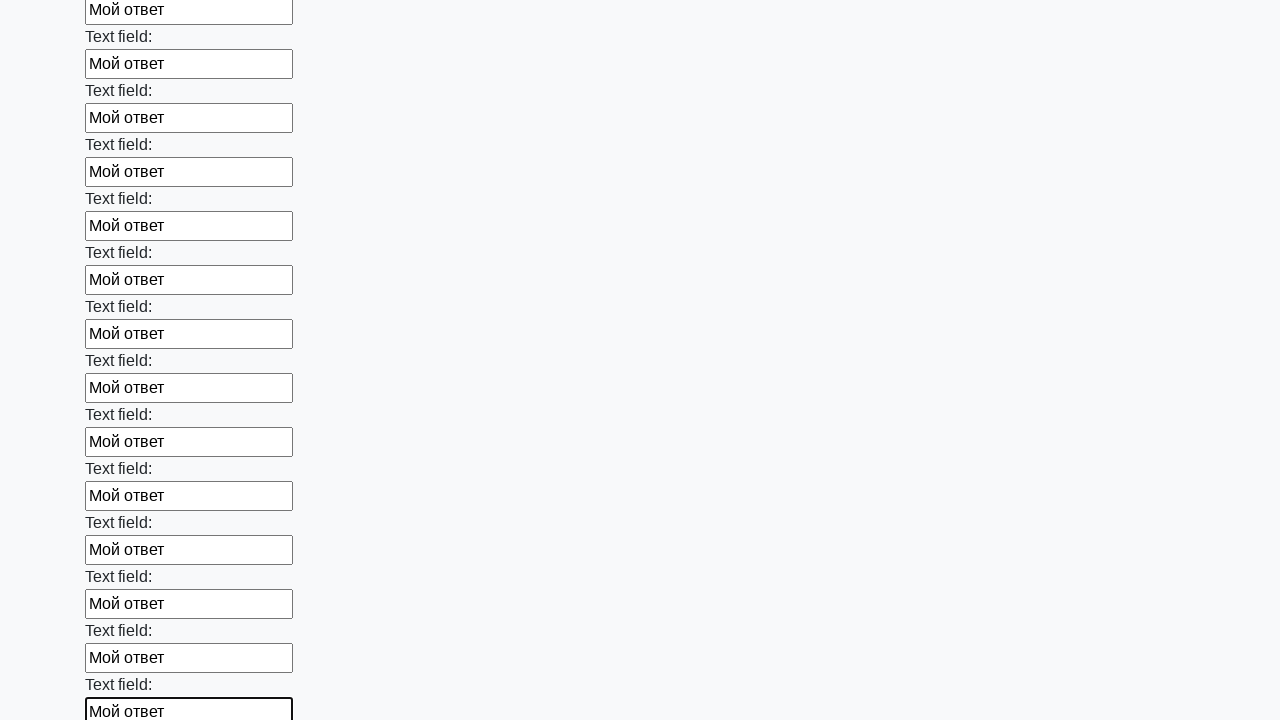

Filled text input field 83 of 100 with 'Мой ответ' on input[type="text"] >> nth=82
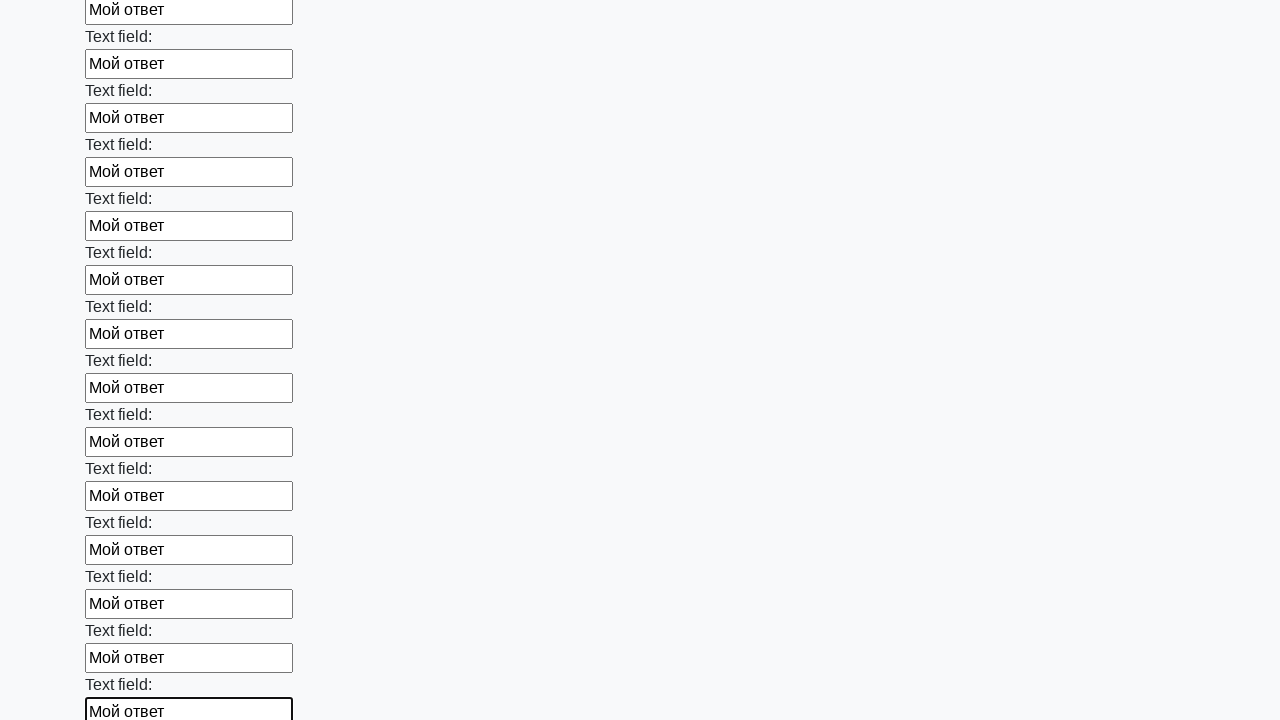

Filled text input field 84 of 100 with 'Мой ответ' on input[type="text"] >> nth=83
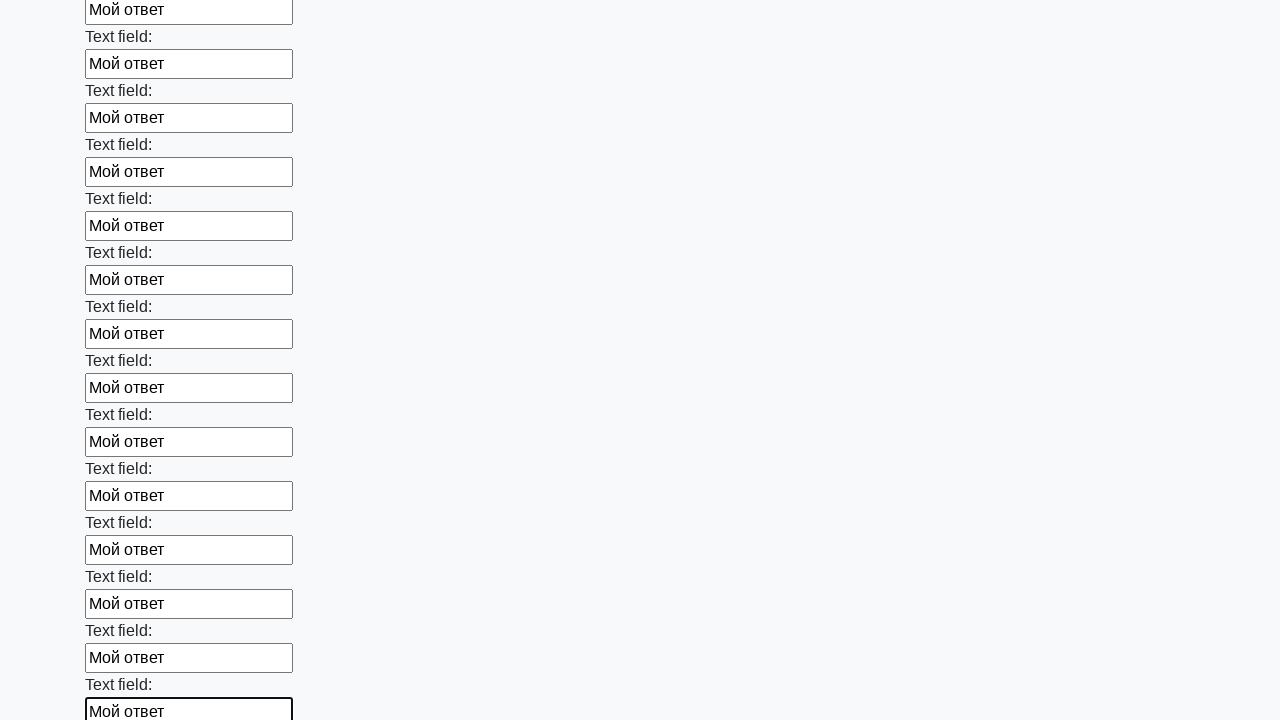

Filled text input field 85 of 100 with 'Мой ответ' on input[type="text"] >> nth=84
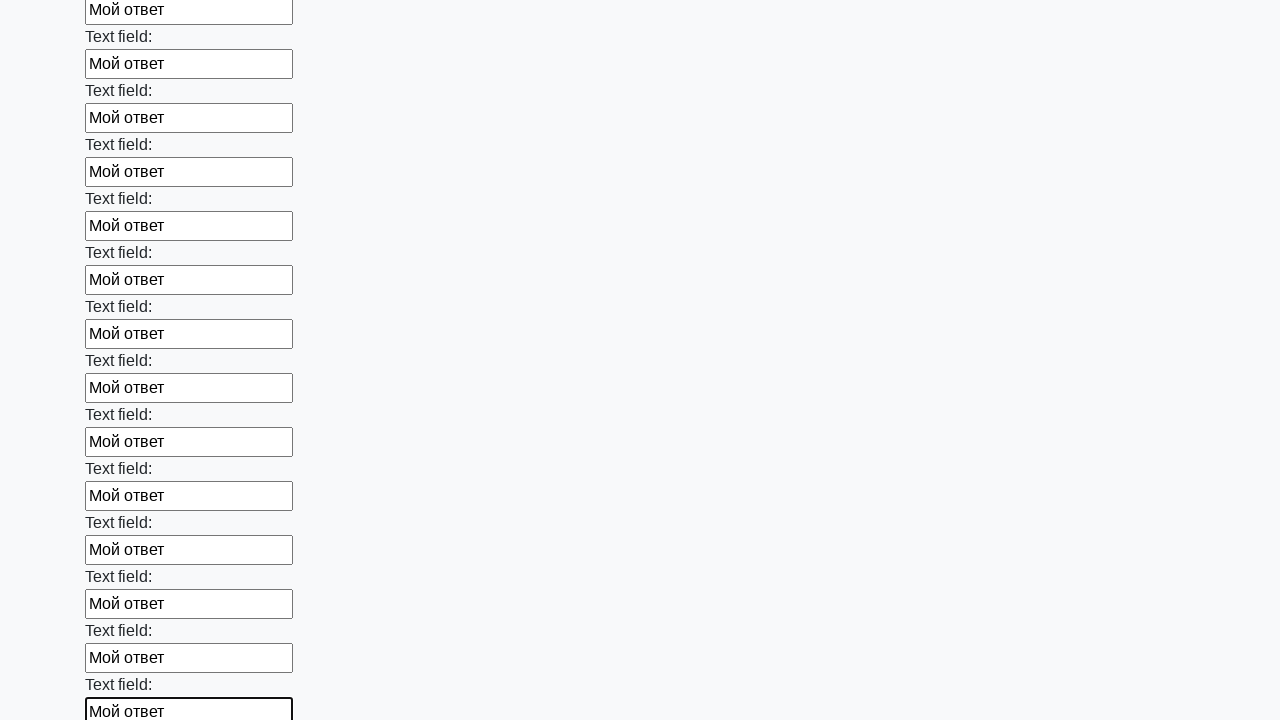

Filled text input field 86 of 100 with 'Мой ответ' on input[type="text"] >> nth=85
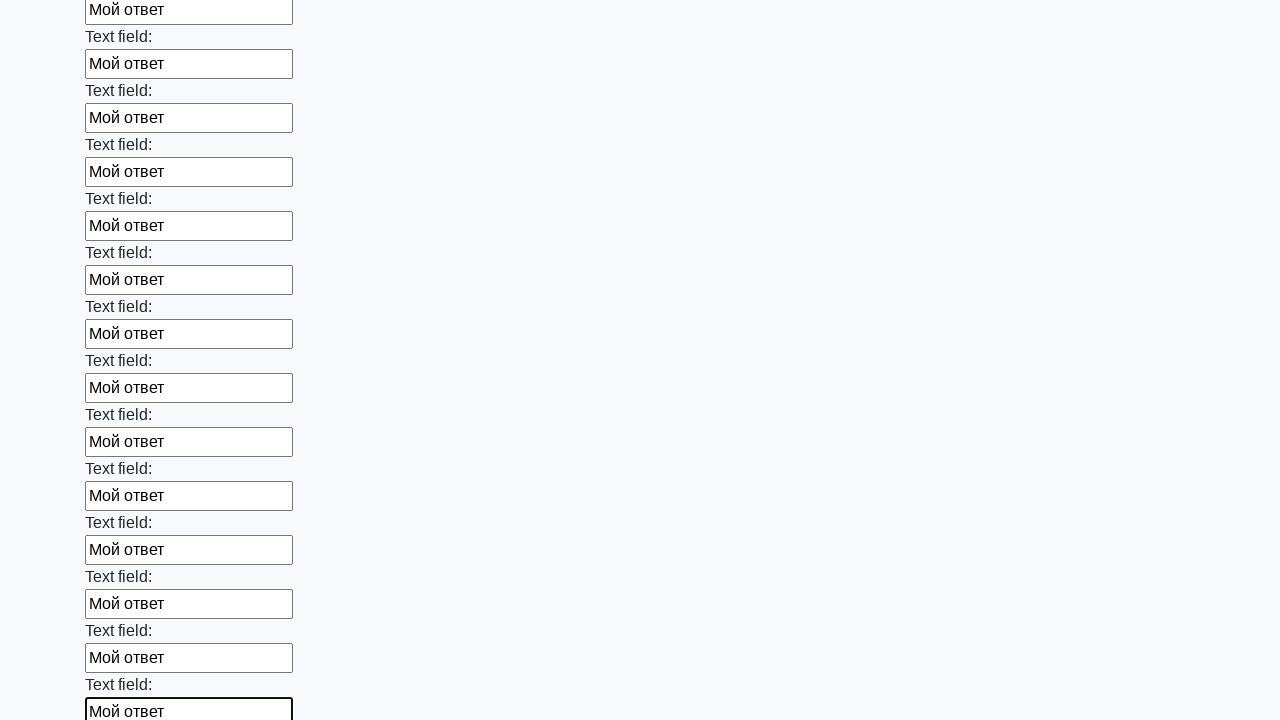

Filled text input field 87 of 100 with 'Мой ответ' on input[type="text"] >> nth=86
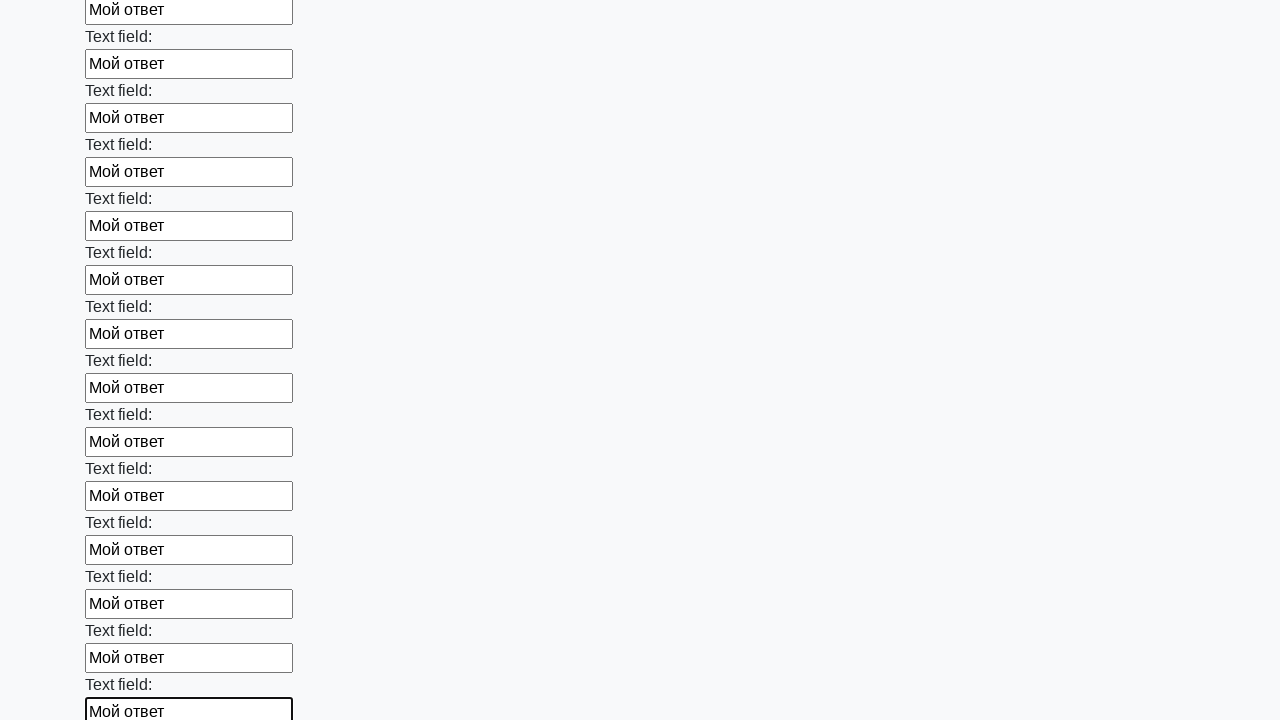

Filled text input field 88 of 100 with 'Мой ответ' on input[type="text"] >> nth=87
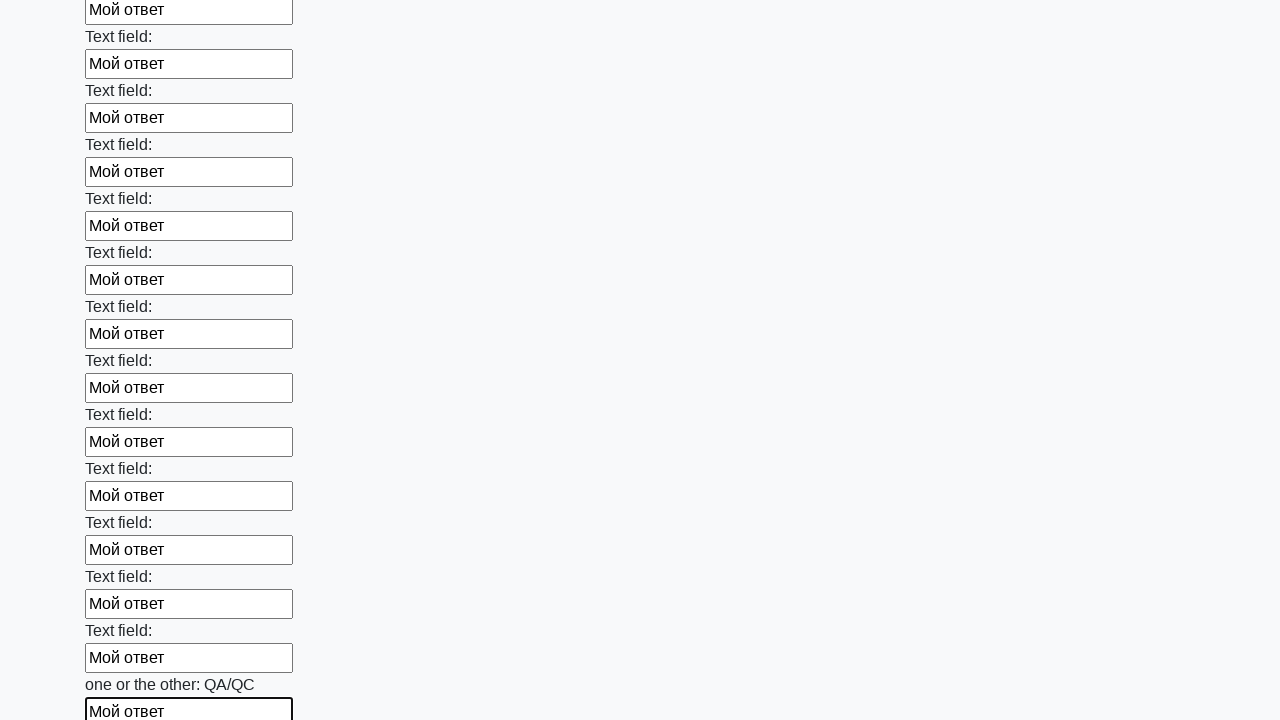

Filled text input field 89 of 100 with 'Мой ответ' on input[type="text"] >> nth=88
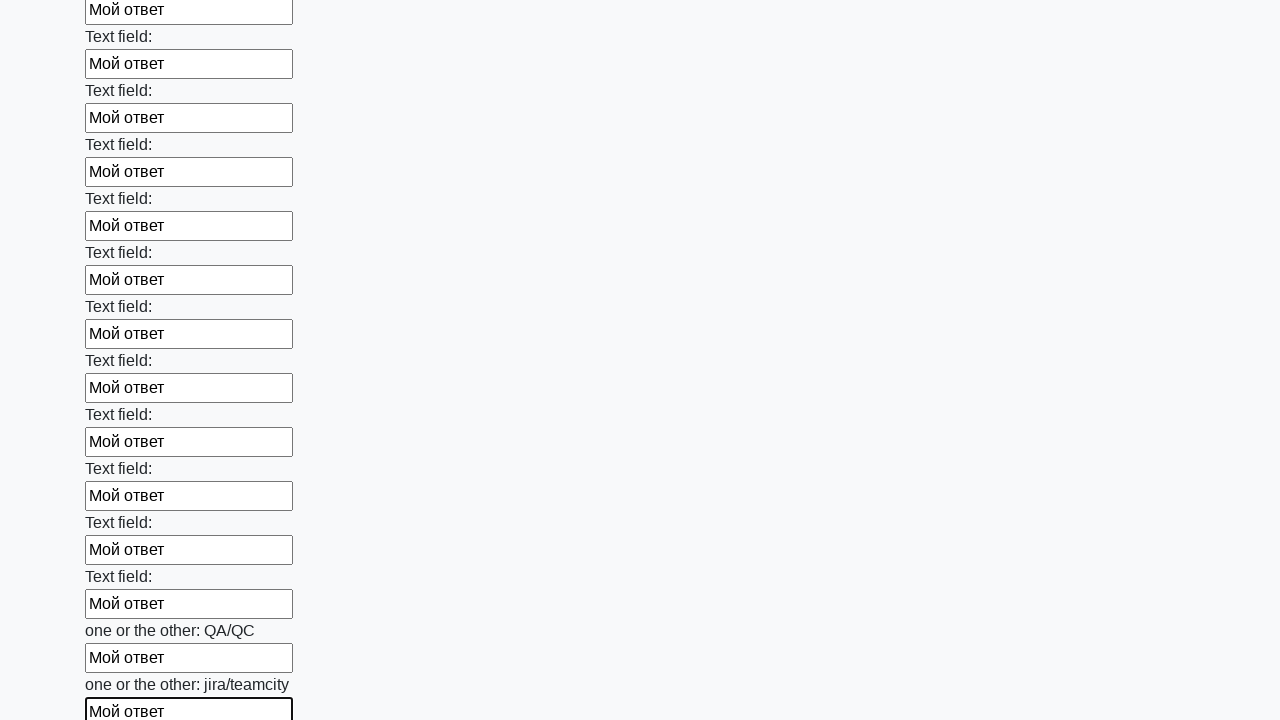

Filled text input field 90 of 100 with 'Мой ответ' on input[type="text"] >> nth=89
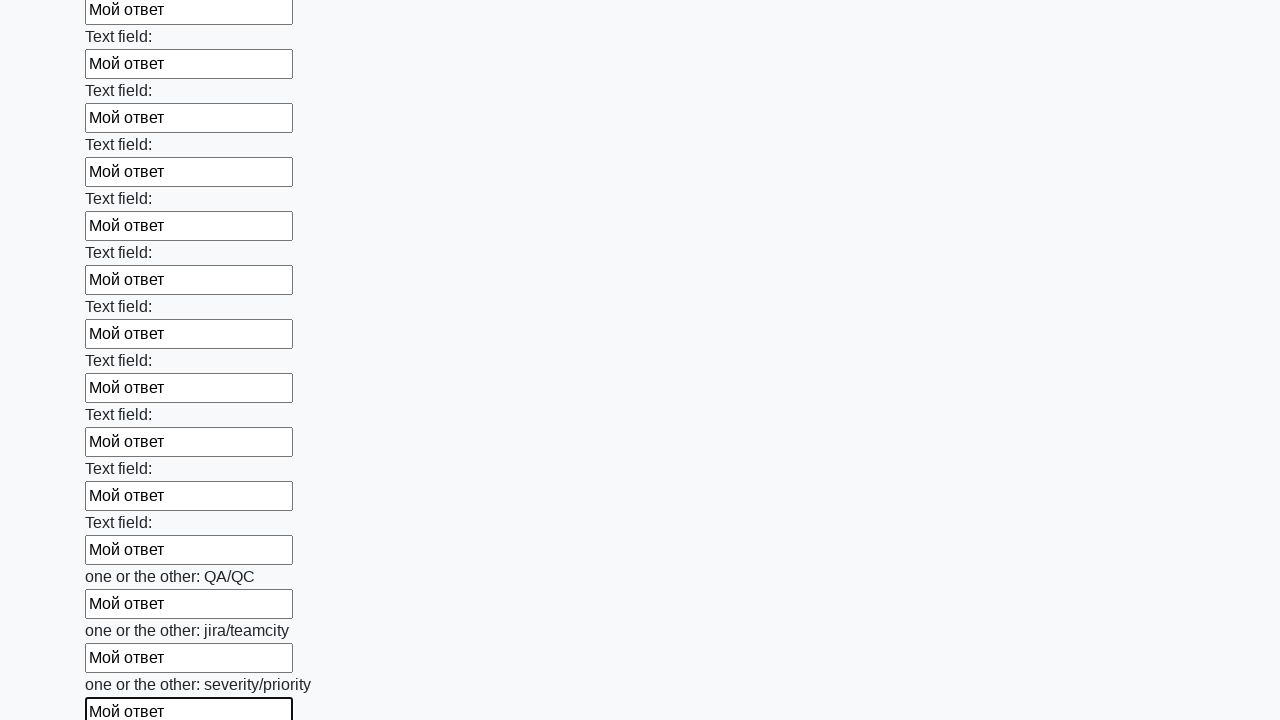

Filled text input field 91 of 100 with 'Мой ответ' on input[type="text"] >> nth=90
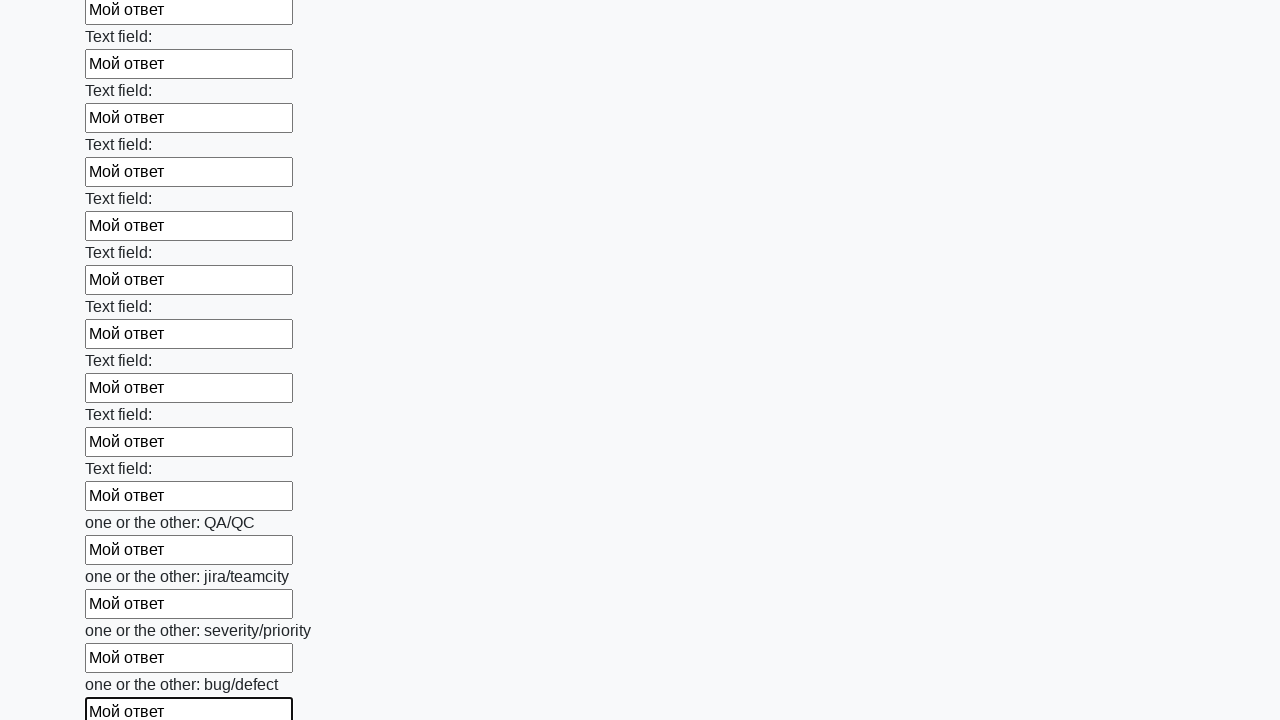

Filled text input field 92 of 100 with 'Мой ответ' on input[type="text"] >> nth=91
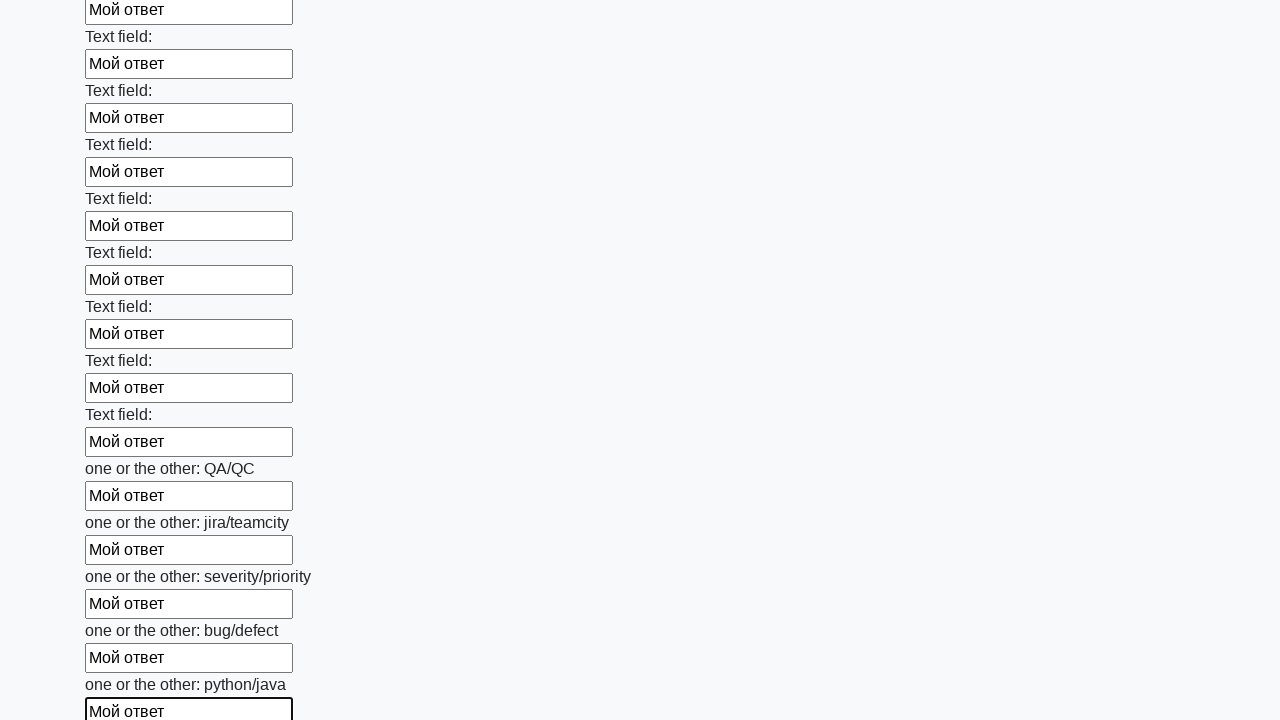

Filled text input field 93 of 100 with 'Мой ответ' on input[type="text"] >> nth=92
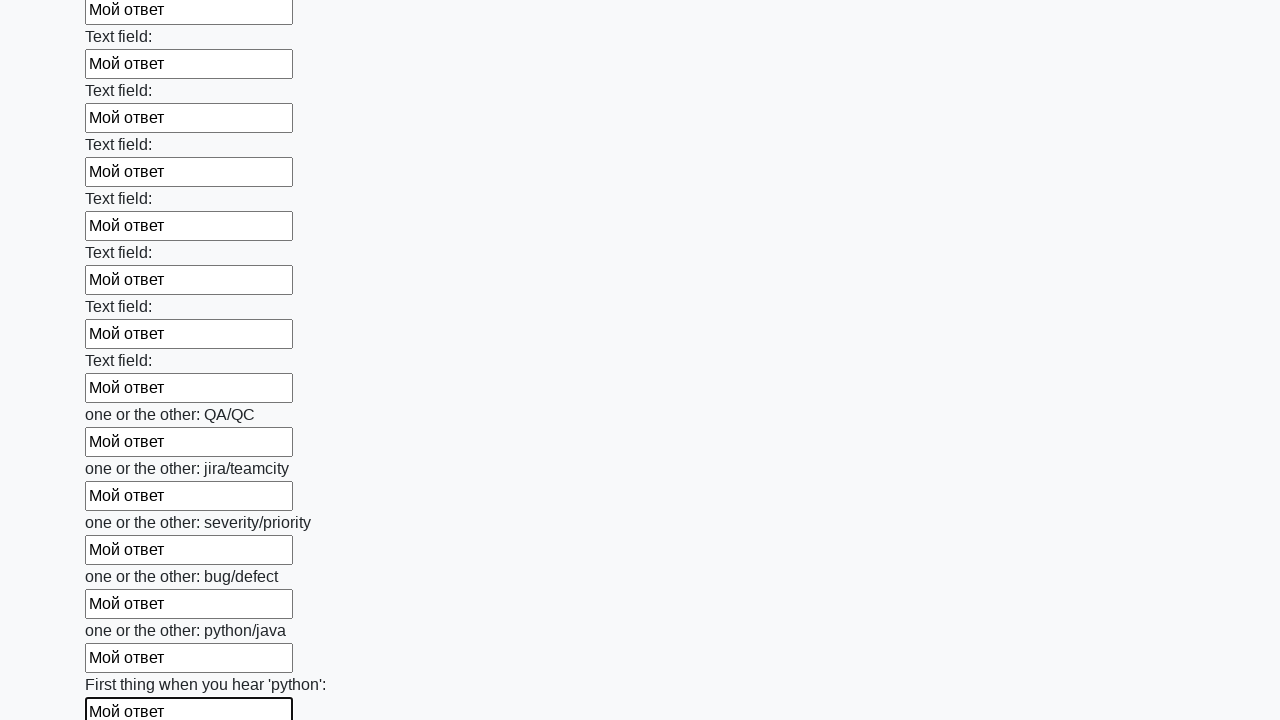

Filled text input field 94 of 100 with 'Мой ответ' on input[type="text"] >> nth=93
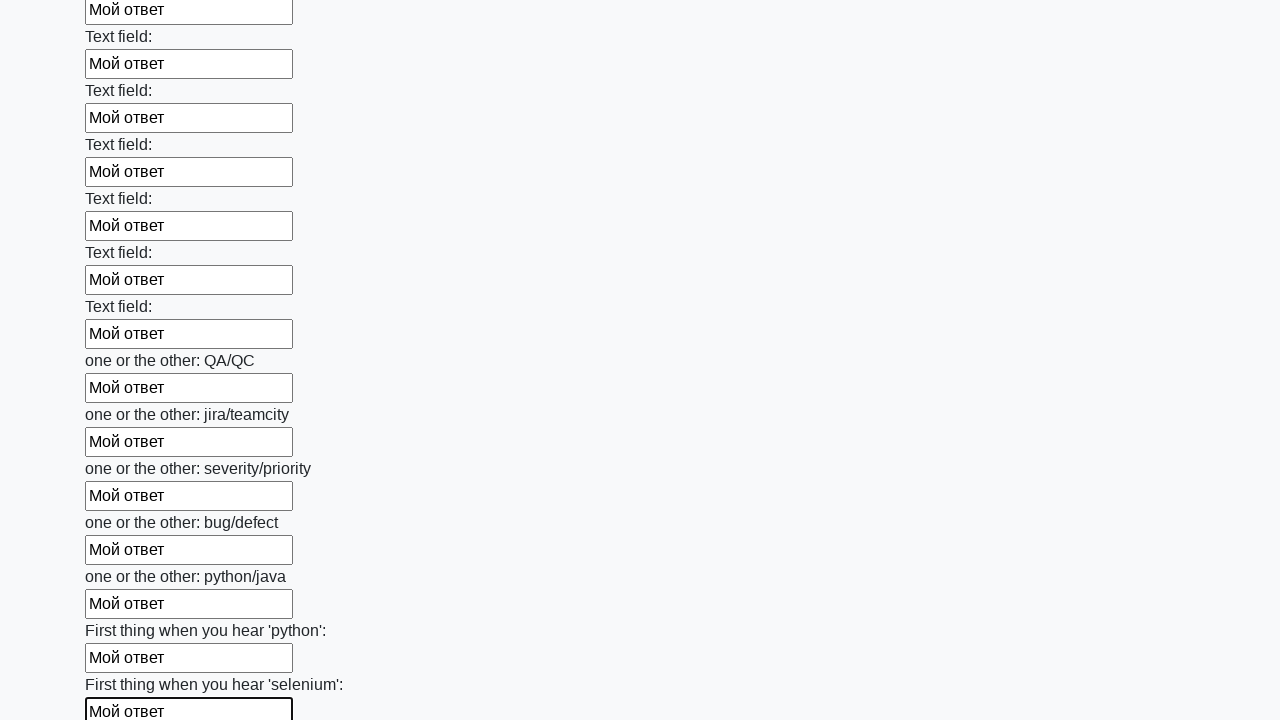

Filled text input field 95 of 100 with 'Мой ответ' on input[type="text"] >> nth=94
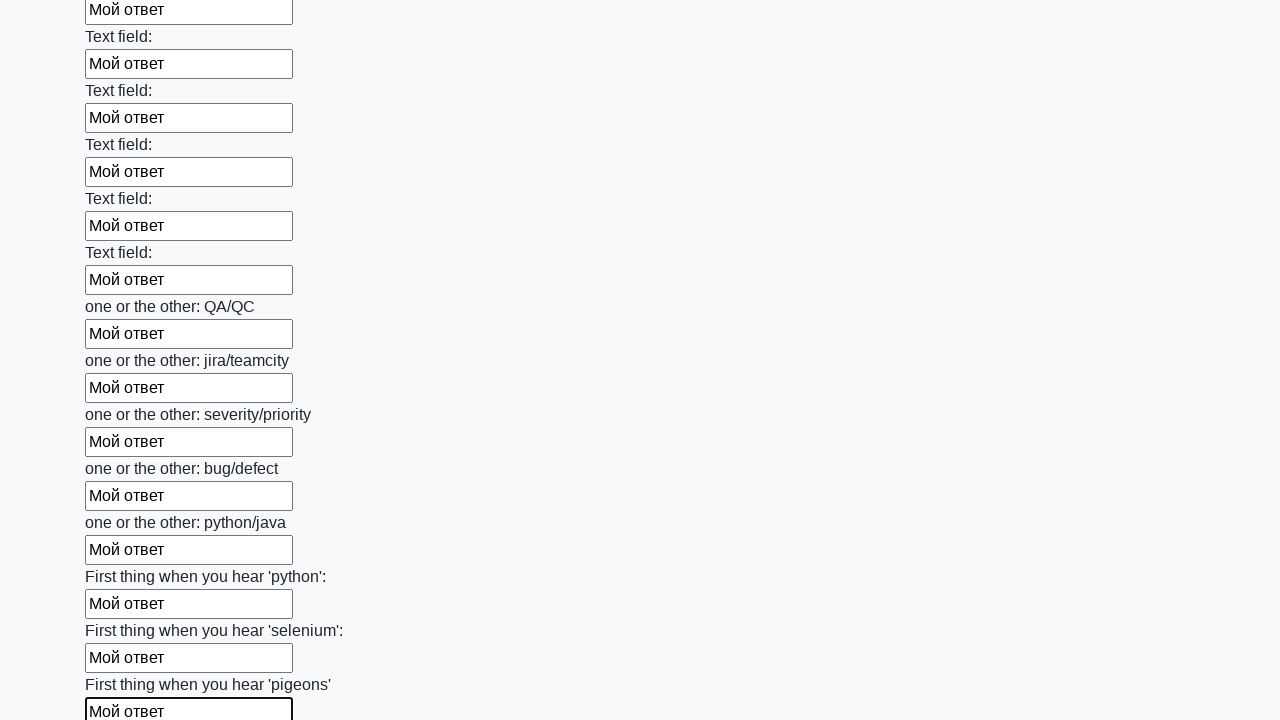

Filled text input field 96 of 100 with 'Мой ответ' on input[type="text"] >> nth=95
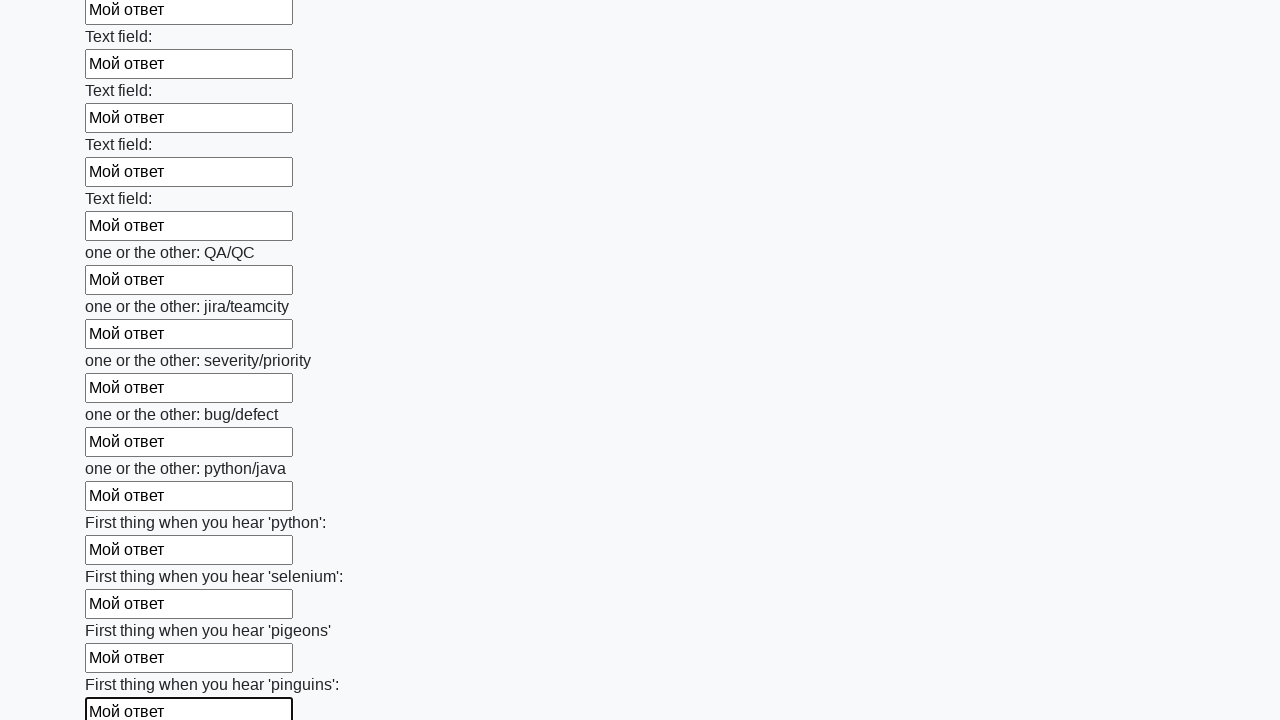

Filled text input field 97 of 100 with 'Мой ответ' on input[type="text"] >> nth=96
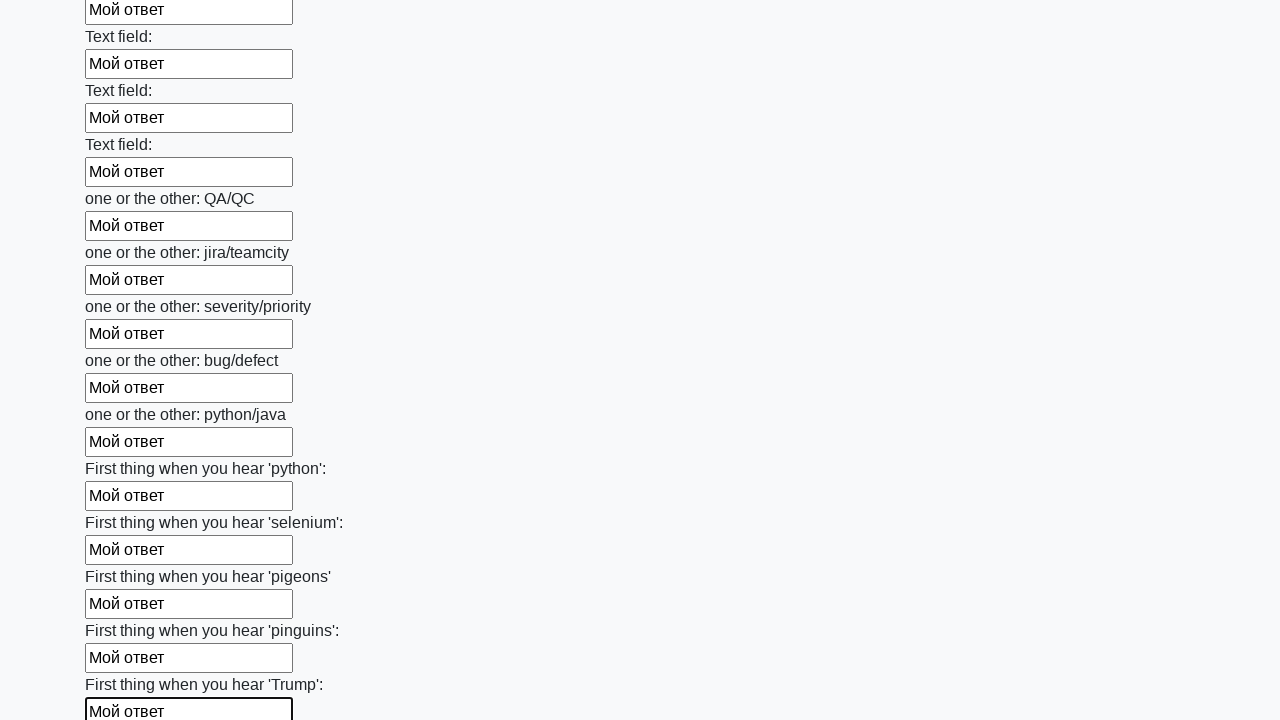

Filled text input field 98 of 100 with 'Мой ответ' on input[type="text"] >> nth=97
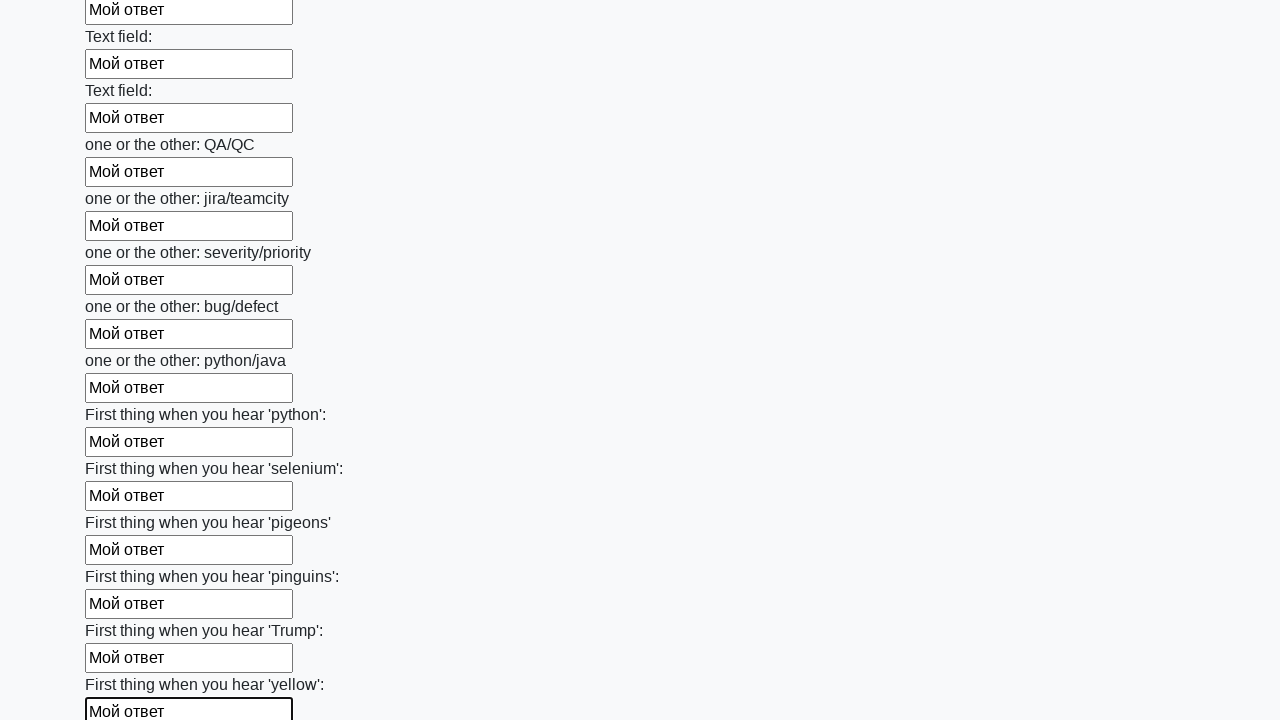

Filled text input field 99 of 100 with 'Мой ответ' on input[type="text"] >> nth=98
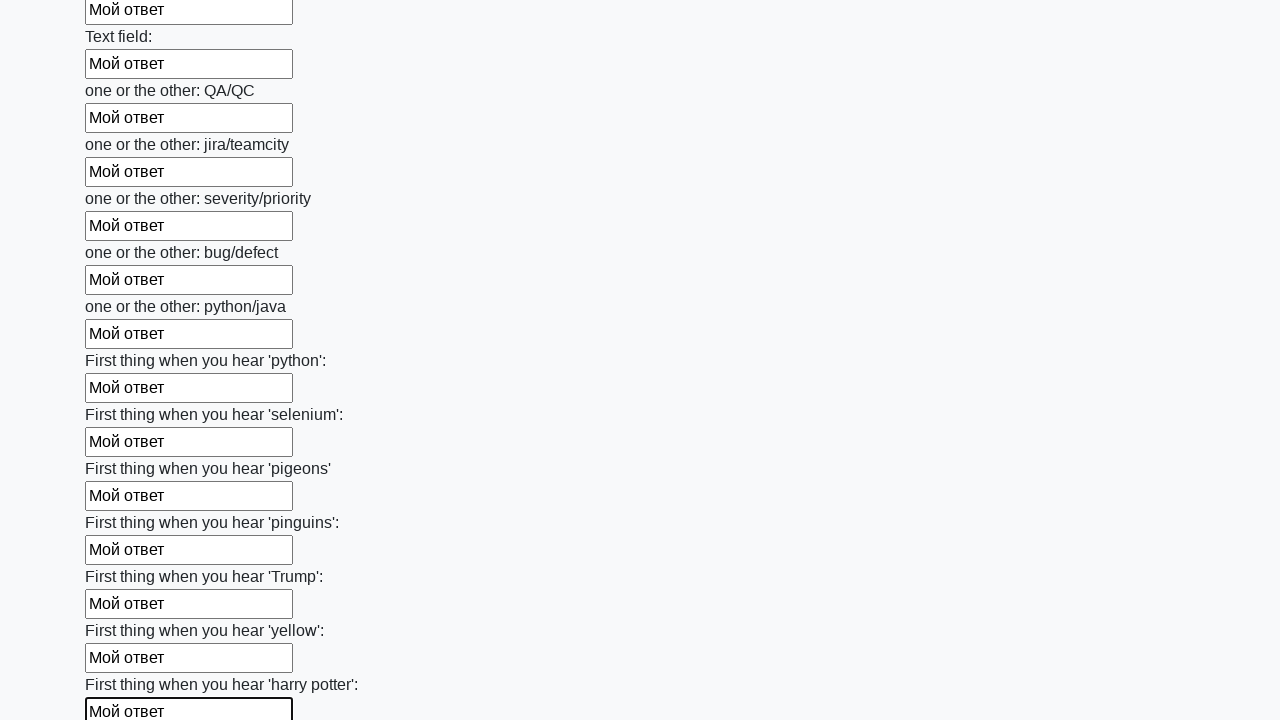

Filled text input field 100 of 100 with 'Мой ответ' on input[type="text"] >> nth=99
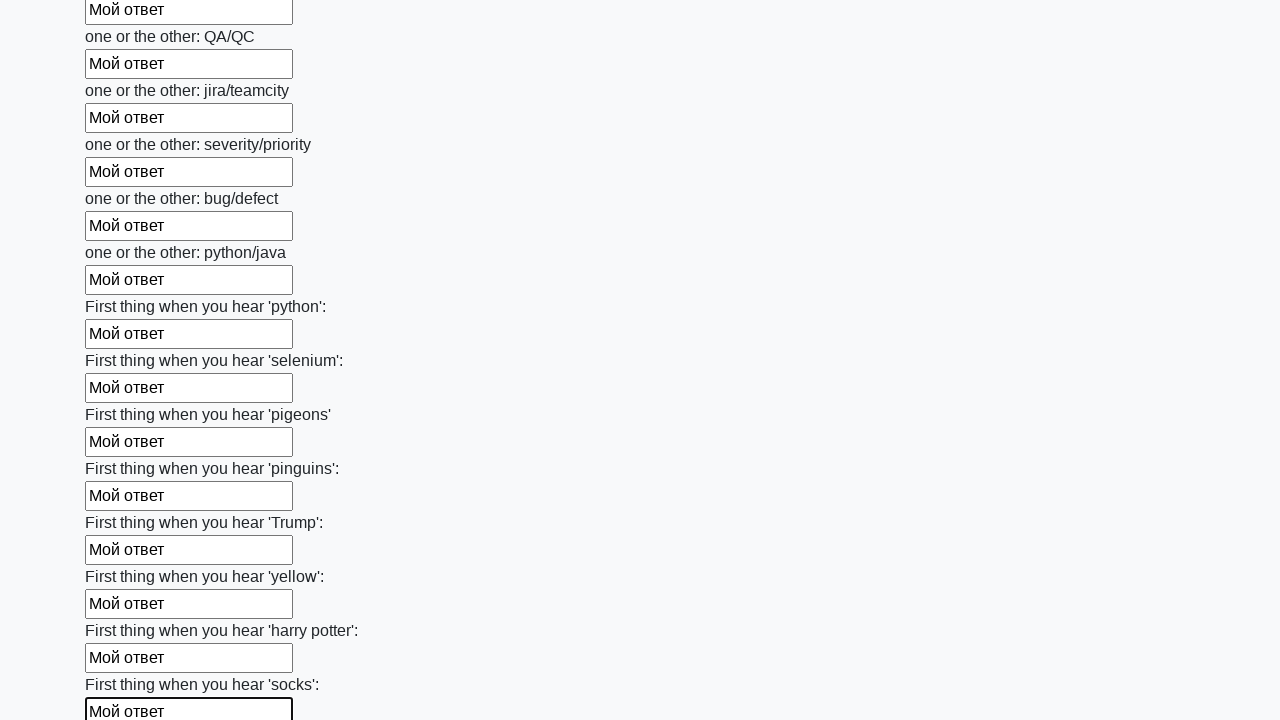

Clicked the submit button at (123, 611) on button.btn
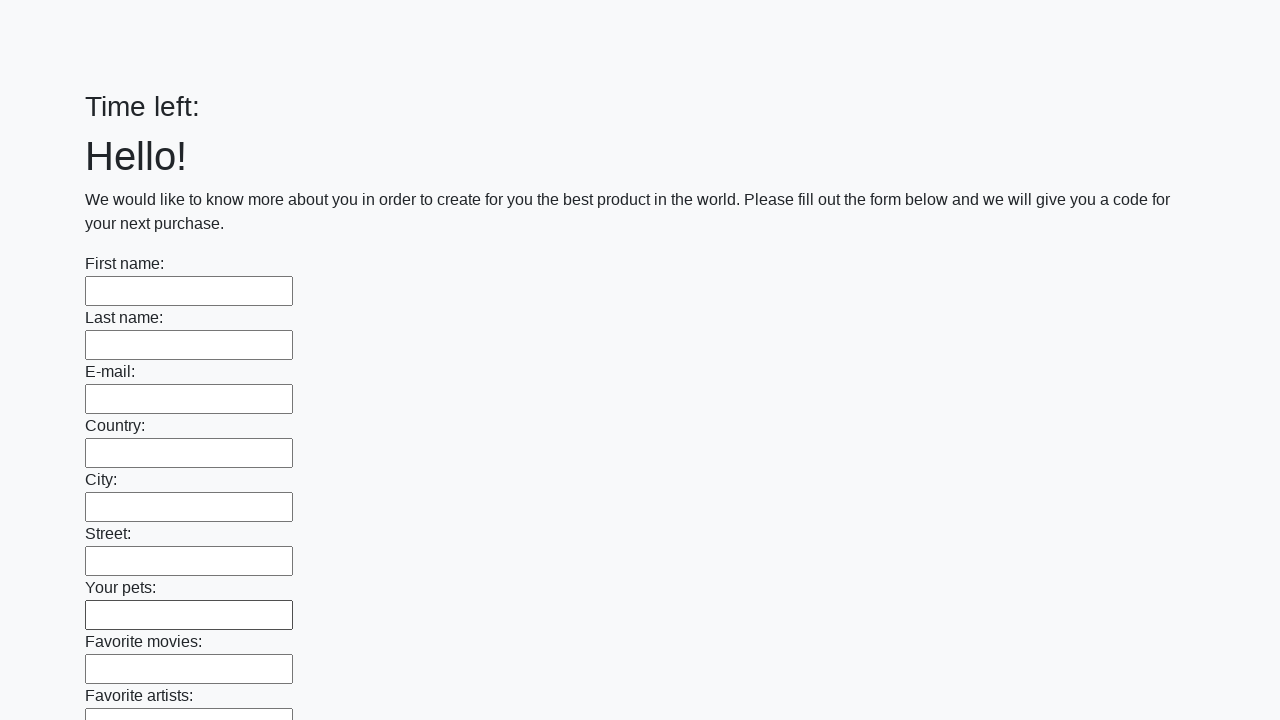

Waited 1000ms for alert to appear
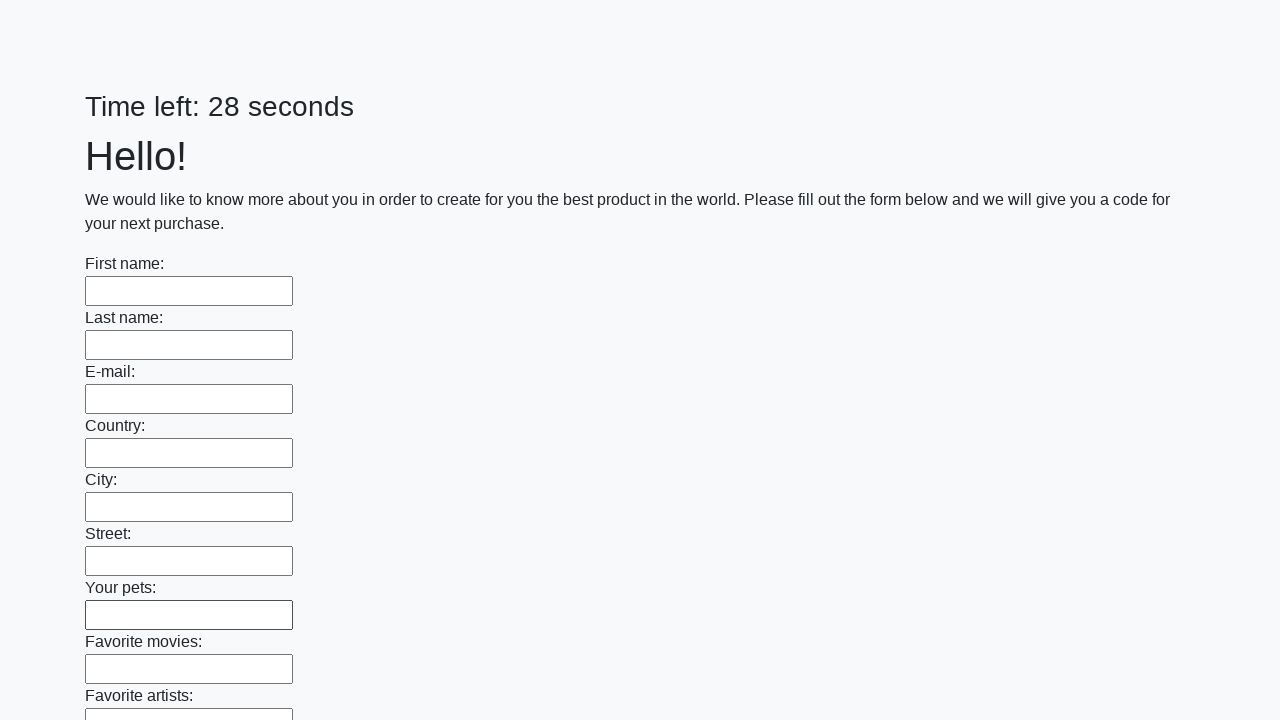

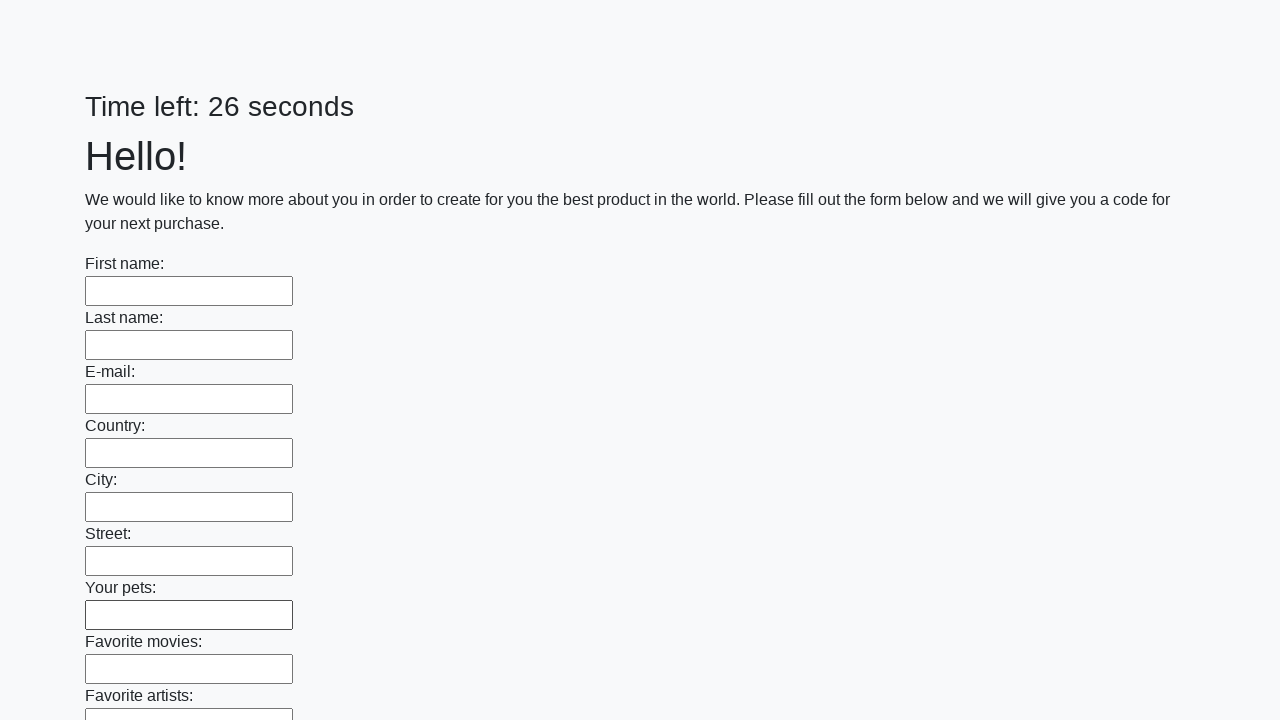